Navigates to Python documentation and iteratively clicks through all navigation links in the first unordered list on the page

Starting URL: https://docs.python.org

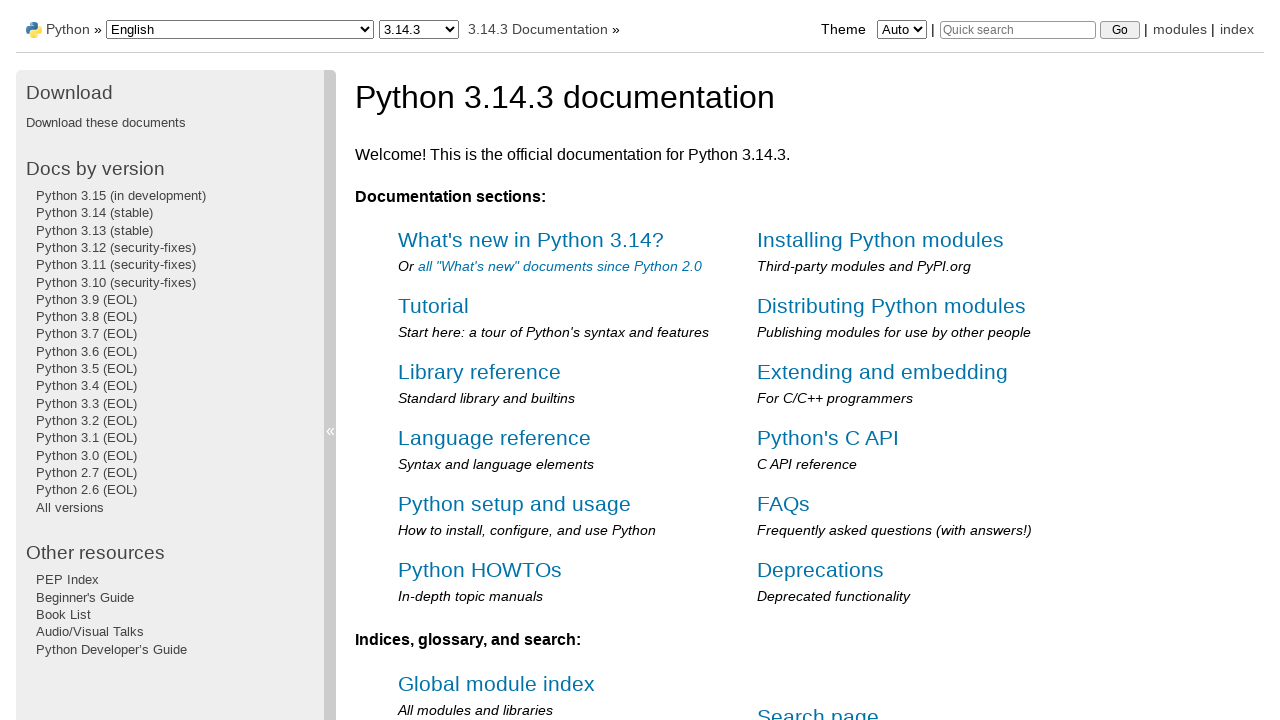

Navigated to Python documentation homepage
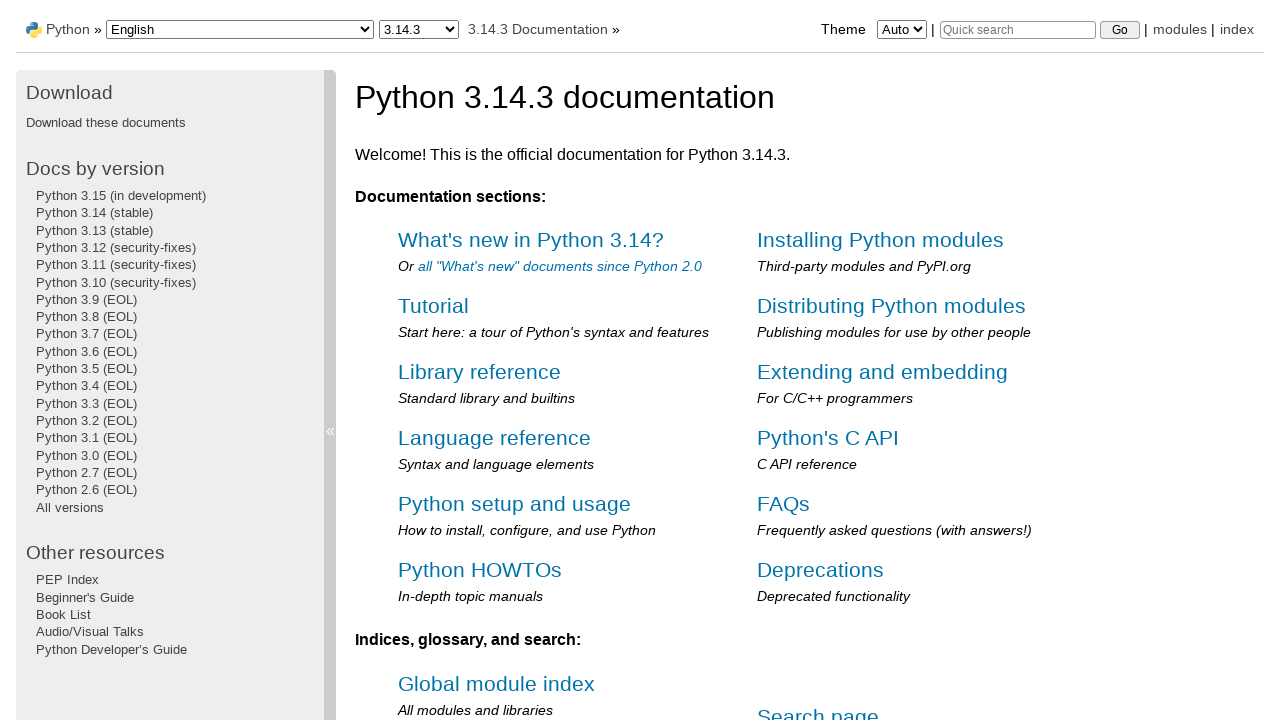

Retrieved all navigation list items from first unordered list
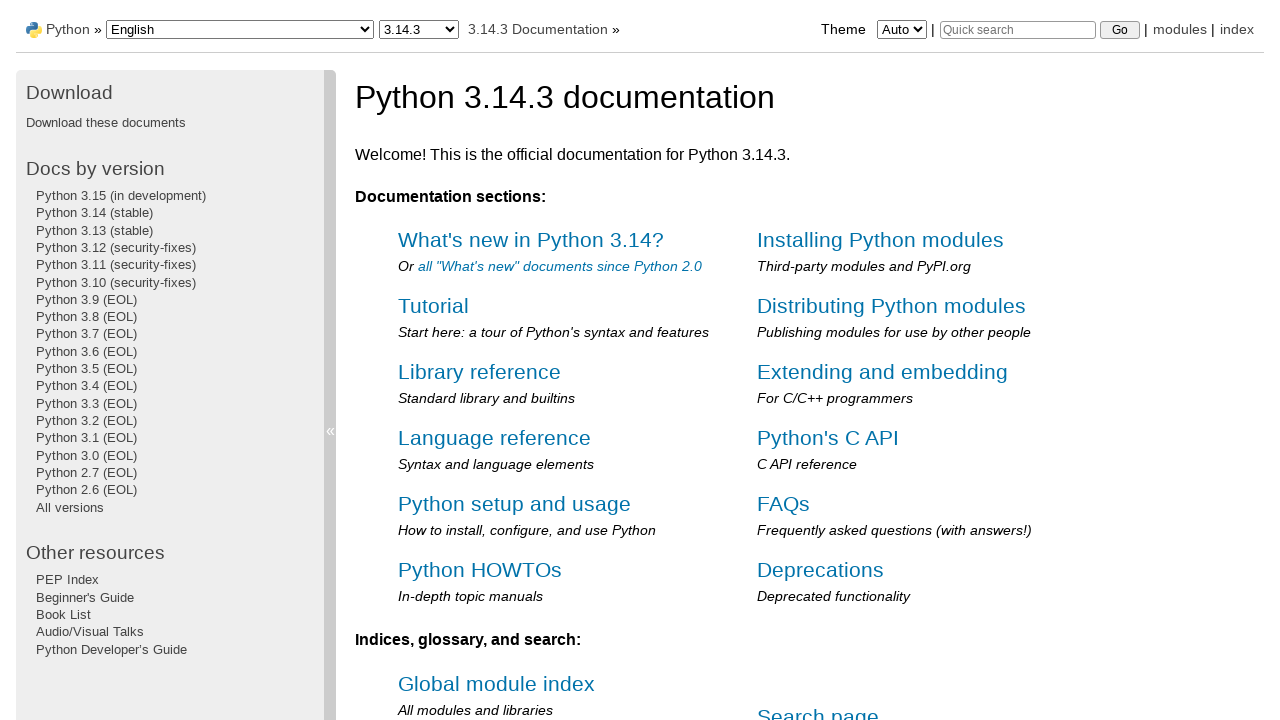

Clicked navigation link 1 in the sidebar menu at (121, 195) on //div[@class='sphinxsidebarwrapper']/ul[1]/li[1]/a
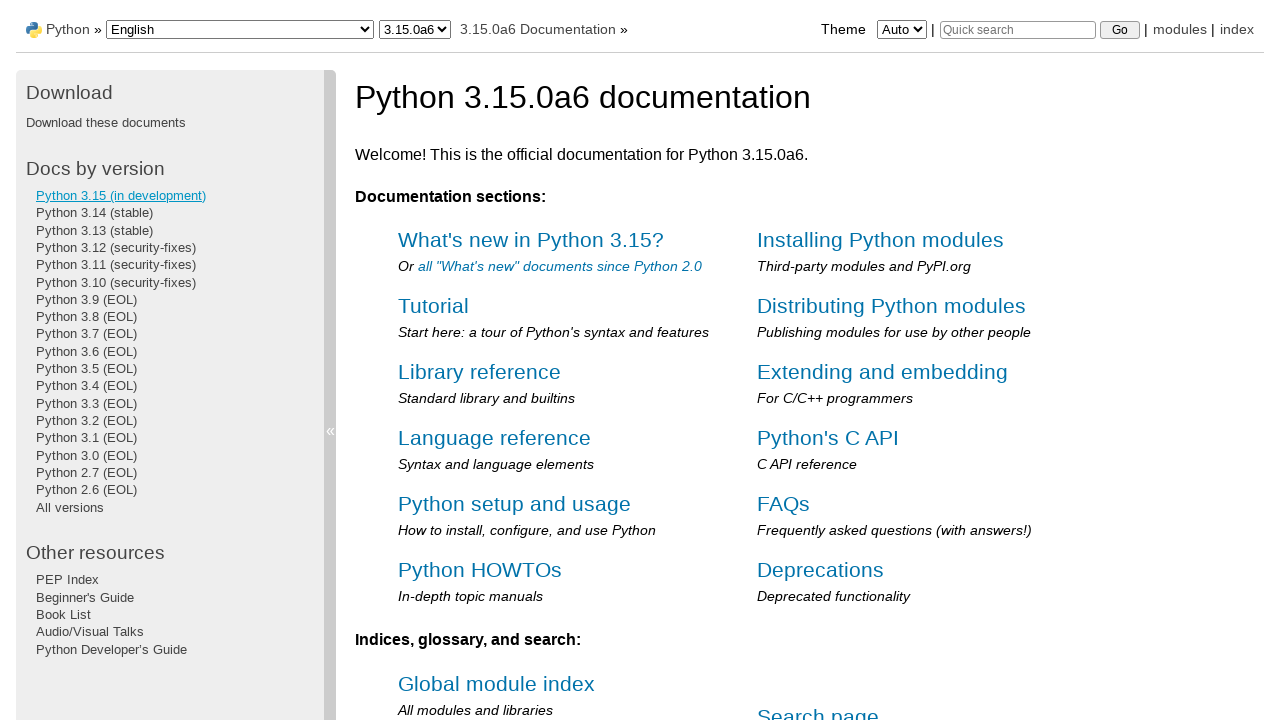

Page loaded after clicking link 1
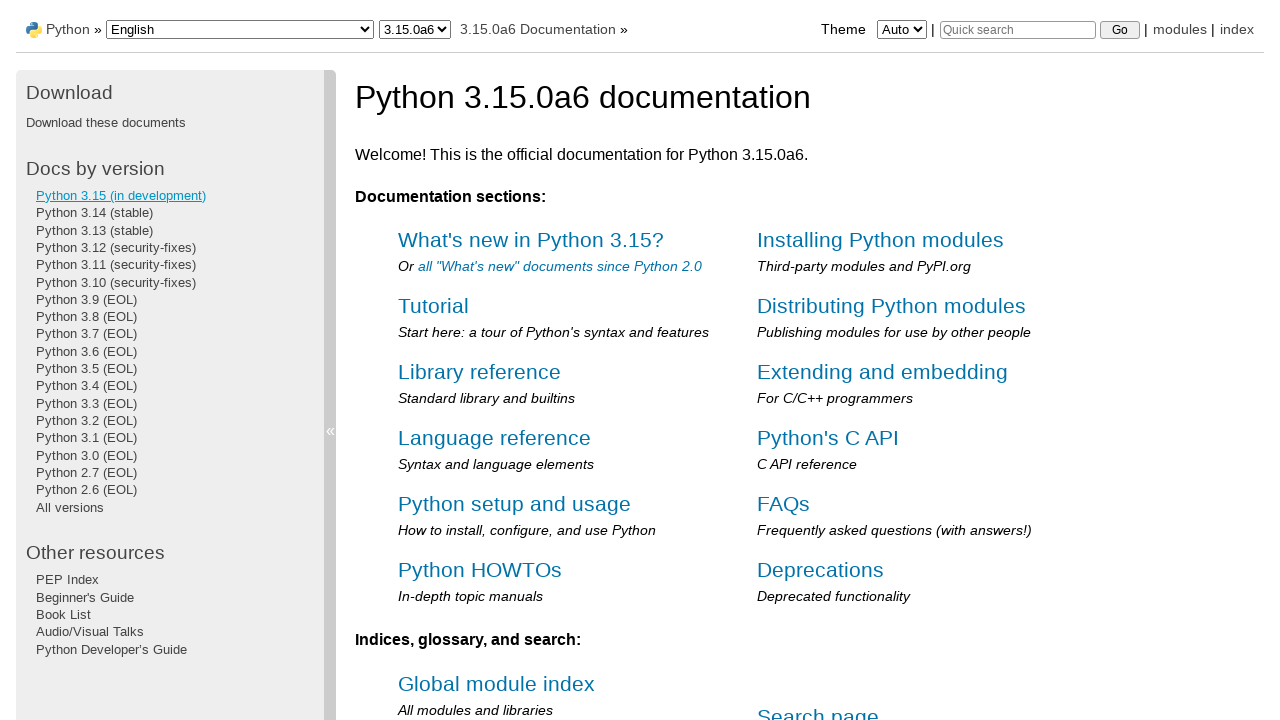

Navigated back to Python documentation homepage
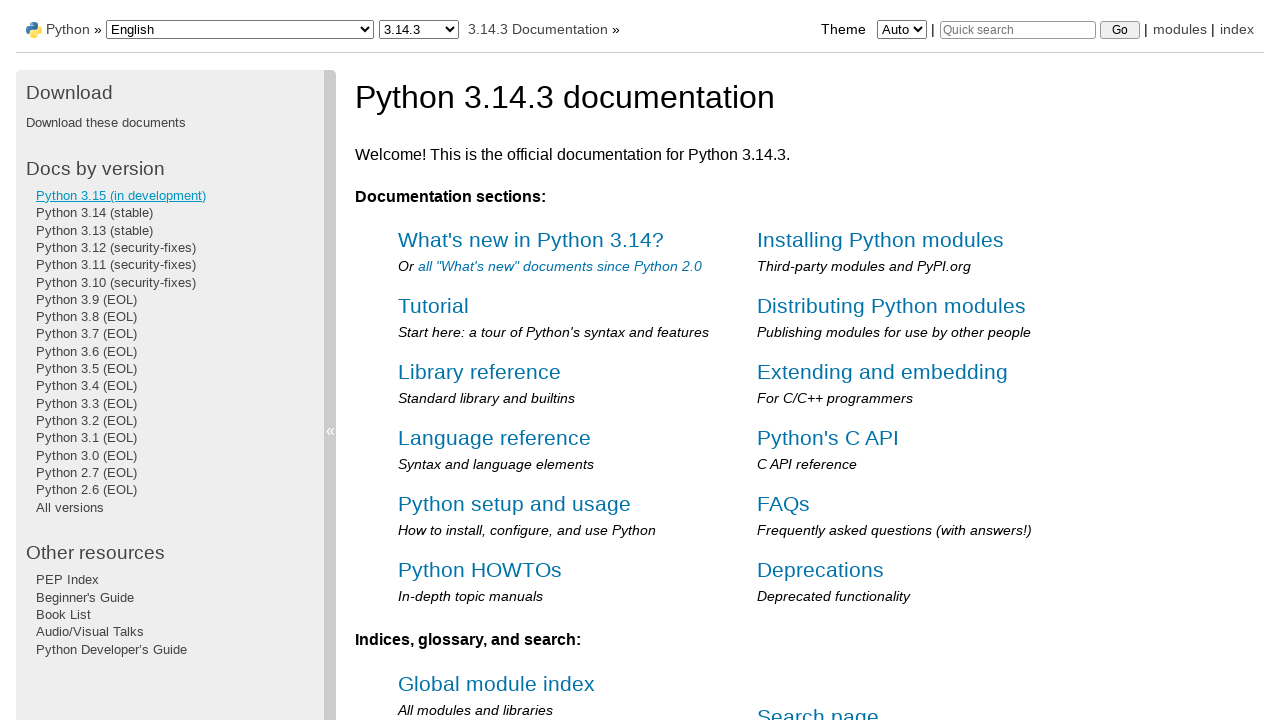

Homepage reloaded and ready for next link click
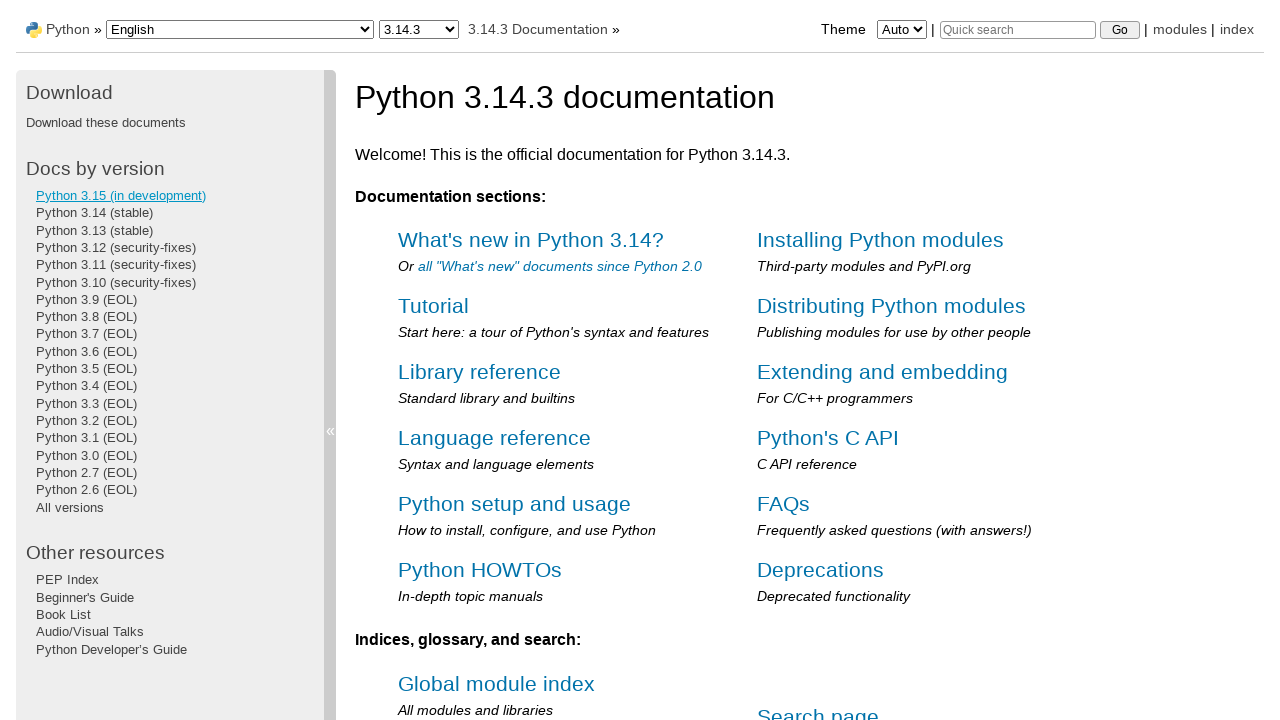

Clicked navigation link 2 in the sidebar menu at (94, 213) on //div[@class='sphinxsidebarwrapper']/ul[1]/li[2]/a
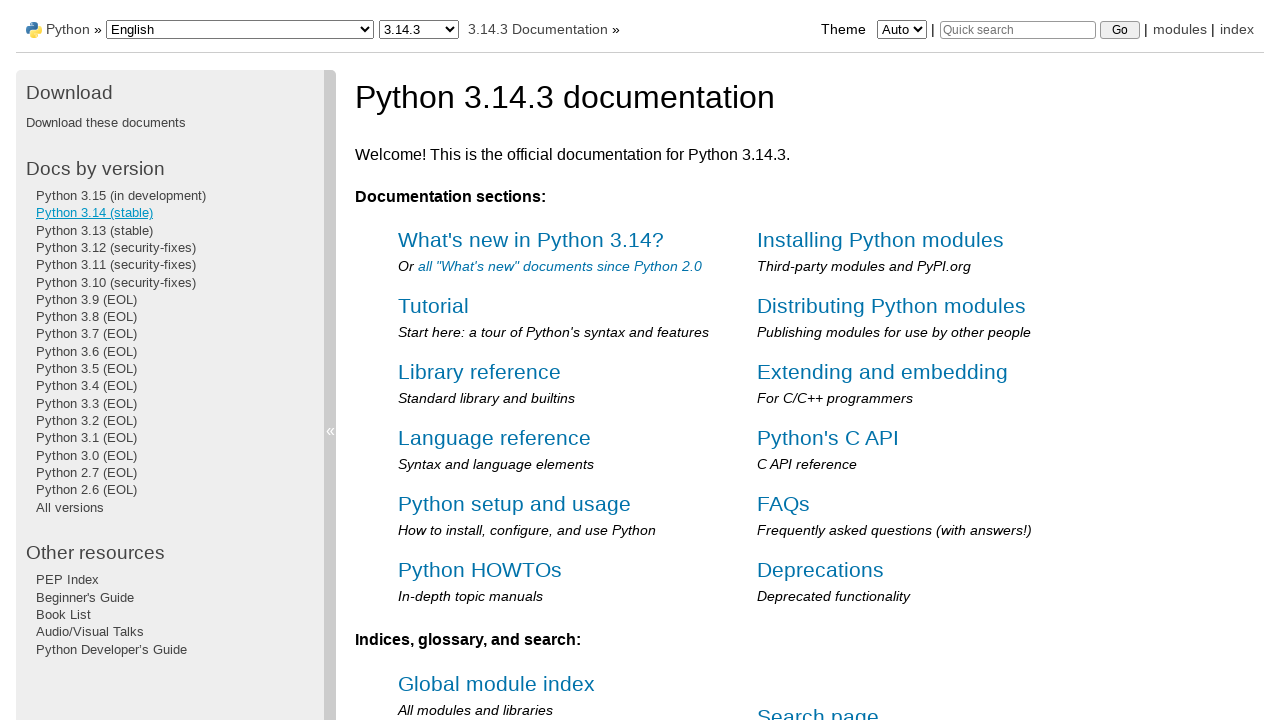

Page loaded after clicking link 2
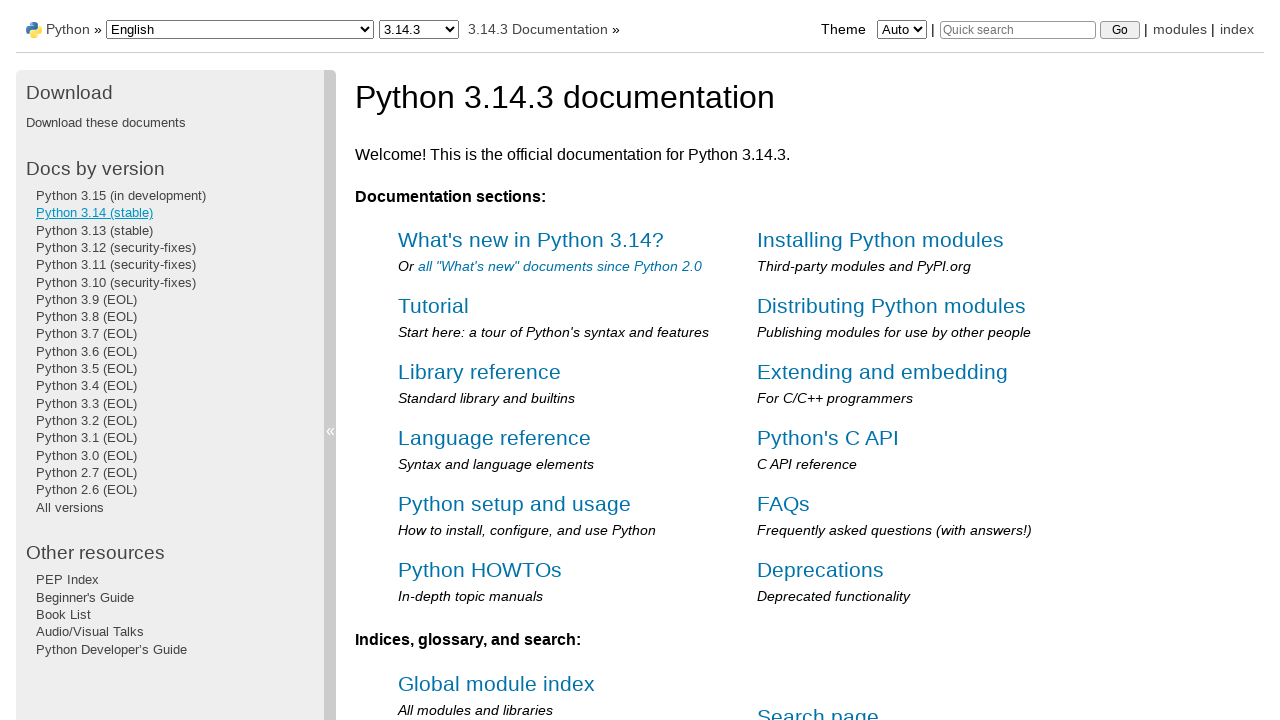

Navigated back to Python documentation homepage
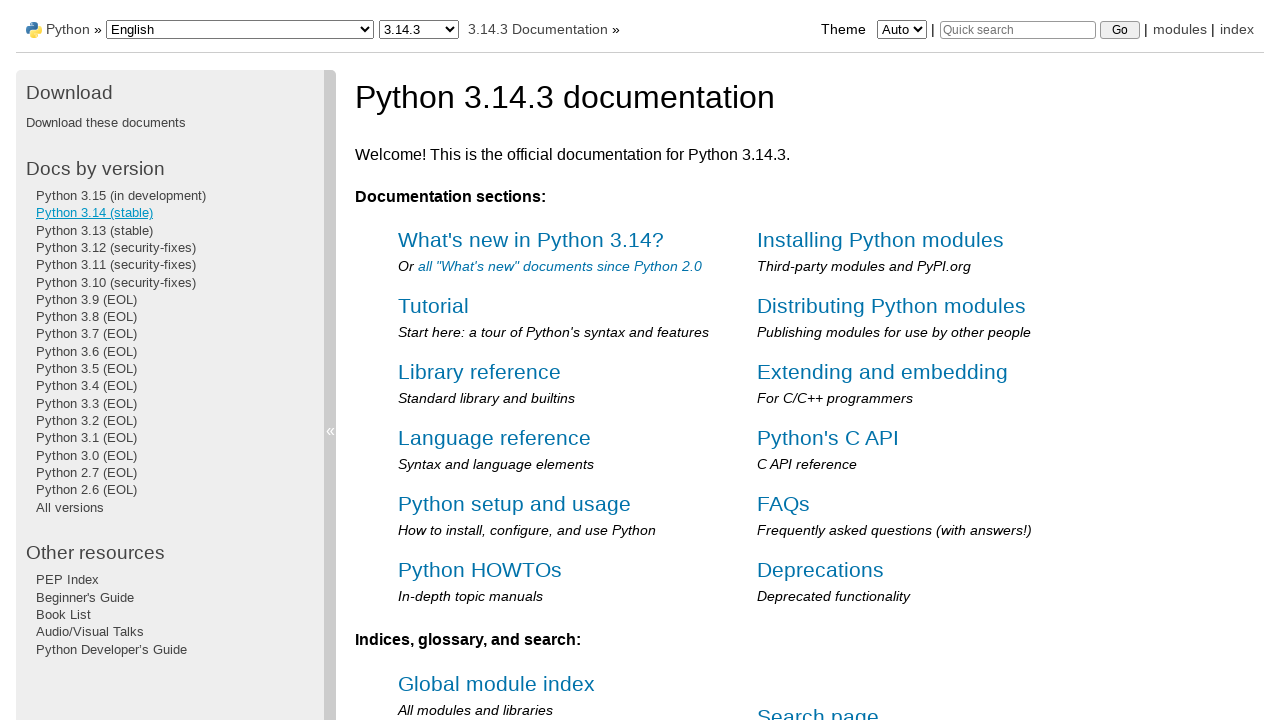

Homepage reloaded and ready for next link click
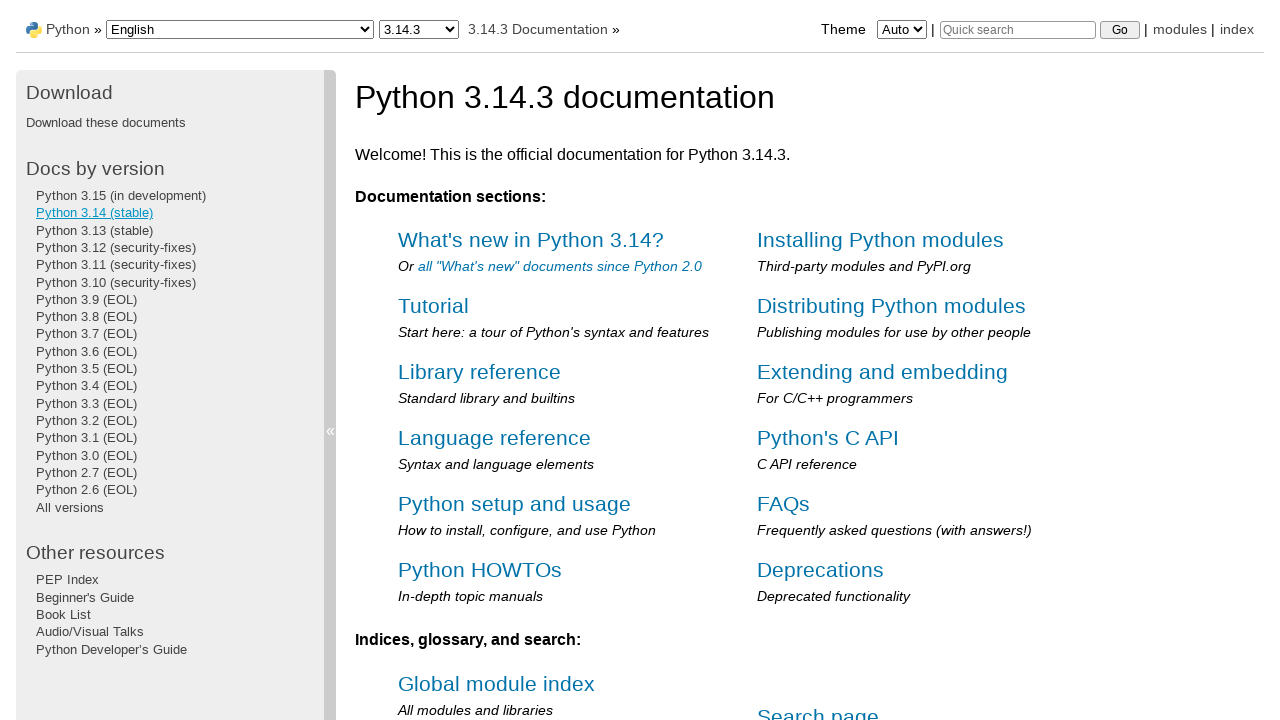

Clicked navigation link 3 in the sidebar menu at (94, 230) on //div[@class='sphinxsidebarwrapper']/ul[1]/li[3]/a
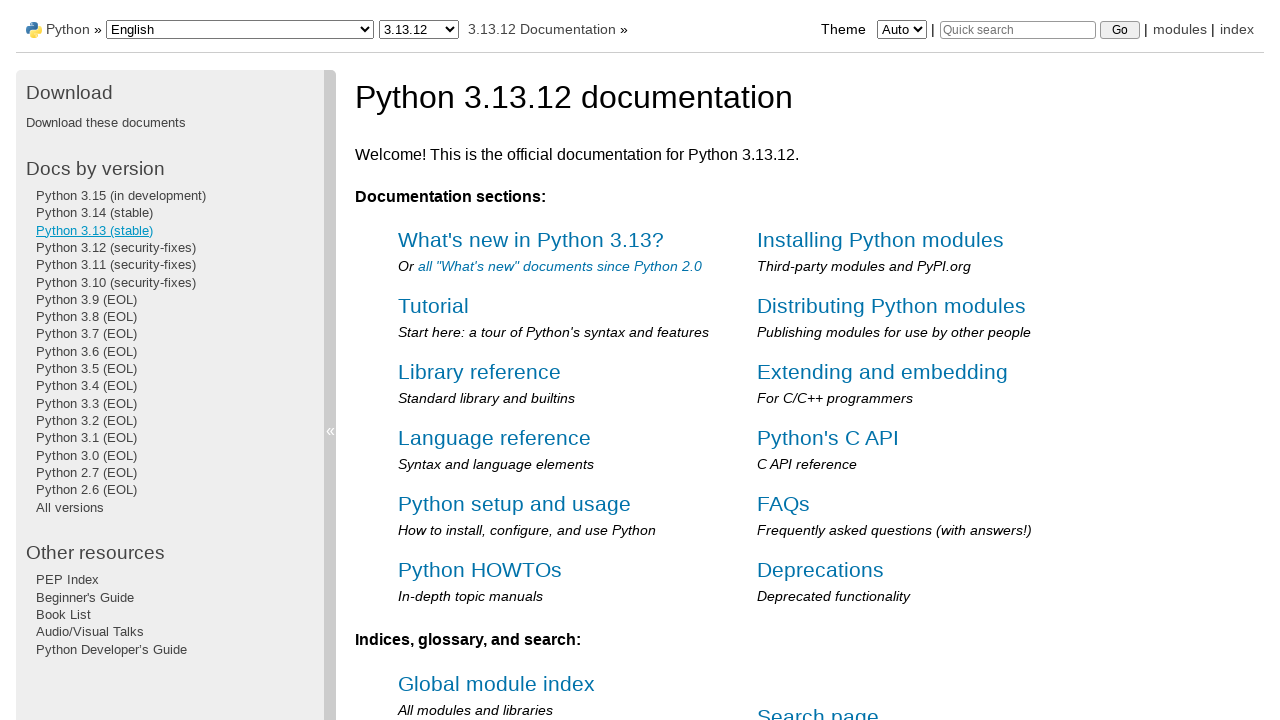

Page loaded after clicking link 3
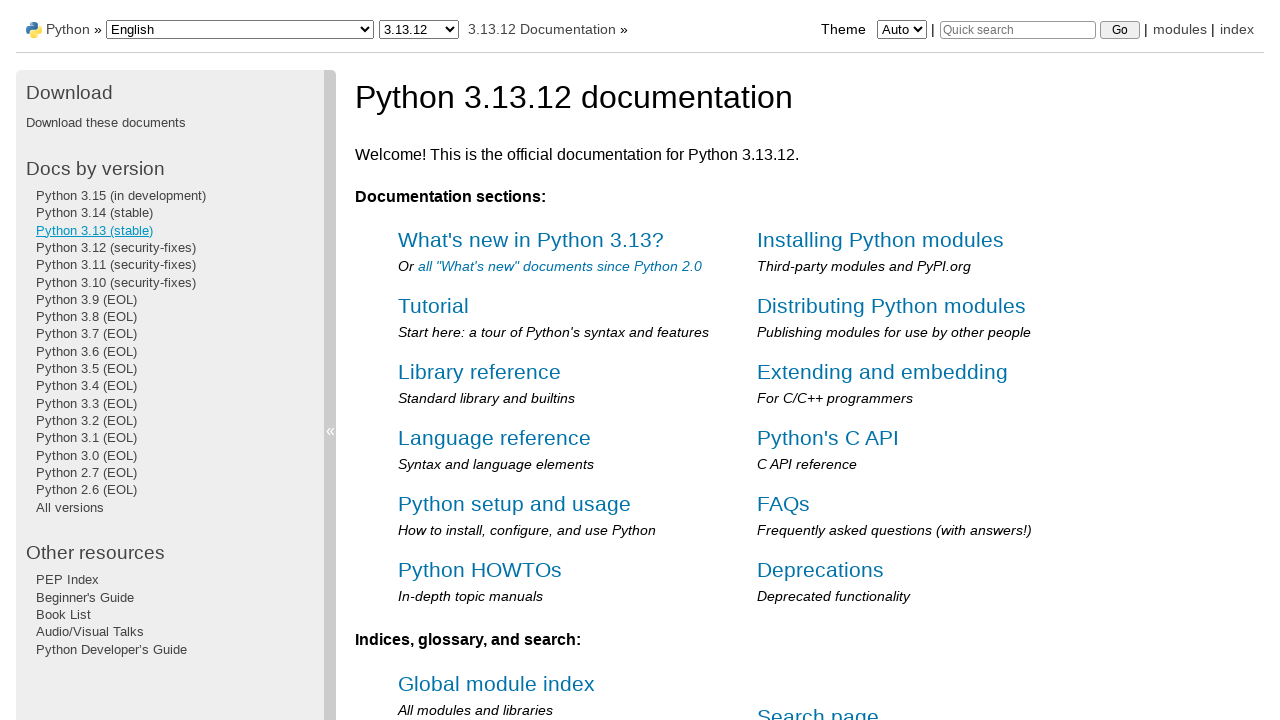

Navigated back to Python documentation homepage
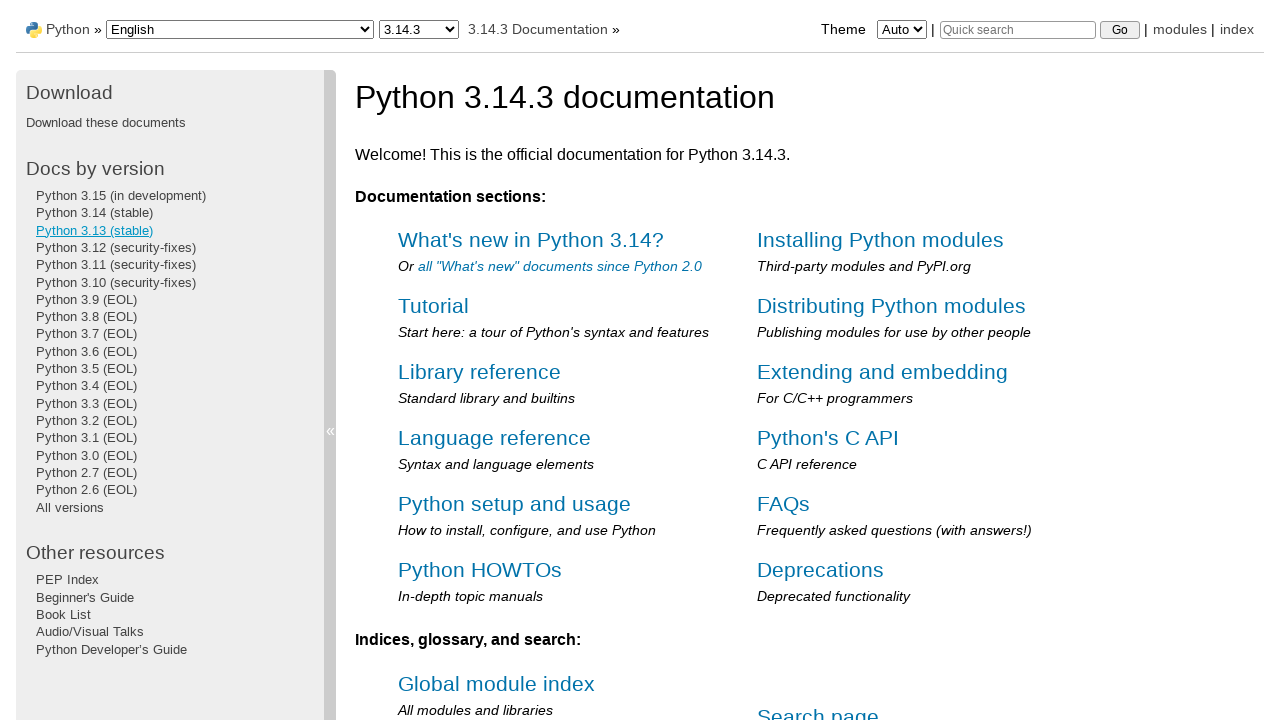

Homepage reloaded and ready for next link click
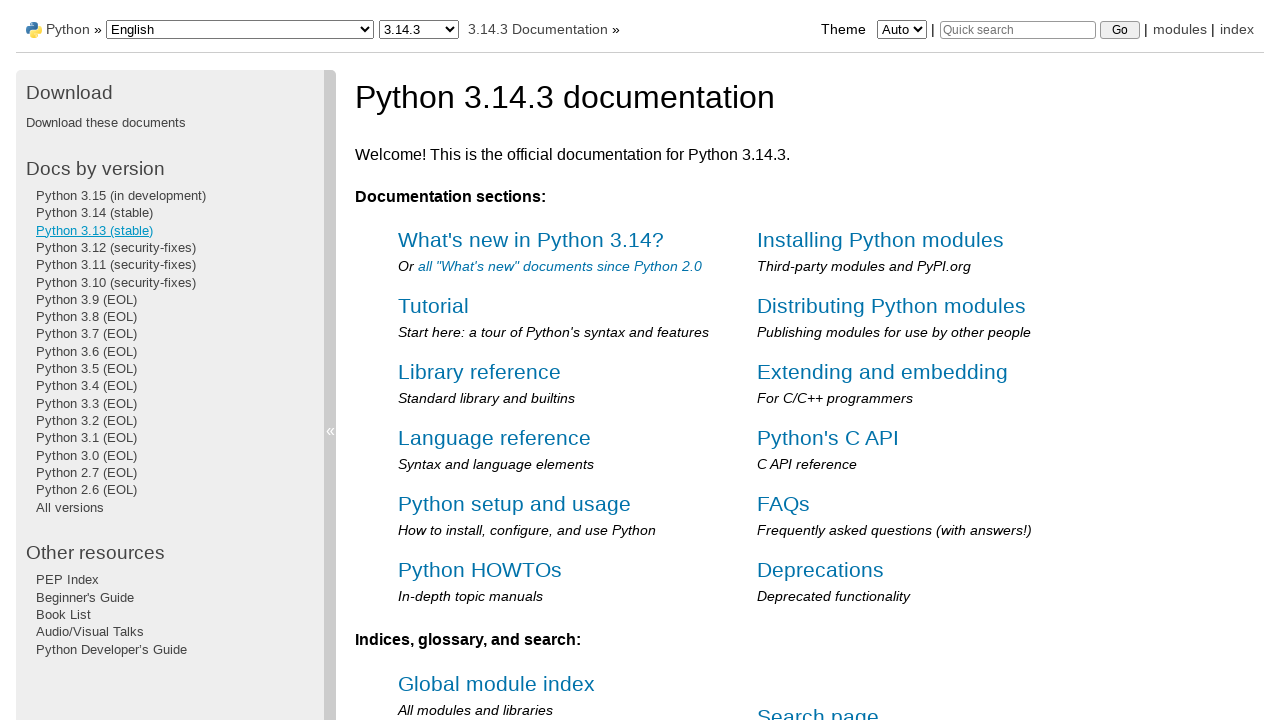

Clicked navigation link 4 in the sidebar menu at (116, 247) on //div[@class='sphinxsidebarwrapper']/ul[1]/li[4]/a
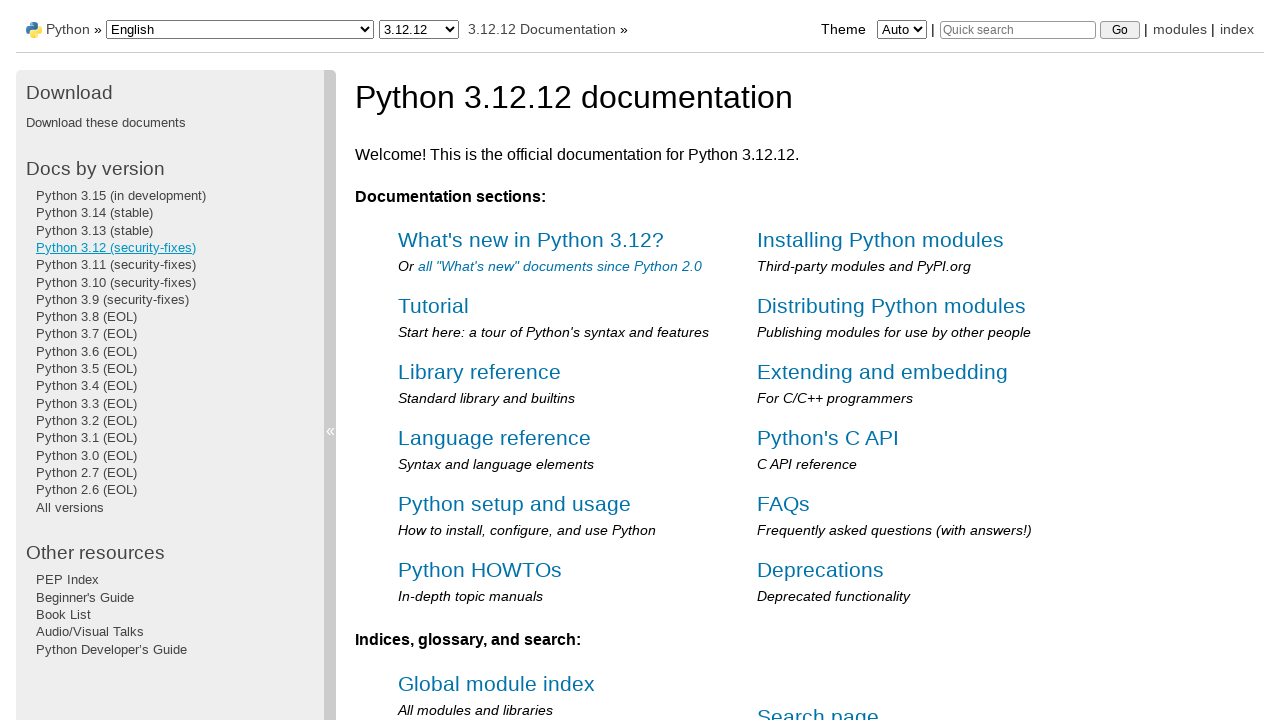

Page loaded after clicking link 4
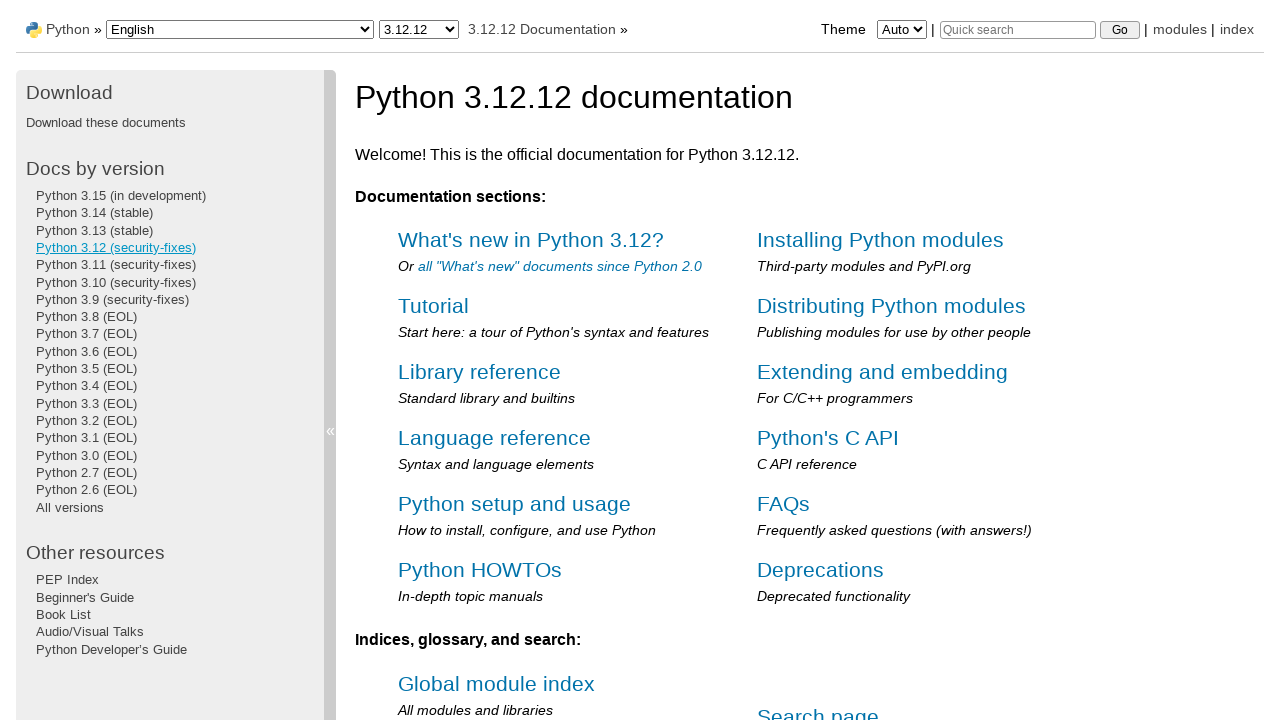

Navigated back to Python documentation homepage
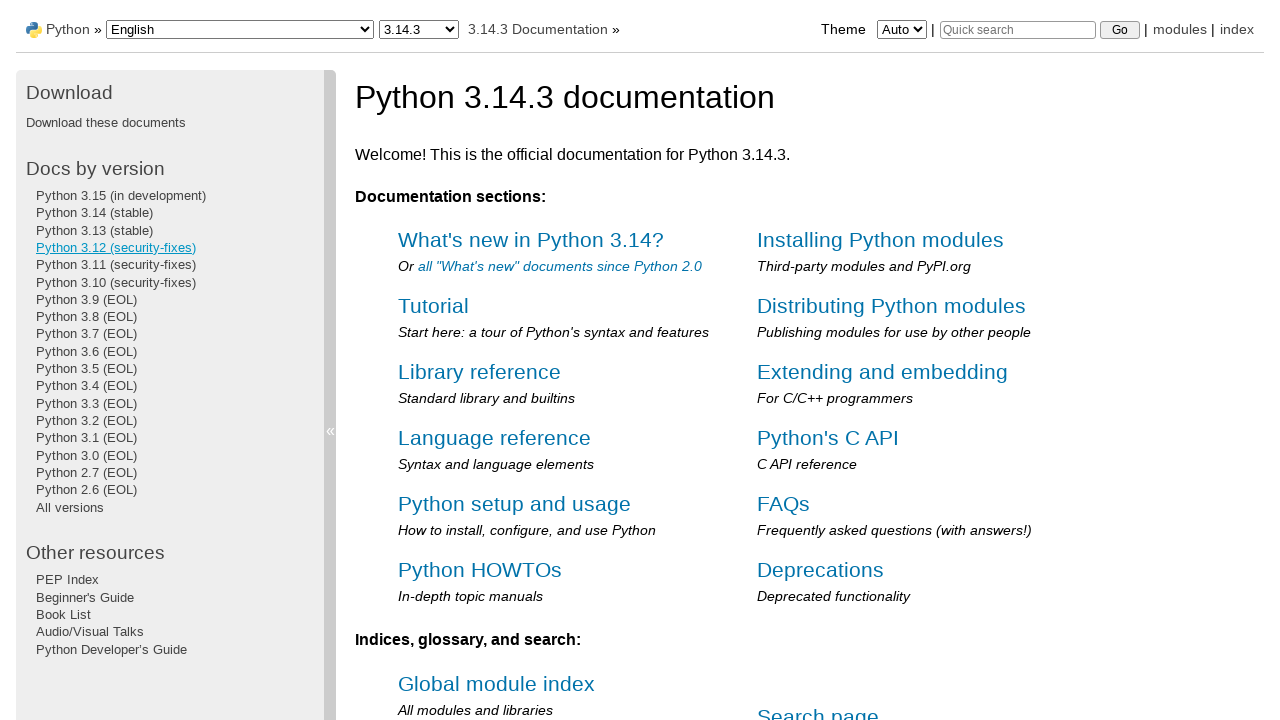

Homepage reloaded and ready for next link click
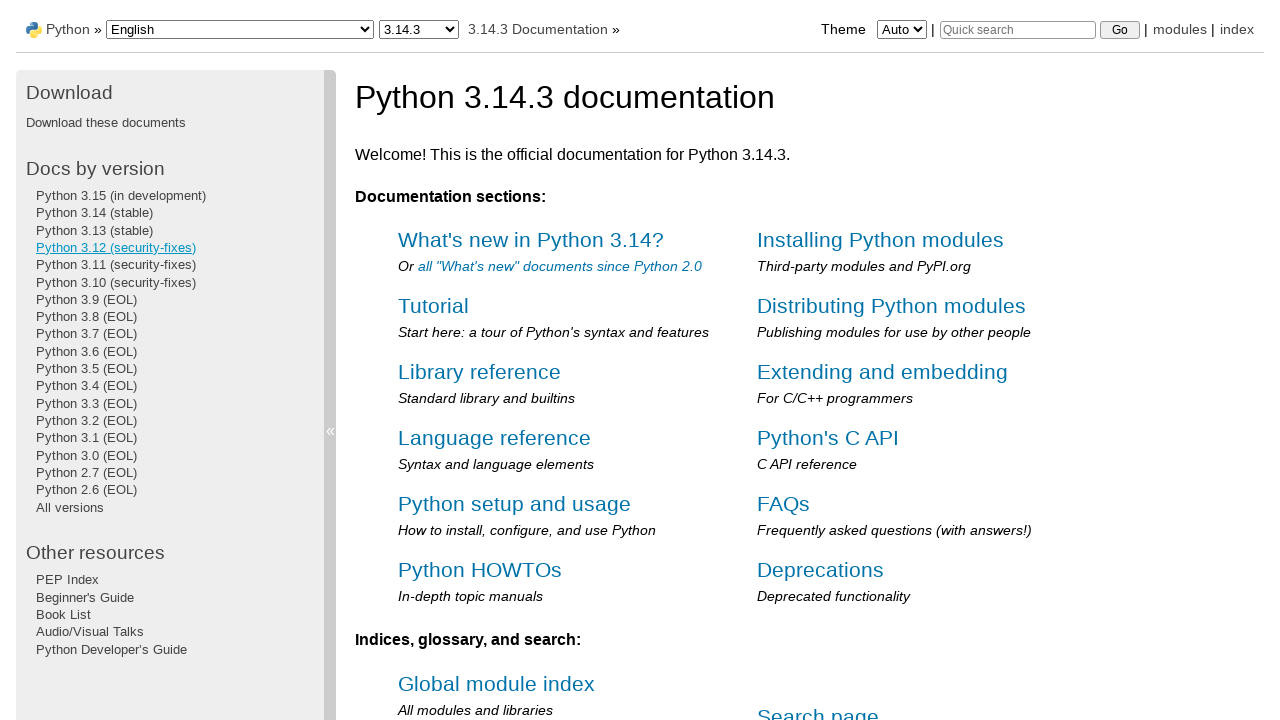

Clicked navigation link 5 in the sidebar menu at (116, 265) on //div[@class='sphinxsidebarwrapper']/ul[1]/li[5]/a
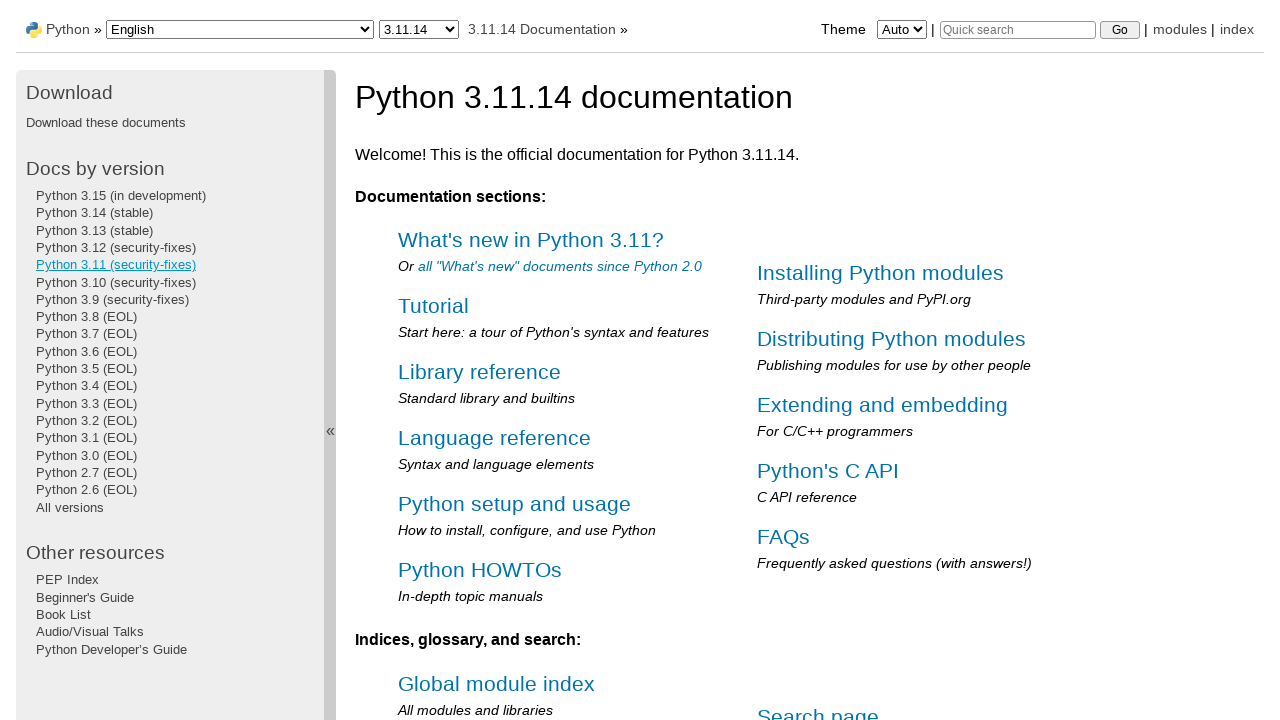

Page loaded after clicking link 5
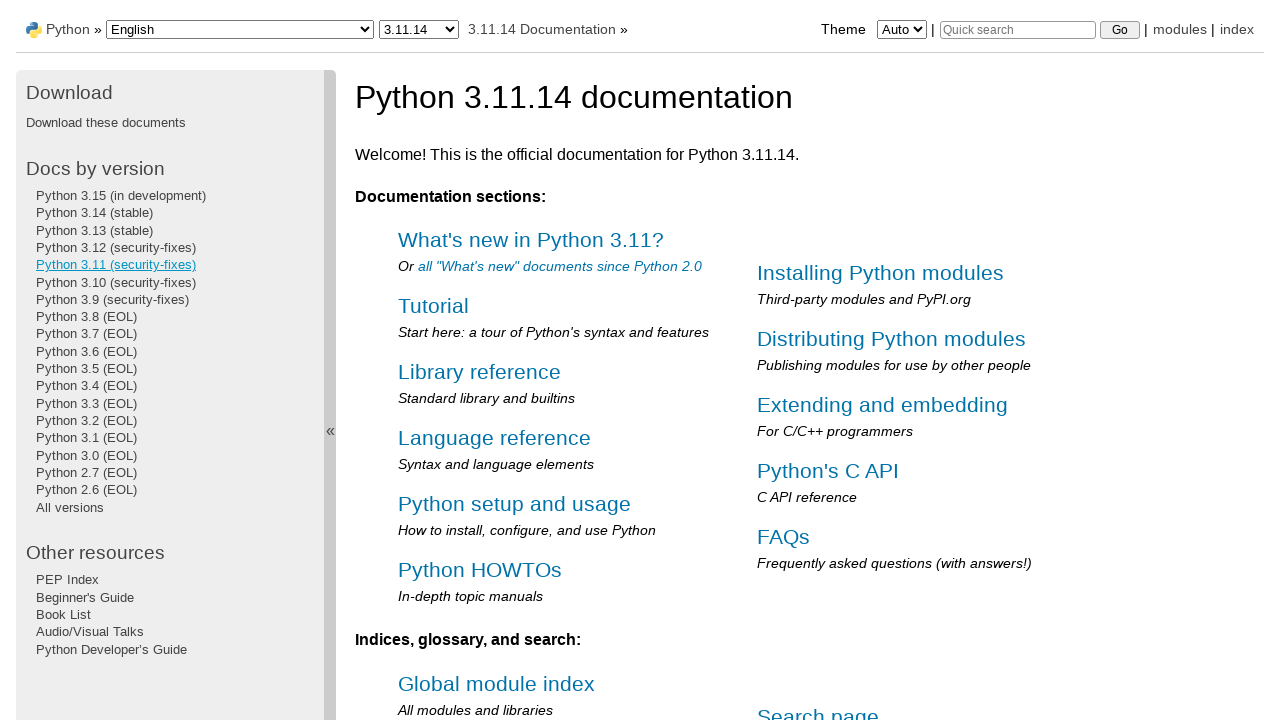

Navigated back to Python documentation homepage
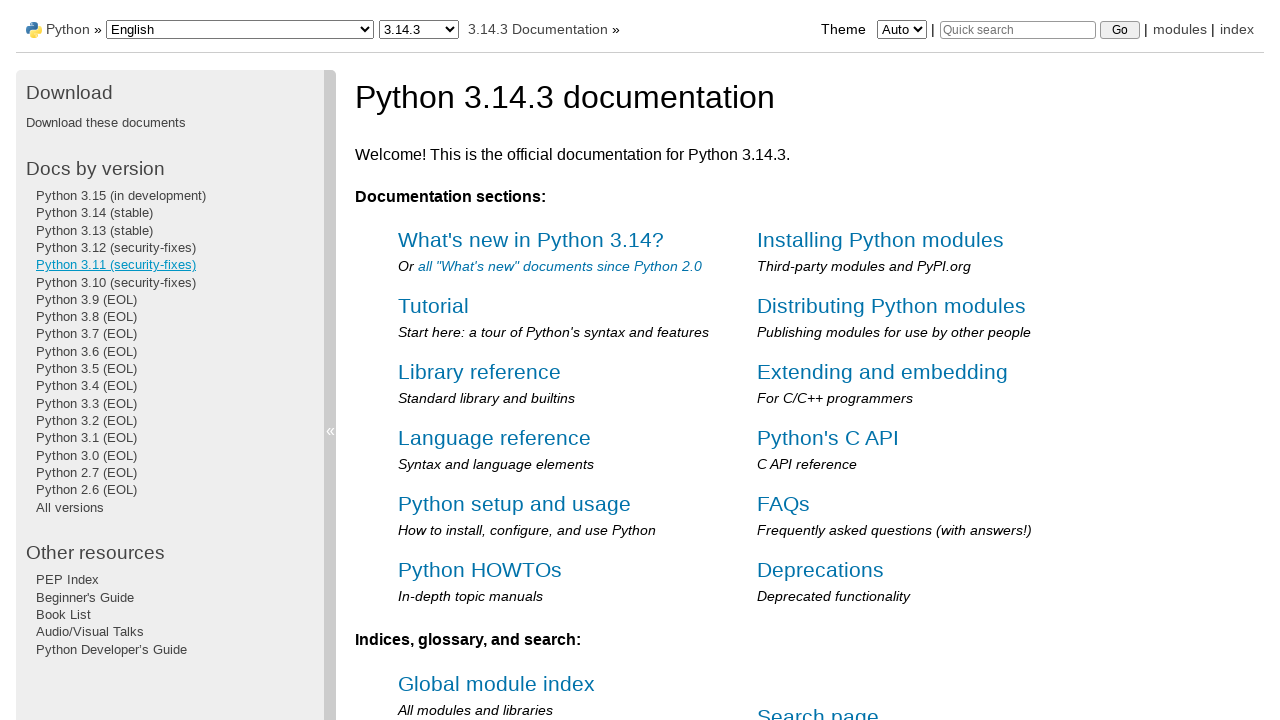

Homepage reloaded and ready for next link click
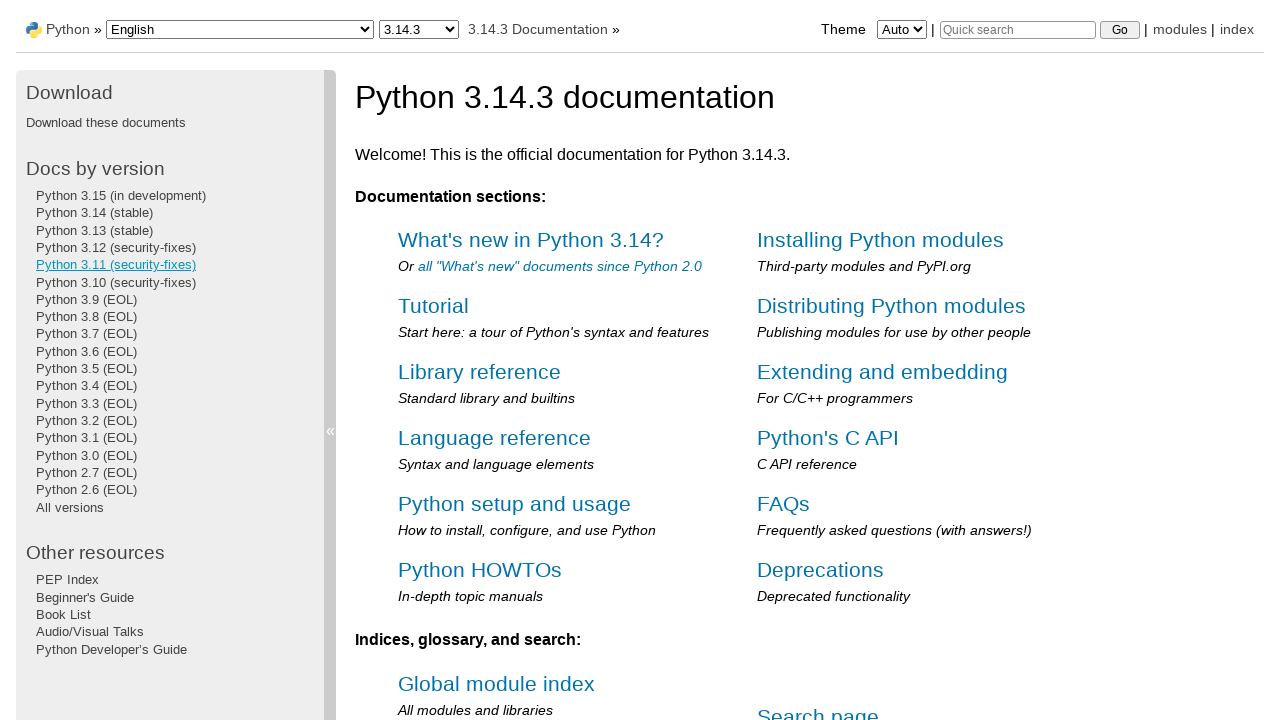

Clicked navigation link 6 in the sidebar menu at (116, 282) on //div[@class='sphinxsidebarwrapper']/ul[1]/li[6]/a
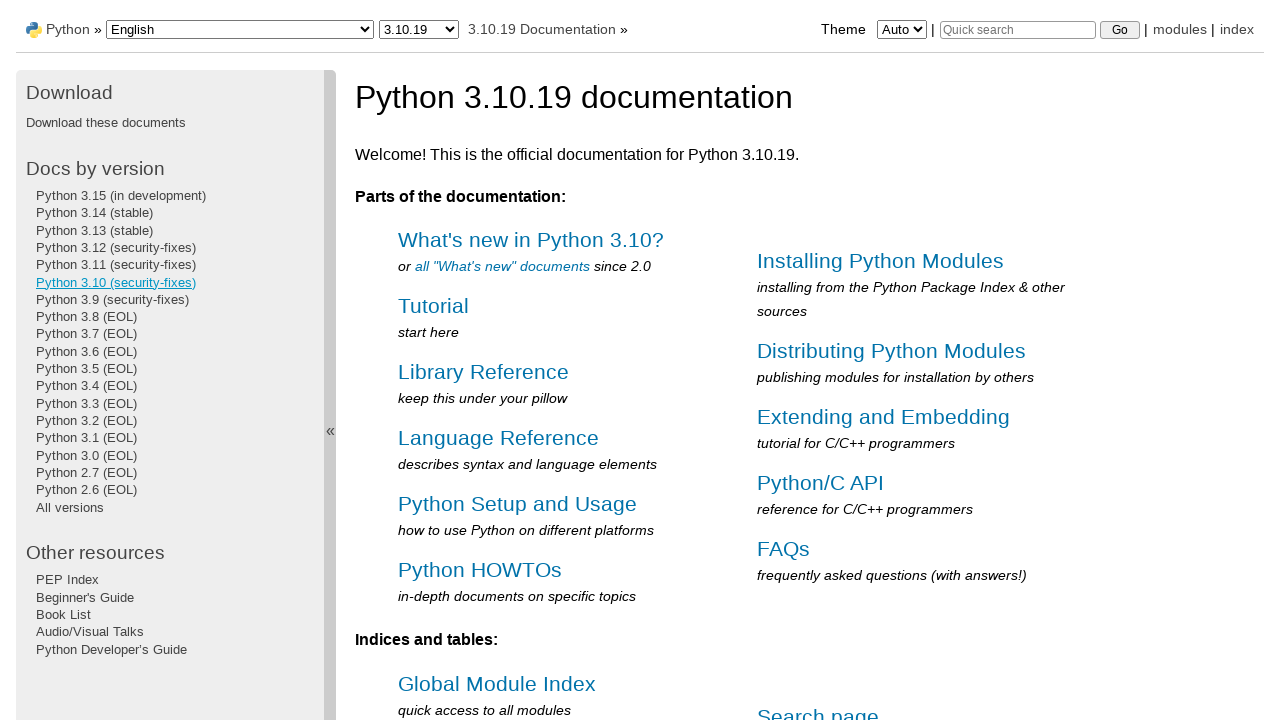

Page loaded after clicking link 6
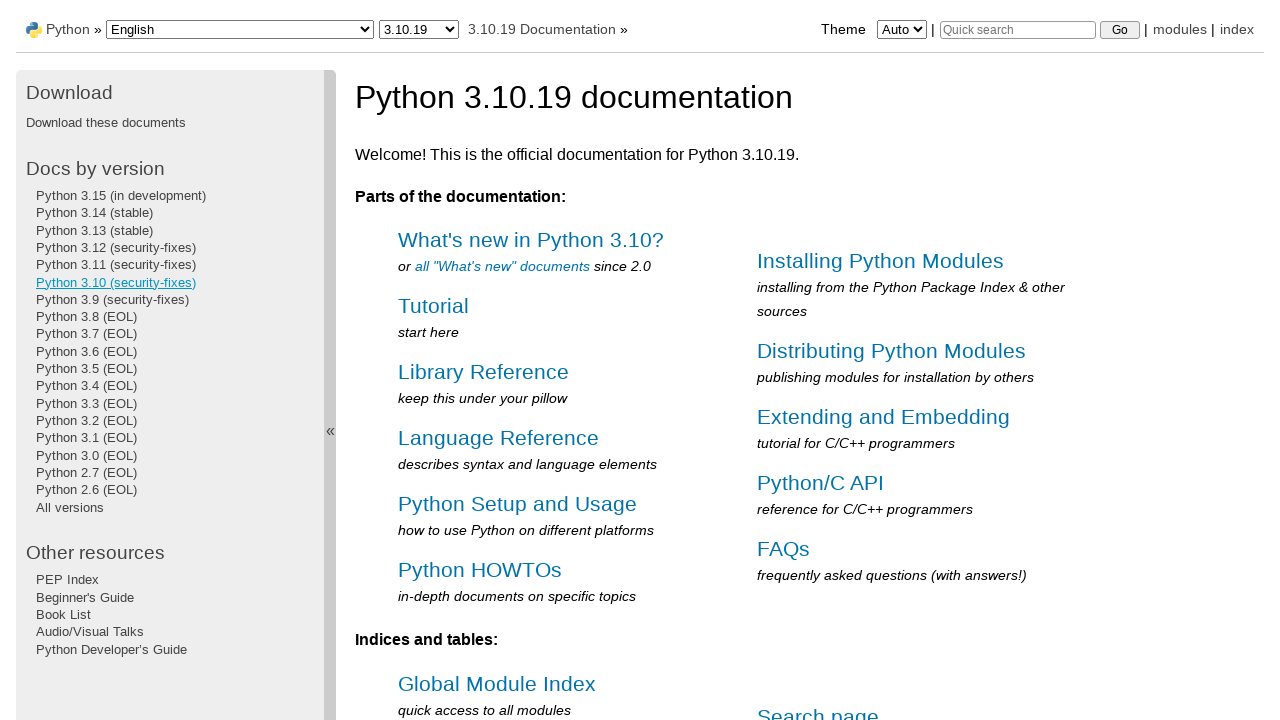

Navigated back to Python documentation homepage
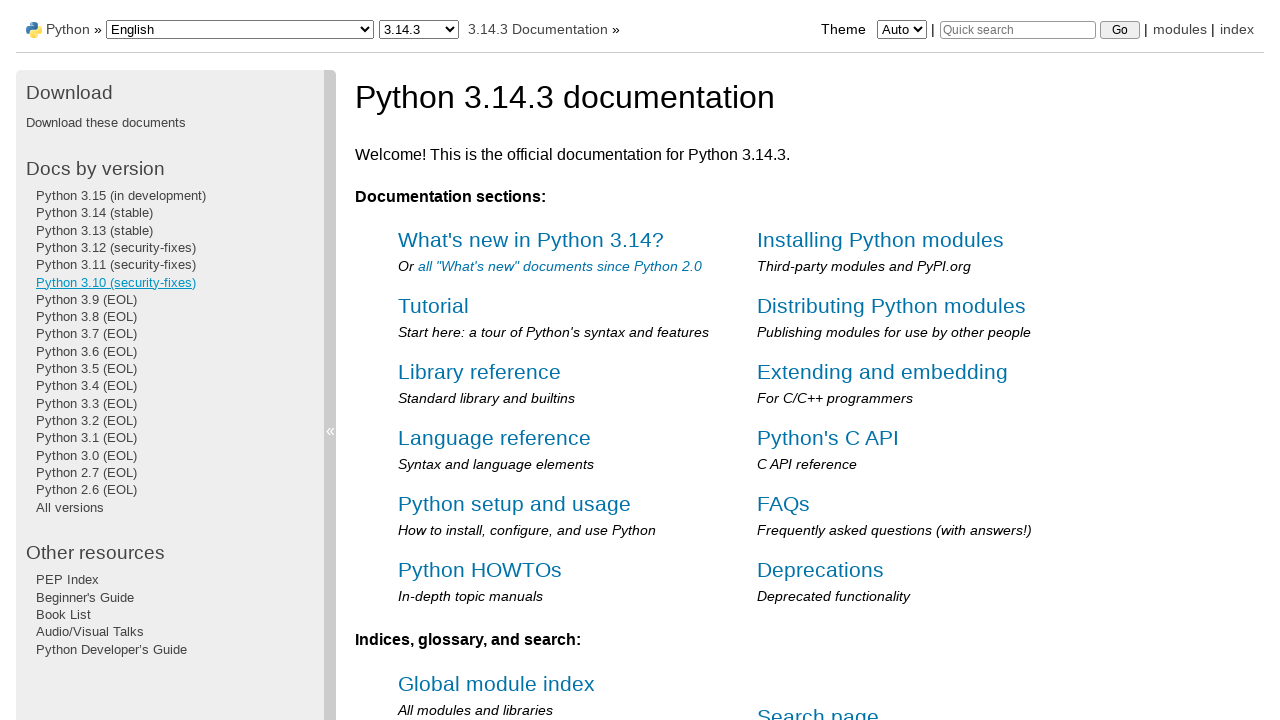

Homepage reloaded and ready for next link click
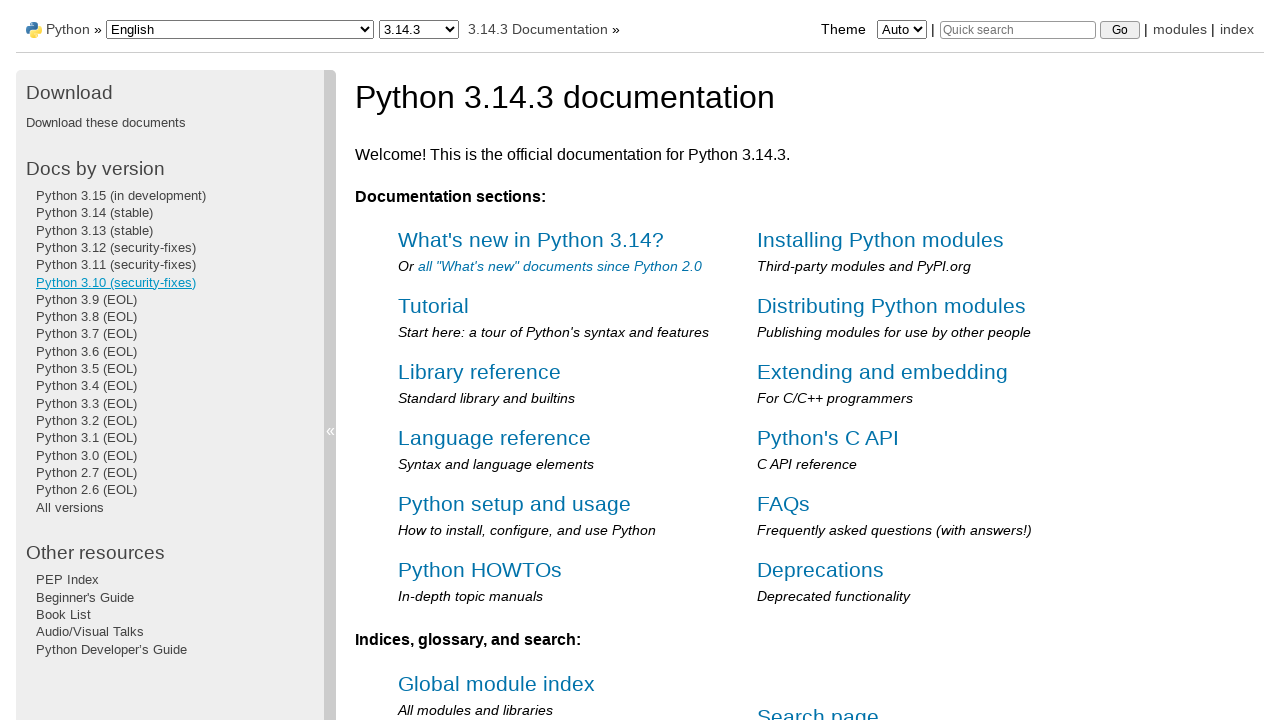

Clicked navigation link 7 in the sidebar menu at (86, 299) on //div[@class='sphinxsidebarwrapper']/ul[1]/li[7]/a
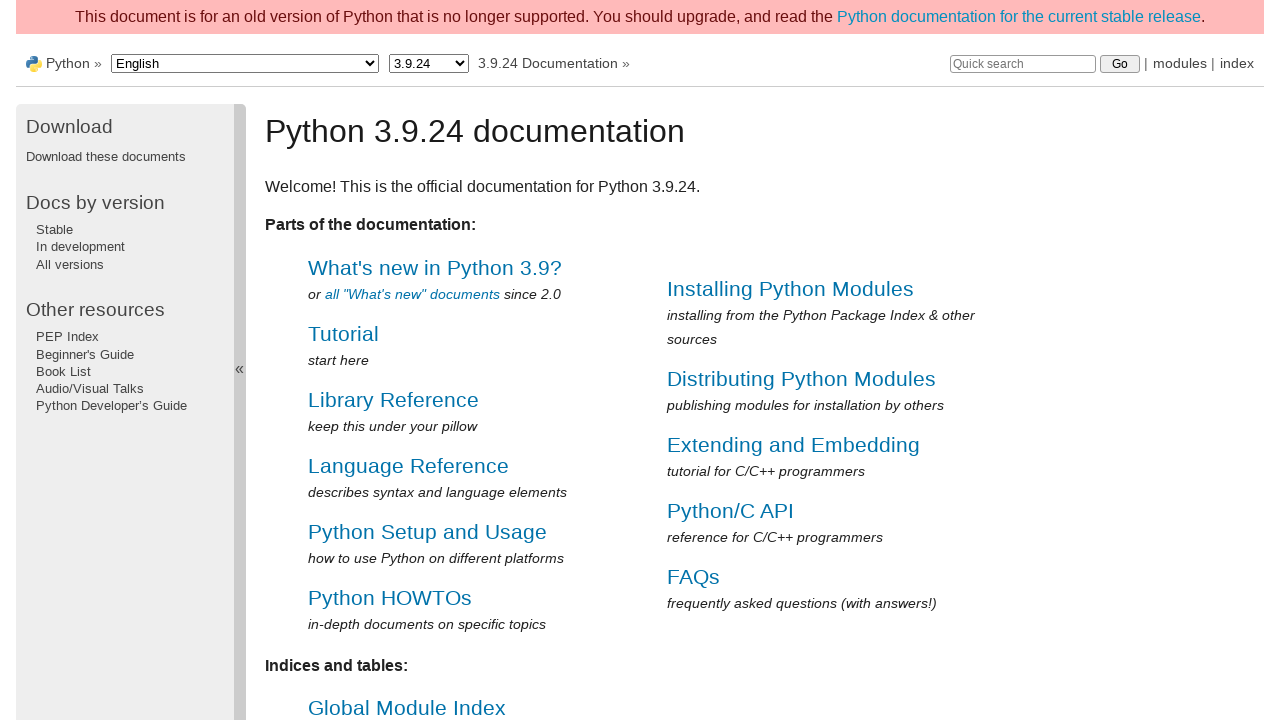

Page loaded after clicking link 7
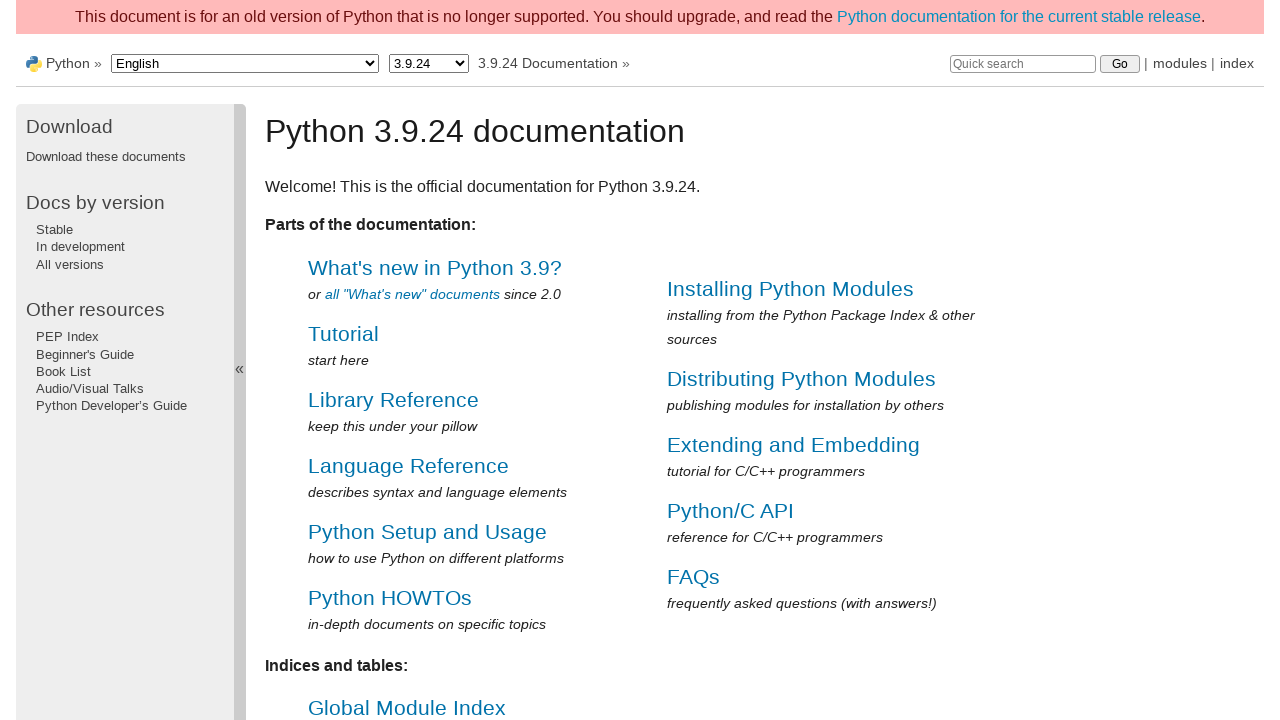

Navigated back to Python documentation homepage
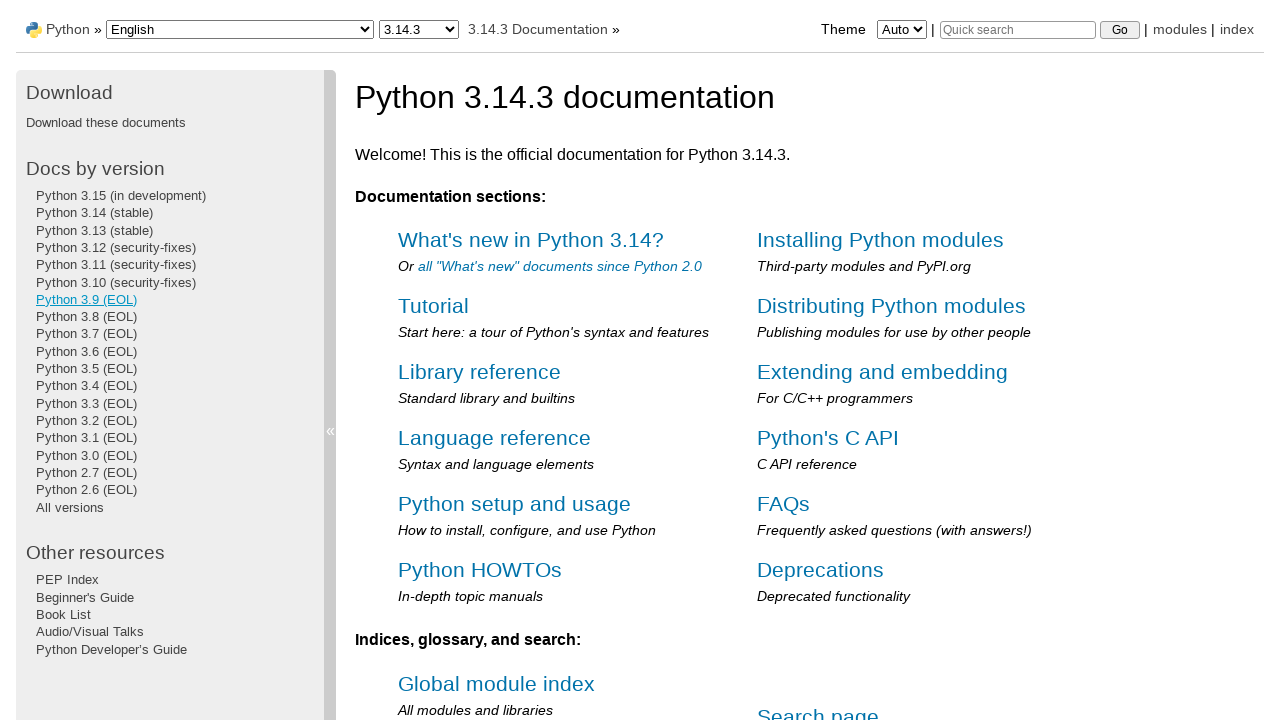

Homepage reloaded and ready for next link click
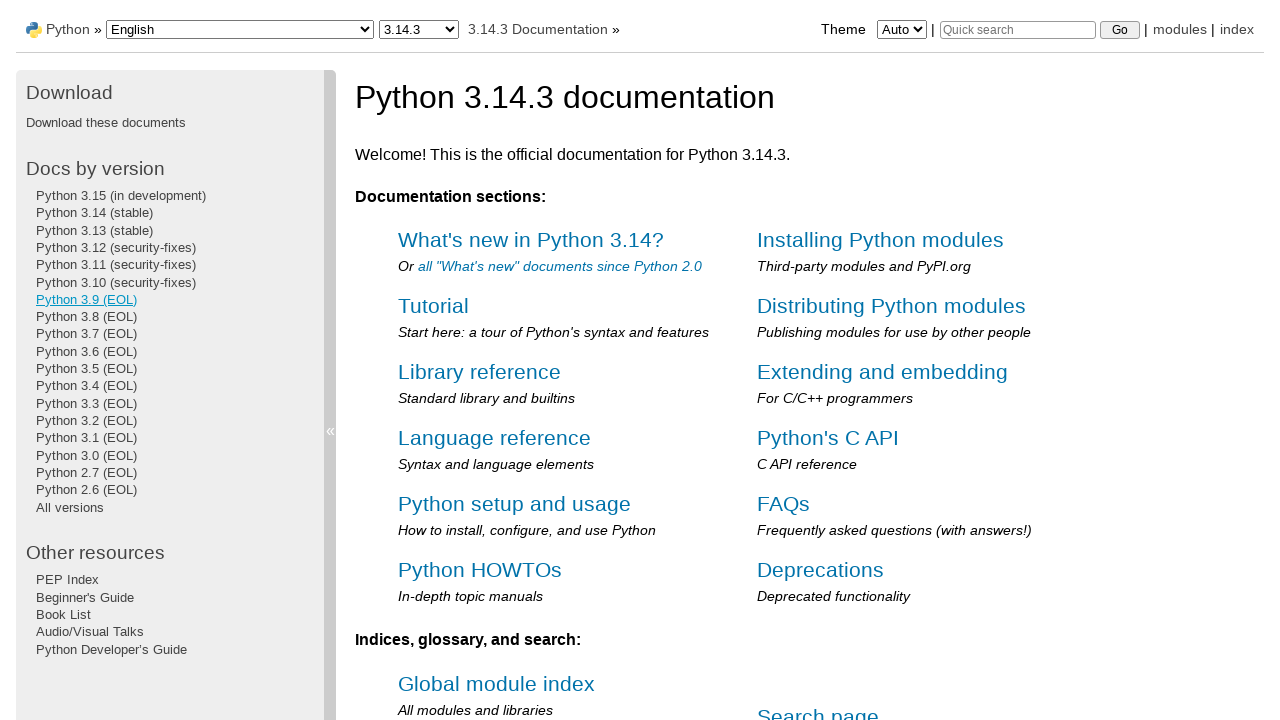

Clicked navigation link 8 in the sidebar menu at (86, 317) on //div[@class='sphinxsidebarwrapper']/ul[1]/li[8]/a
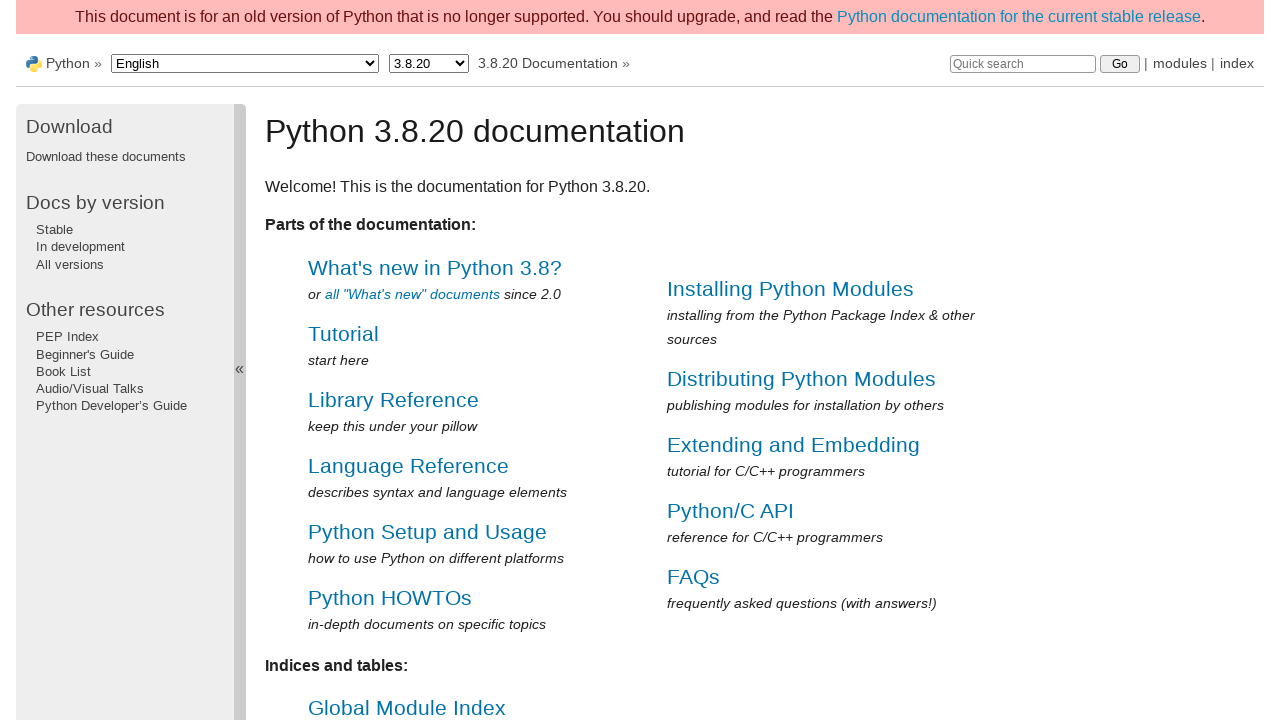

Page loaded after clicking link 8
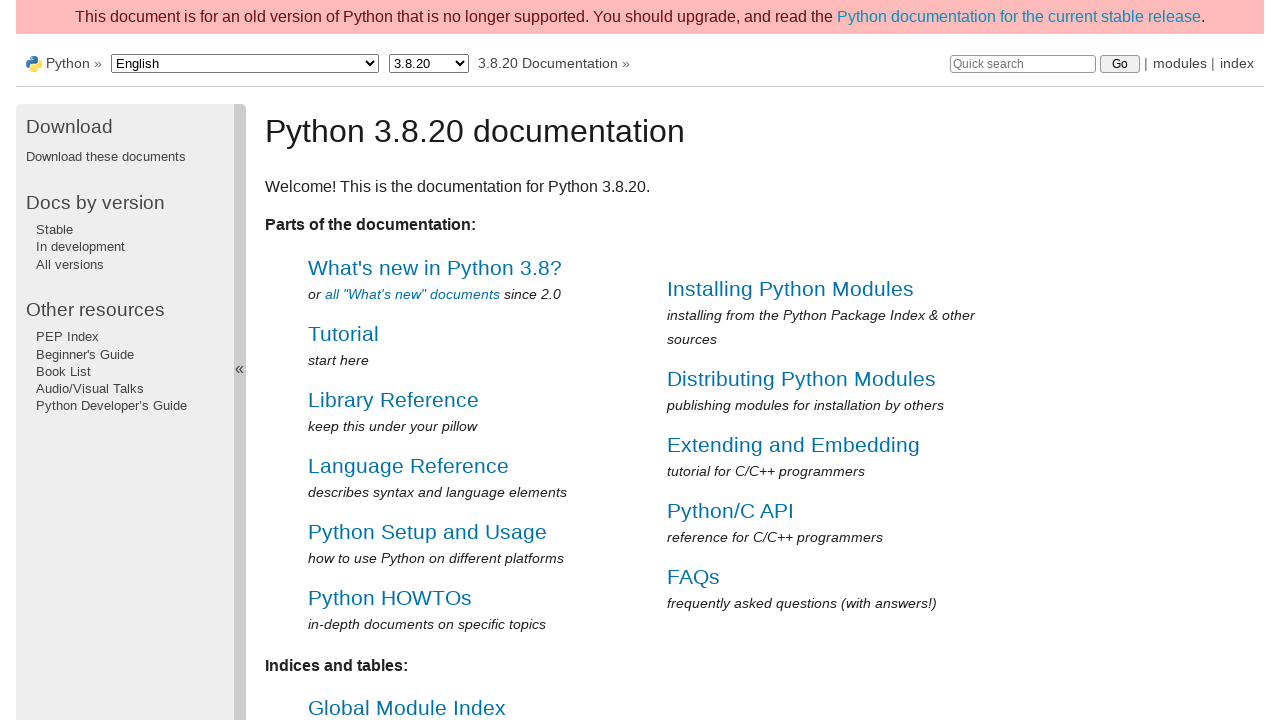

Navigated back to Python documentation homepage
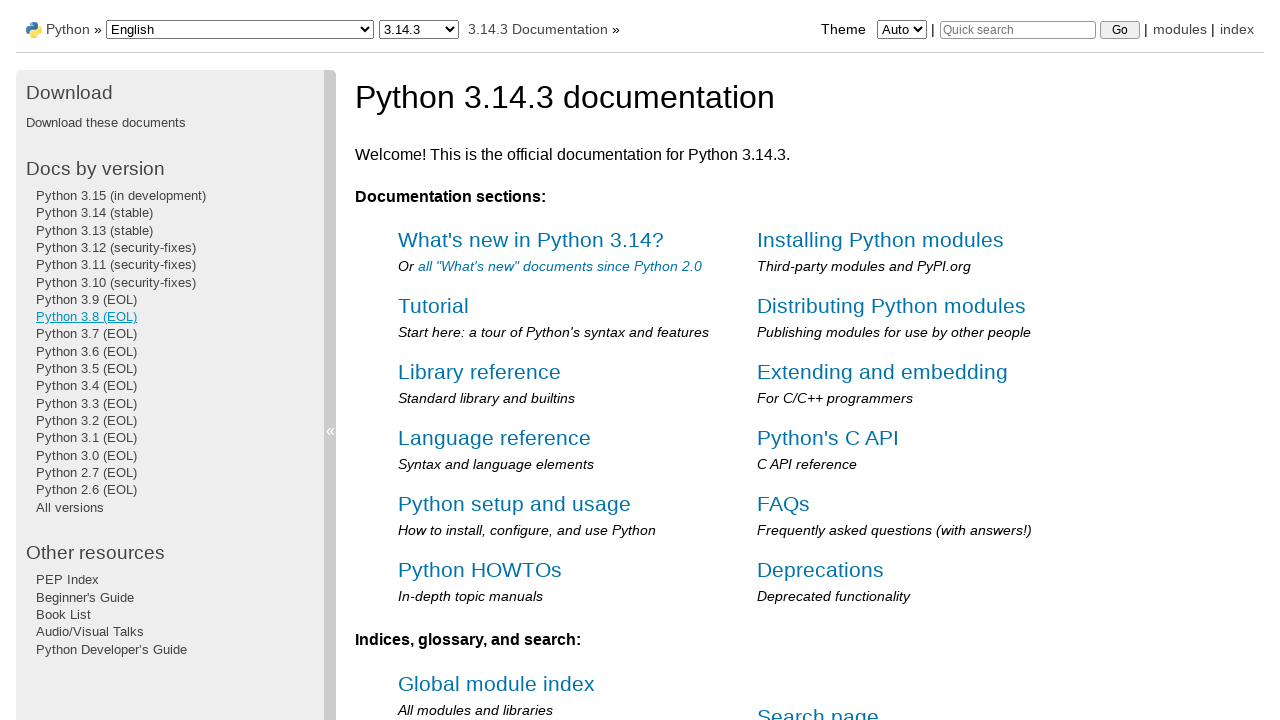

Homepage reloaded and ready for next link click
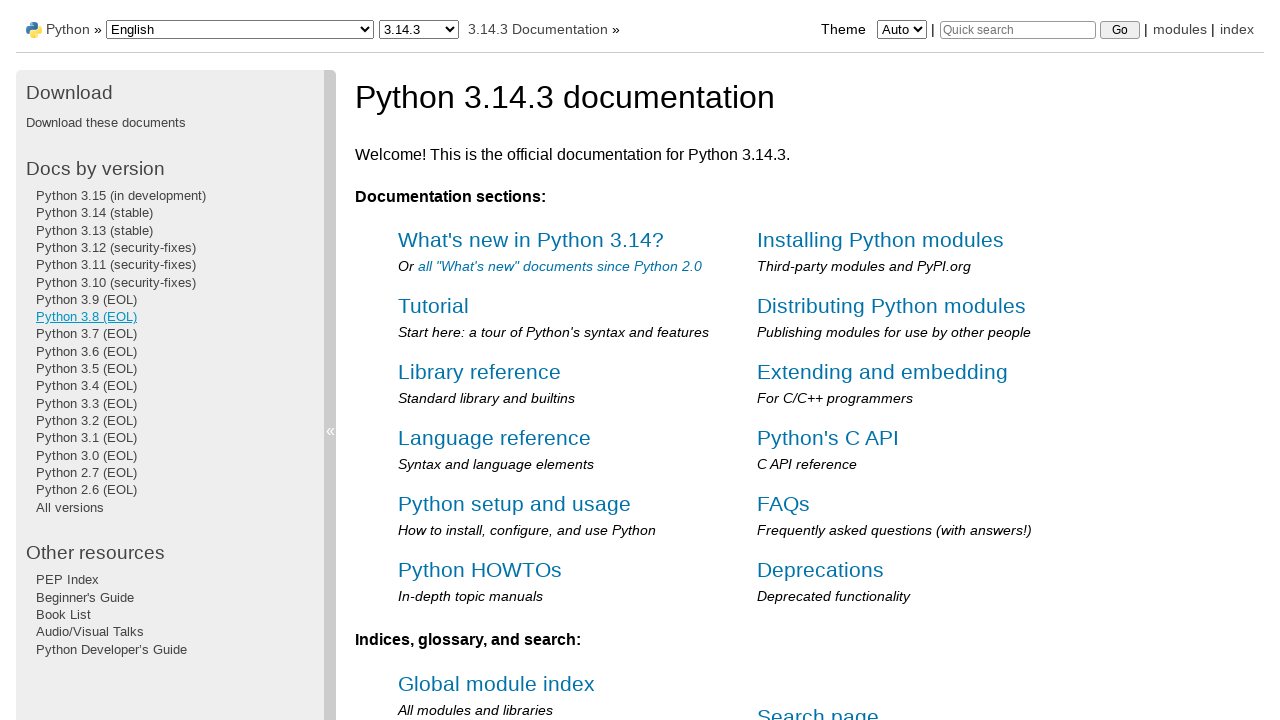

Clicked navigation link 9 in the sidebar menu at (86, 334) on //div[@class='sphinxsidebarwrapper']/ul[1]/li[9]/a
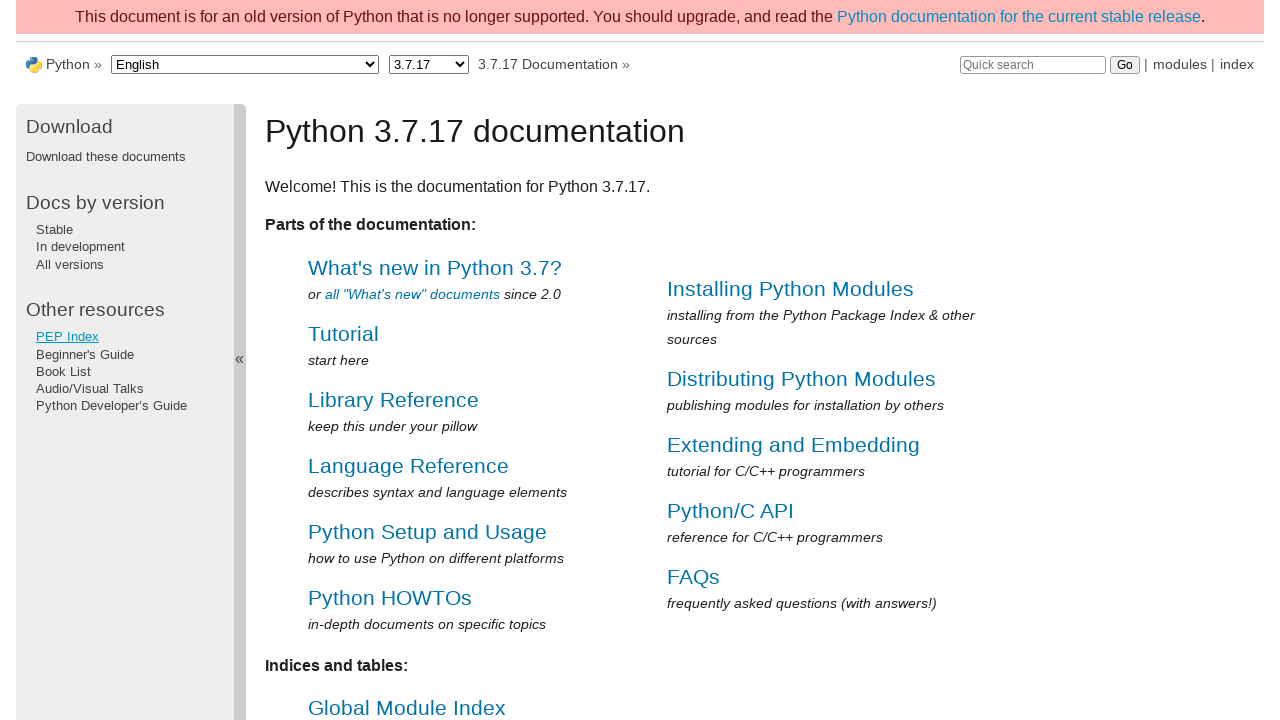

Page loaded after clicking link 9
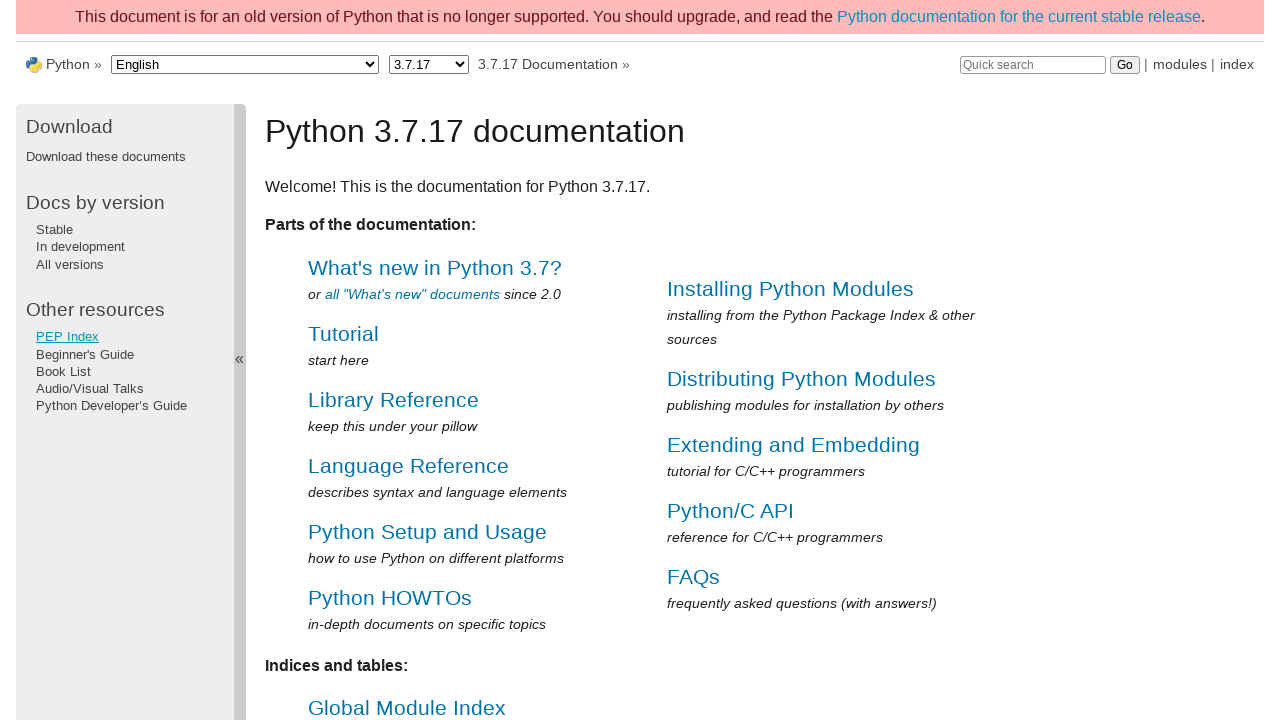

Navigated back to Python documentation homepage
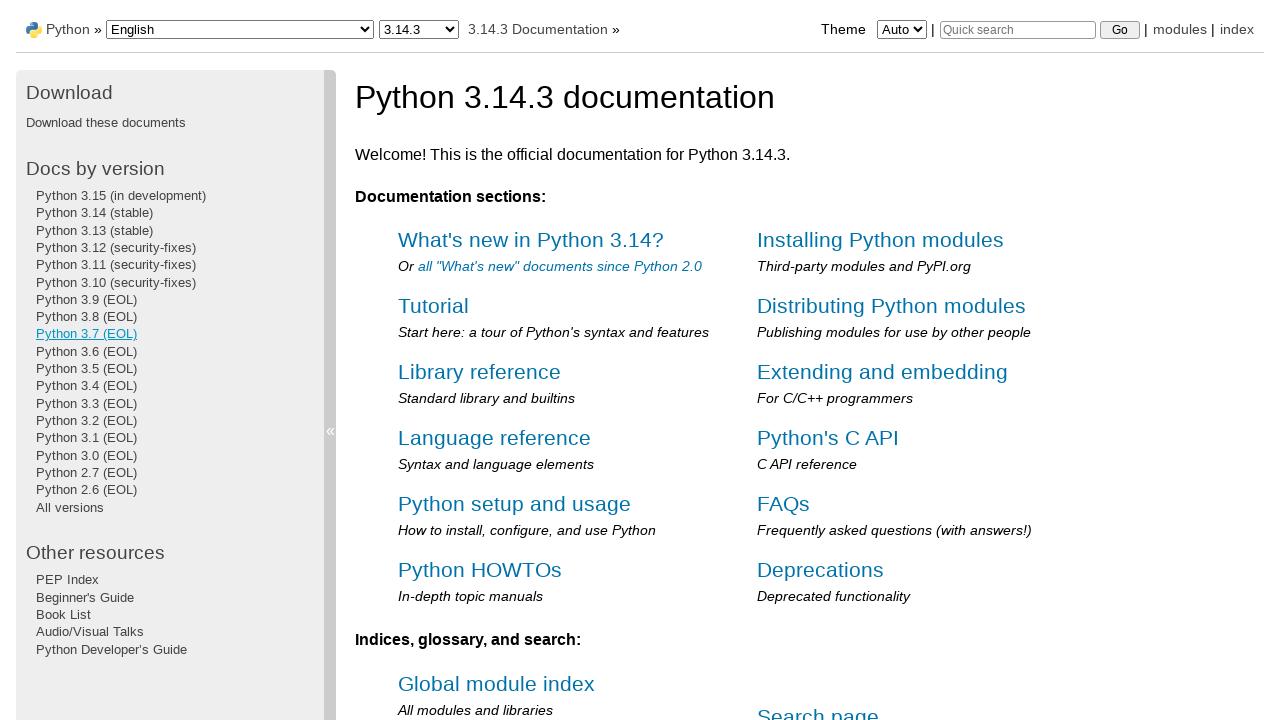

Homepage reloaded and ready for next link click
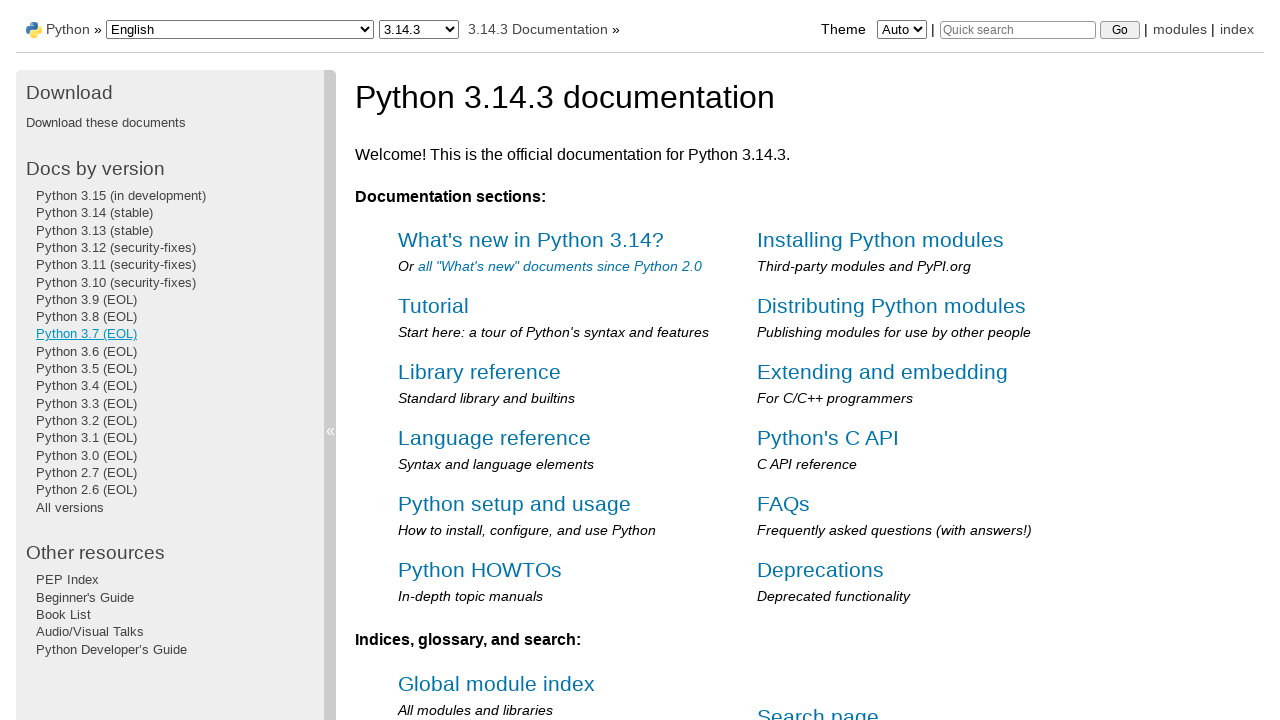

Clicked navigation link 10 in the sidebar menu at (86, 351) on //div[@class='sphinxsidebarwrapper']/ul[1]/li[10]/a
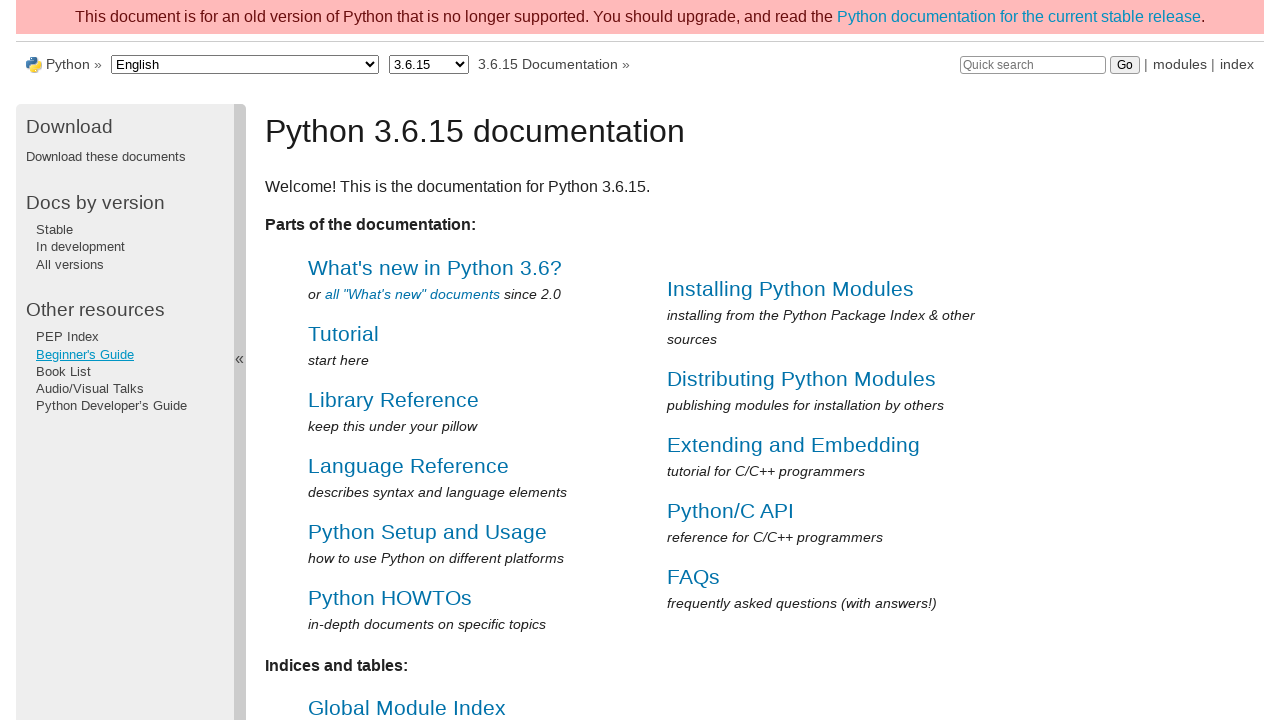

Page loaded after clicking link 10
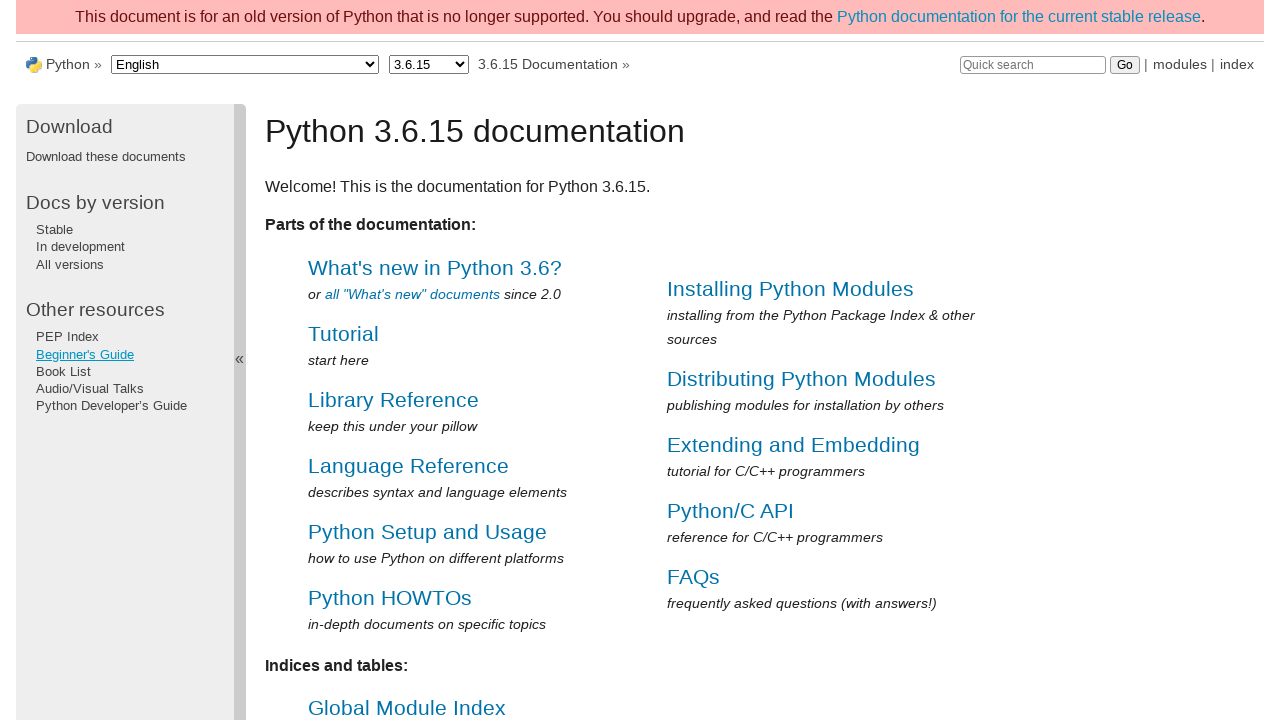

Navigated back to Python documentation homepage
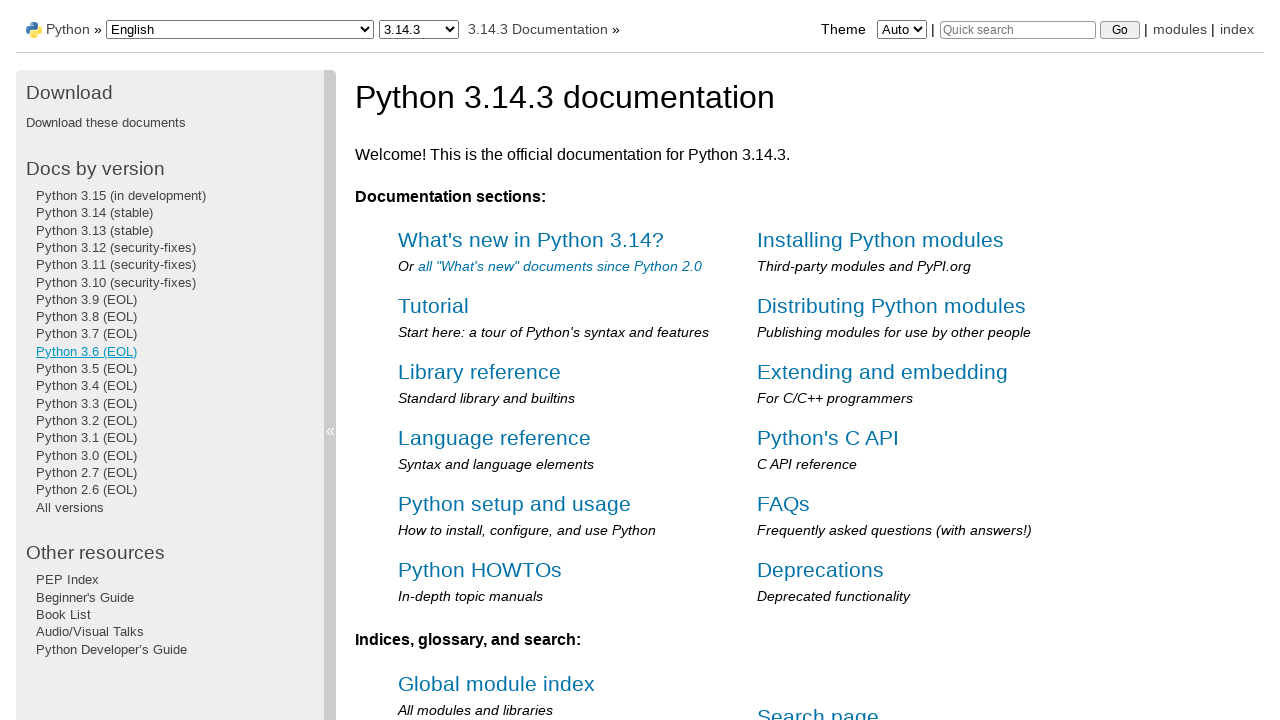

Homepage reloaded and ready for next link click
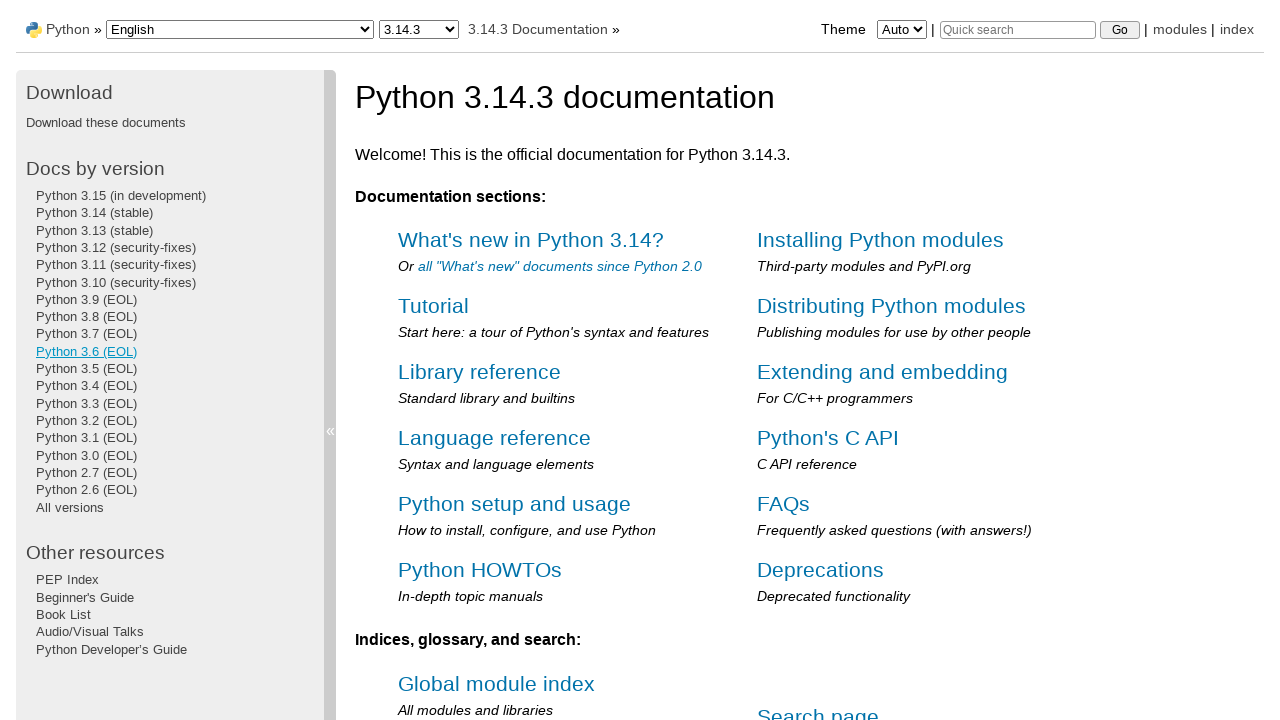

Clicked navigation link 11 in the sidebar menu at (86, 369) on //div[@class='sphinxsidebarwrapper']/ul[1]/li[11]/a
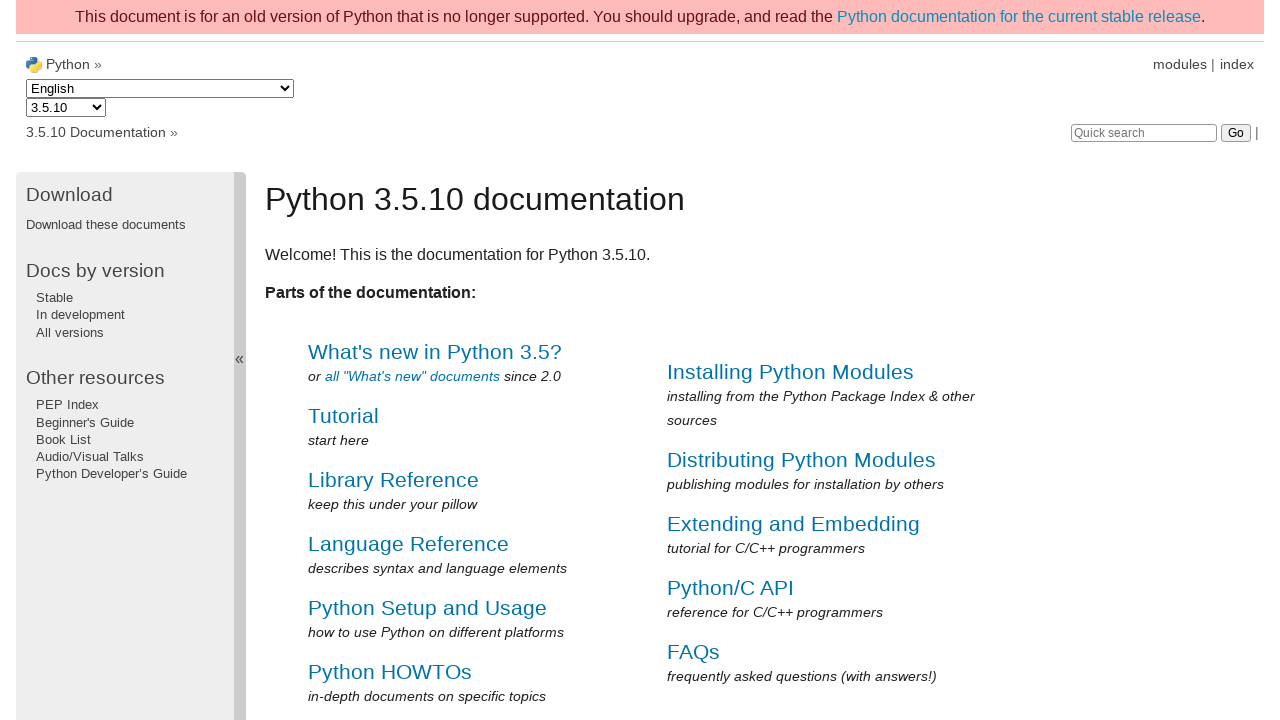

Page loaded after clicking link 11
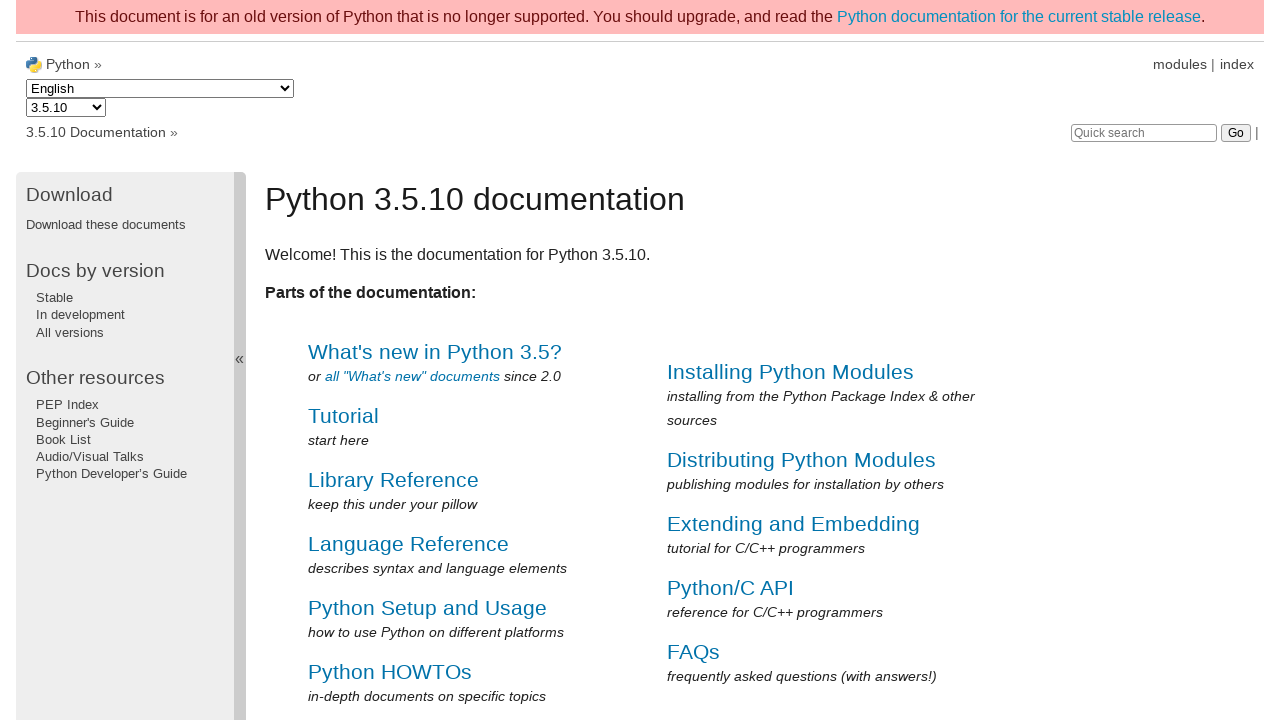

Navigated back to Python documentation homepage
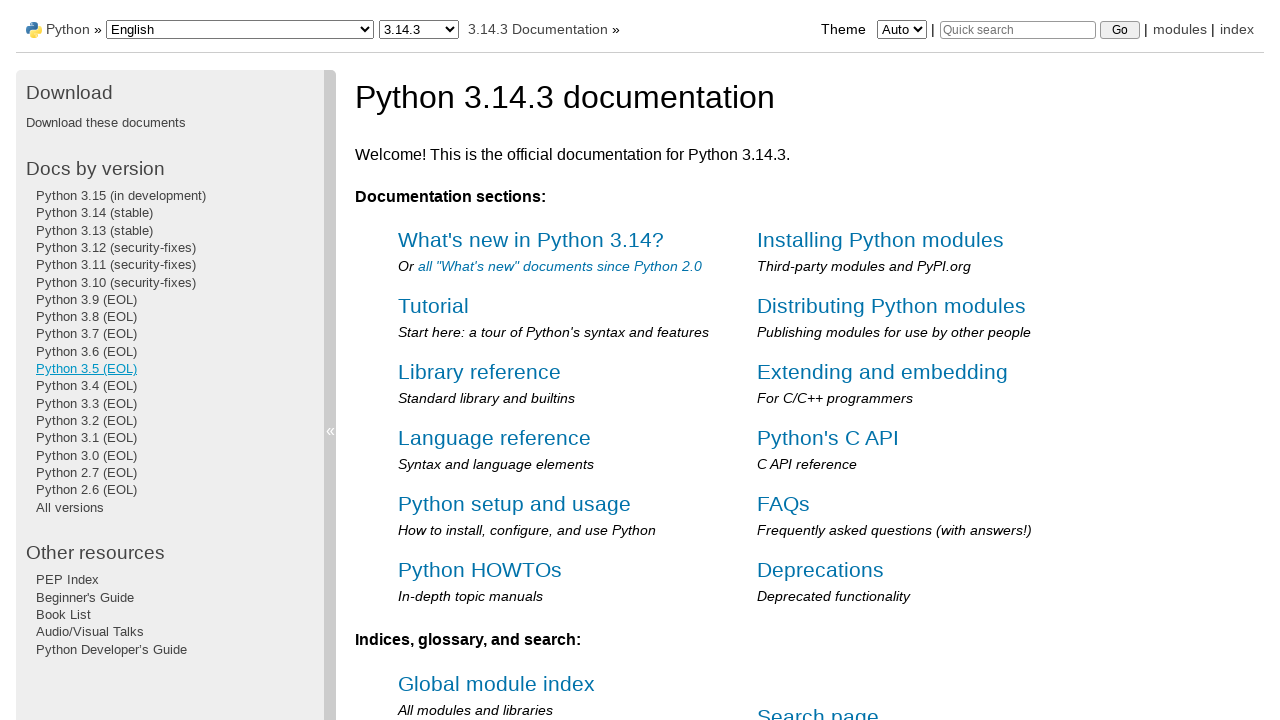

Homepage reloaded and ready for next link click
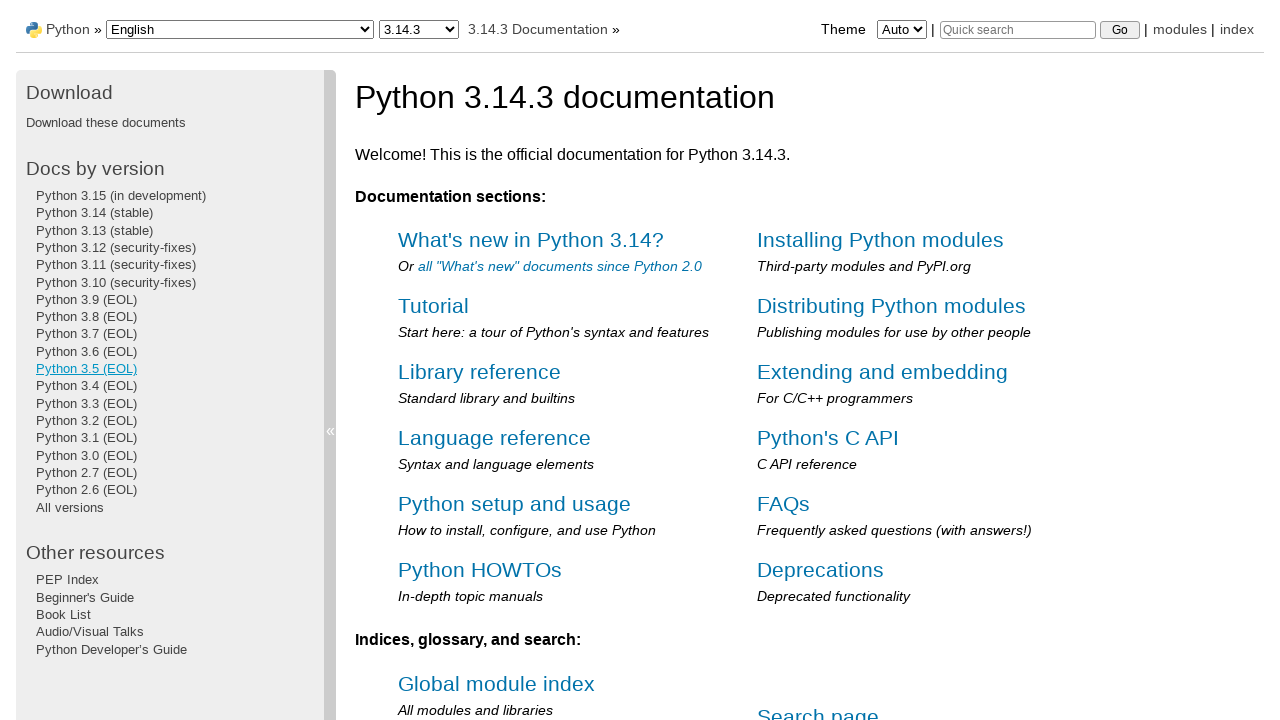

Clicked navigation link 12 in the sidebar menu at (86, 386) on //div[@class='sphinxsidebarwrapper']/ul[1]/li[12]/a
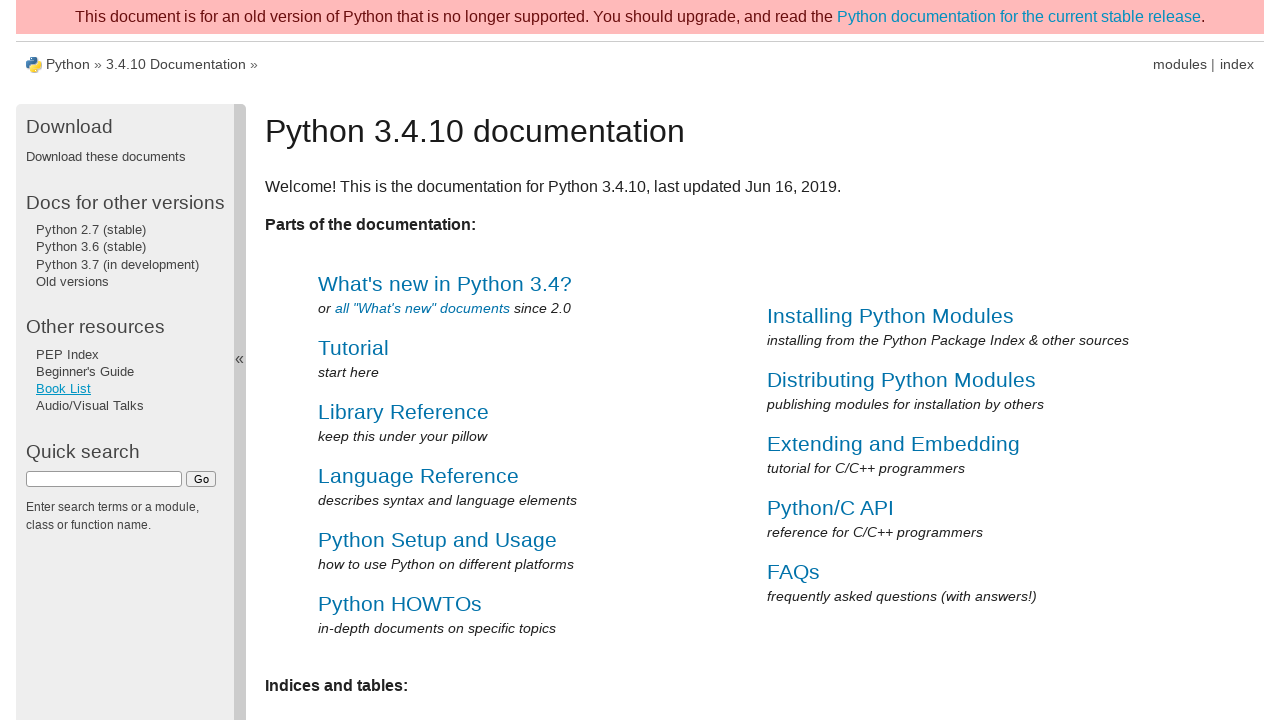

Page loaded after clicking link 12
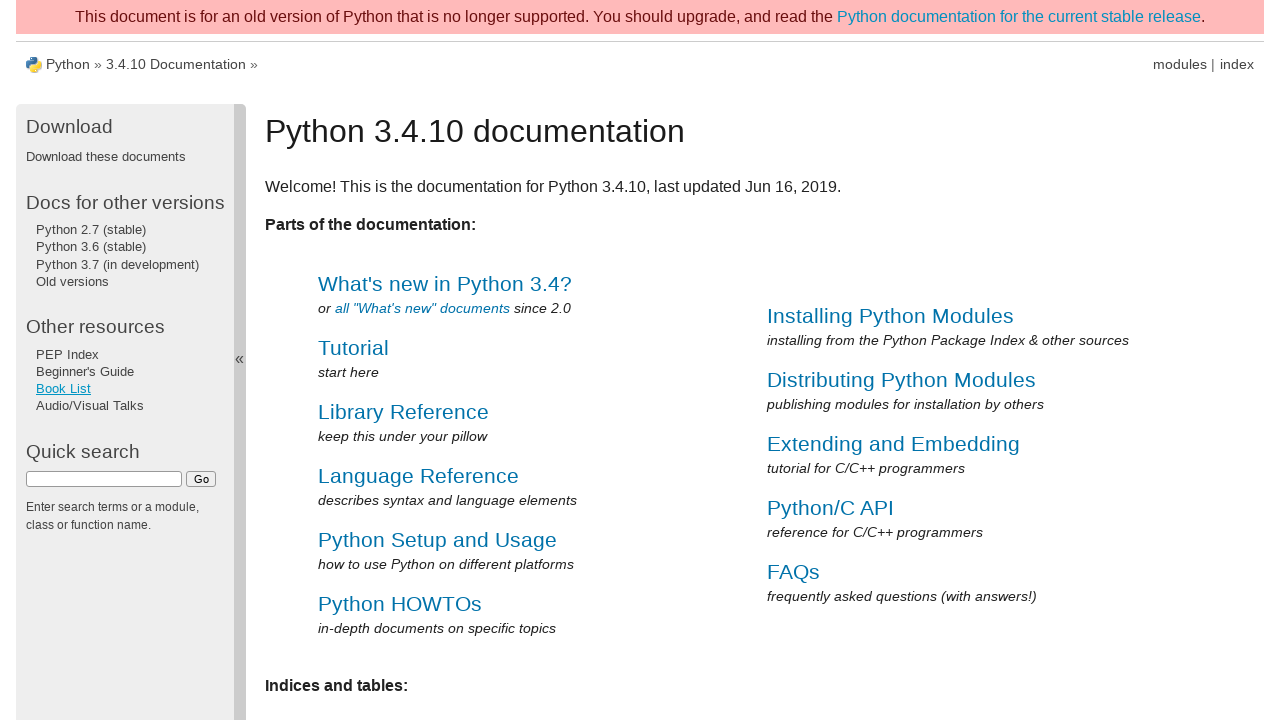

Navigated back to Python documentation homepage
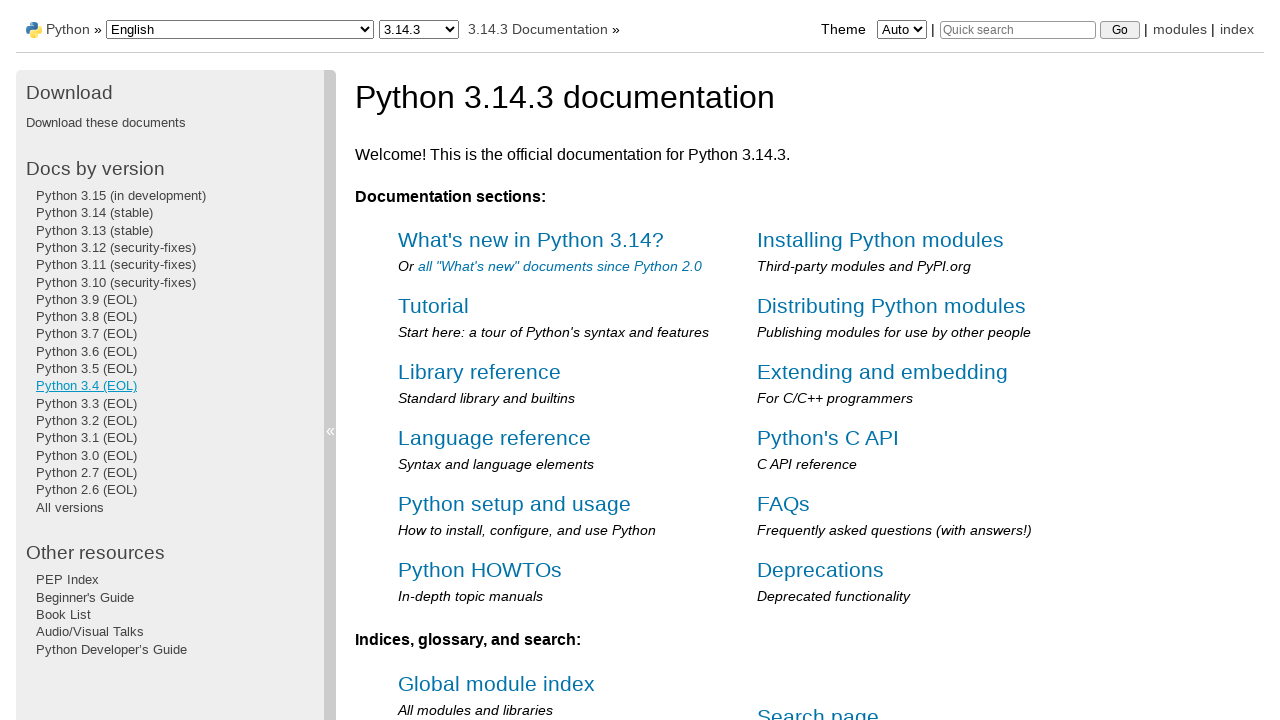

Homepage reloaded and ready for next link click
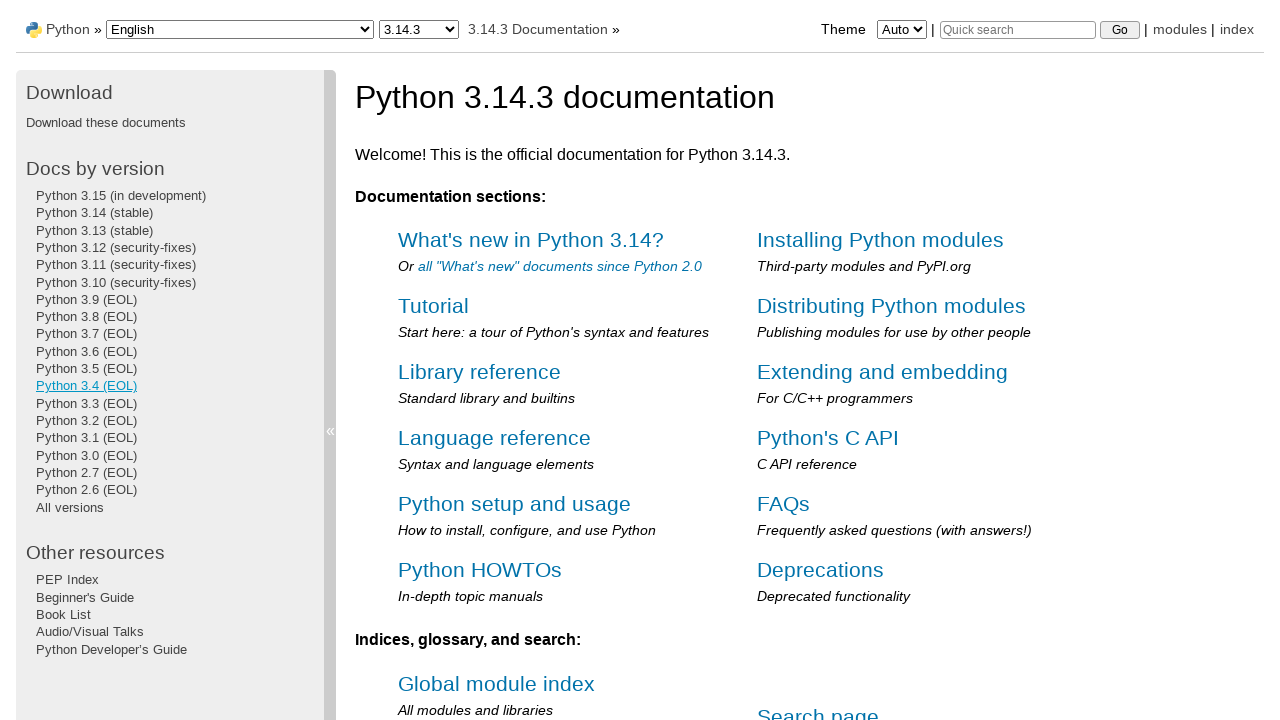

Clicked navigation link 13 in the sidebar menu at (86, 403) on //div[@class='sphinxsidebarwrapper']/ul[1]/li[13]/a
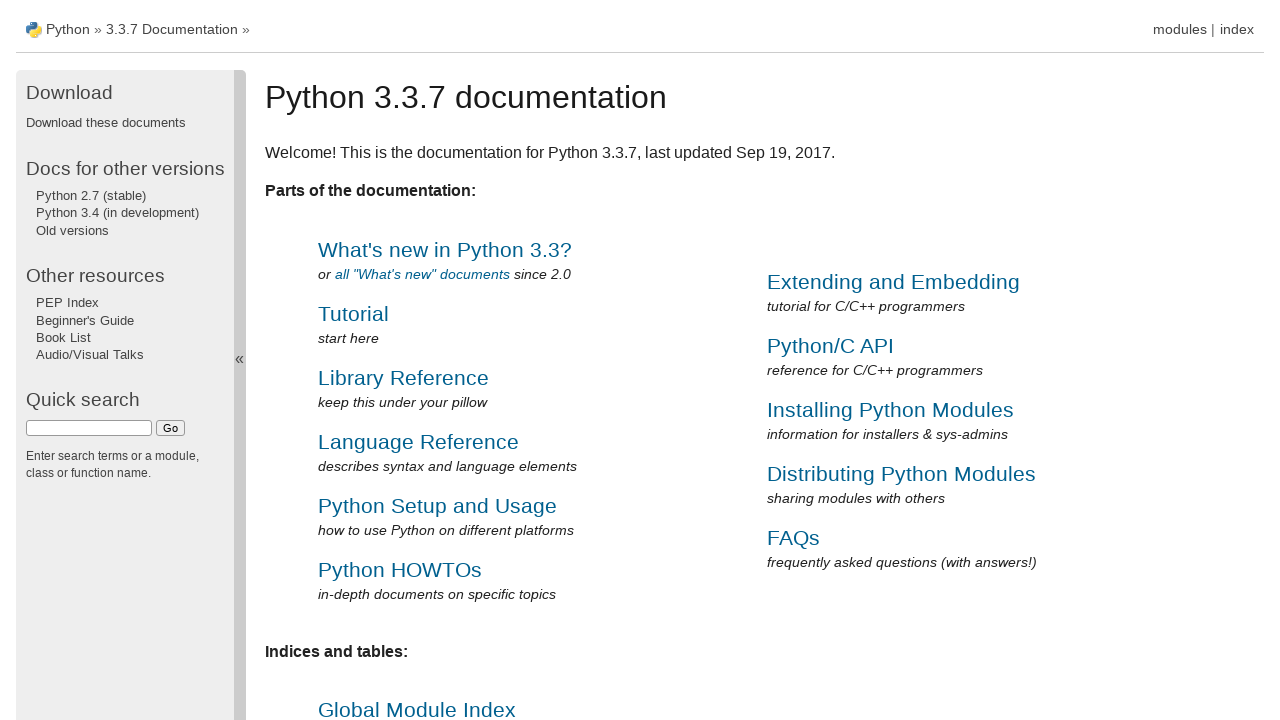

Page loaded after clicking link 13
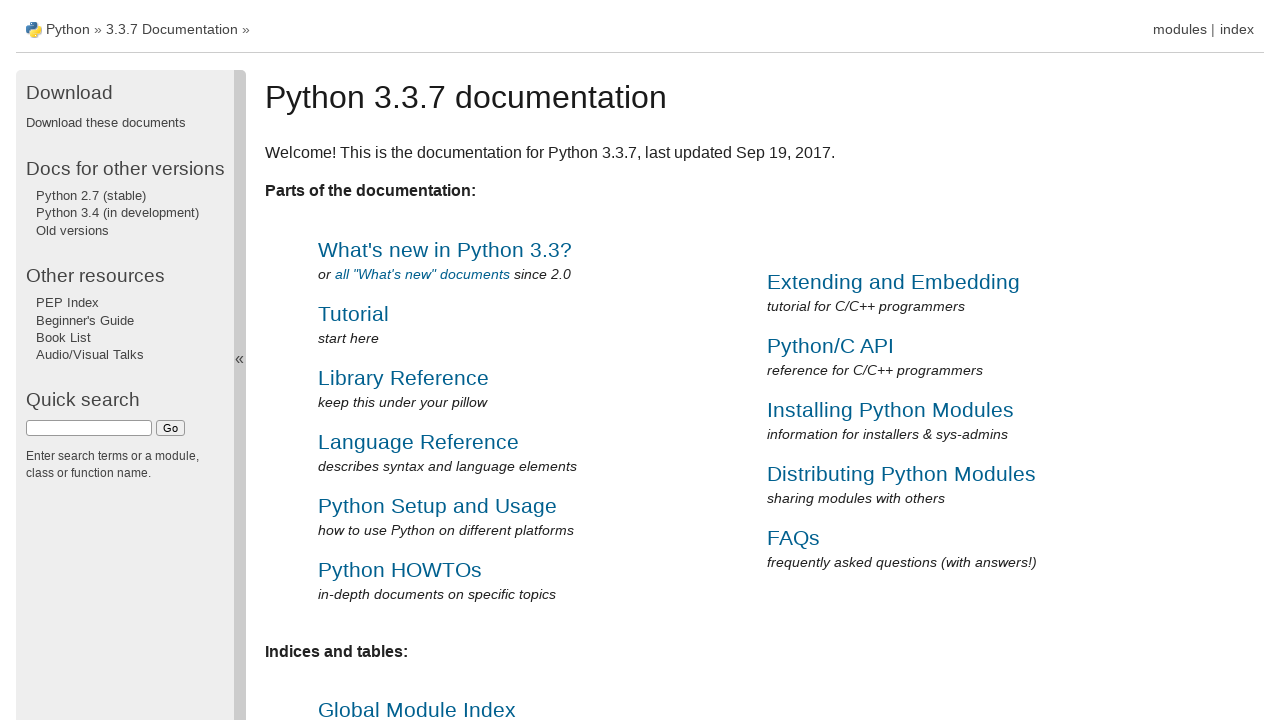

Navigated back to Python documentation homepage
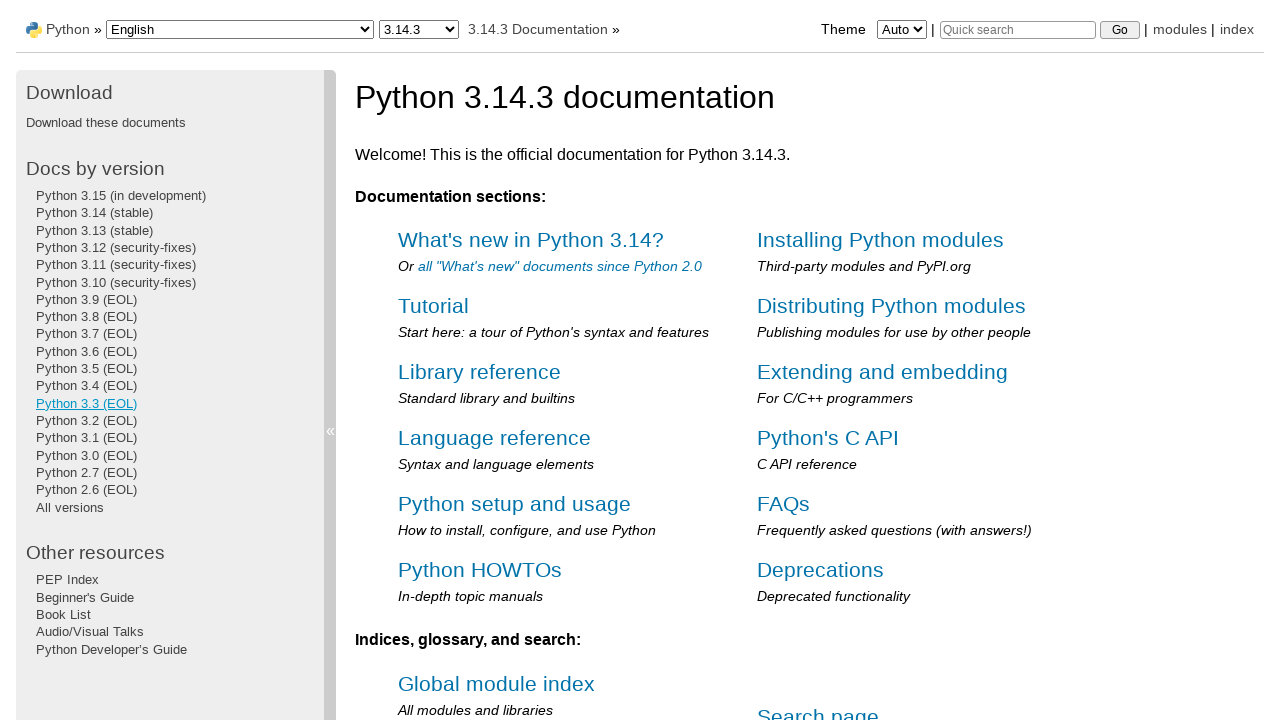

Homepage reloaded and ready for next link click
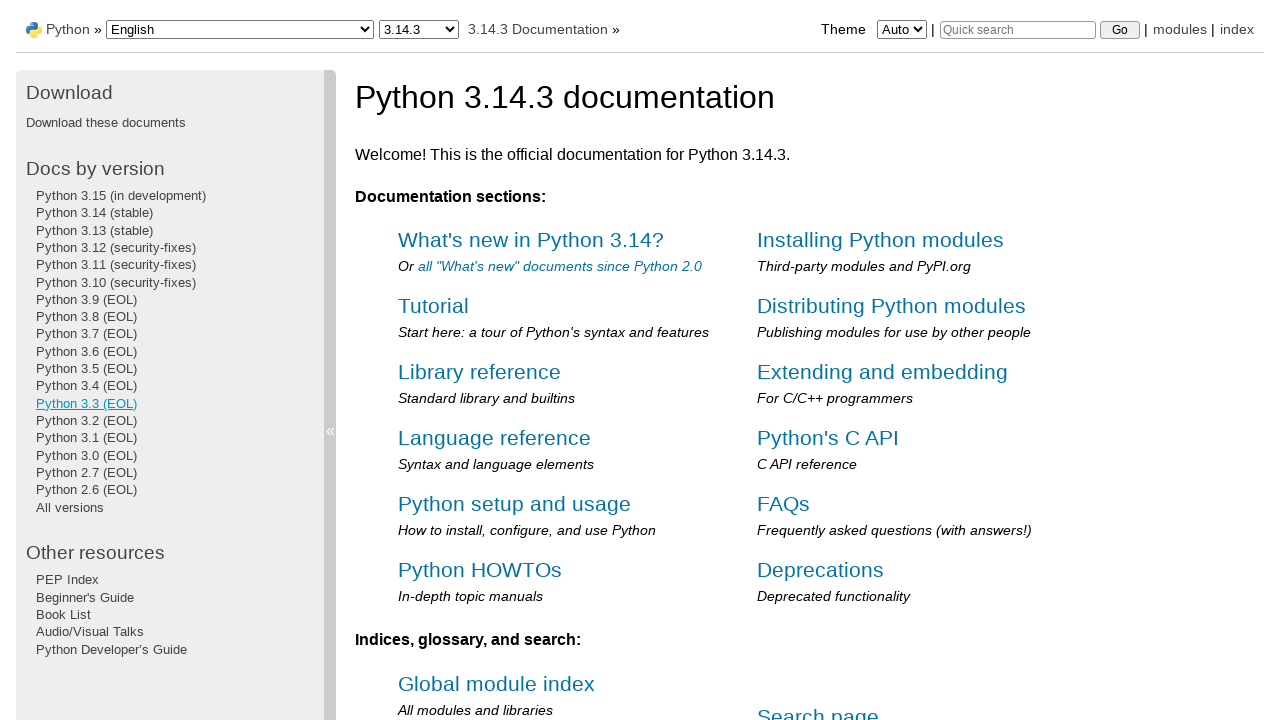

Clicked navigation link 14 in the sidebar menu at (86, 421) on //div[@class='sphinxsidebarwrapper']/ul[1]/li[14]/a
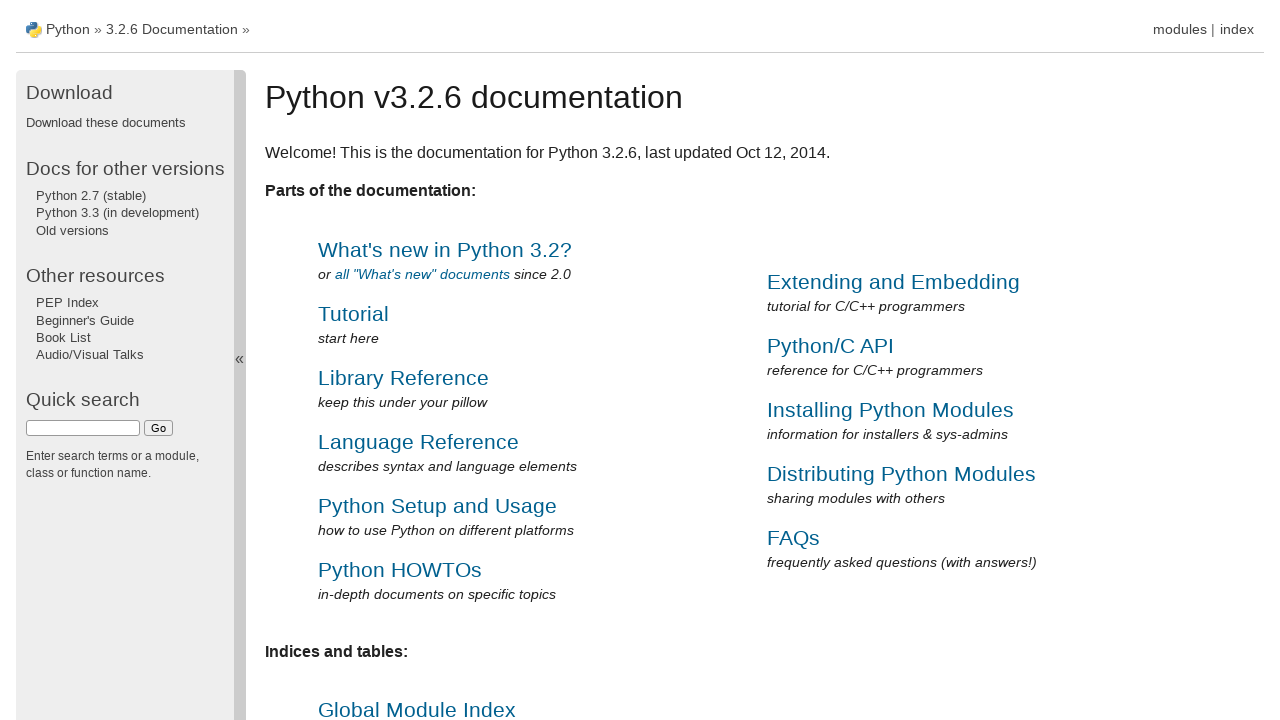

Page loaded after clicking link 14
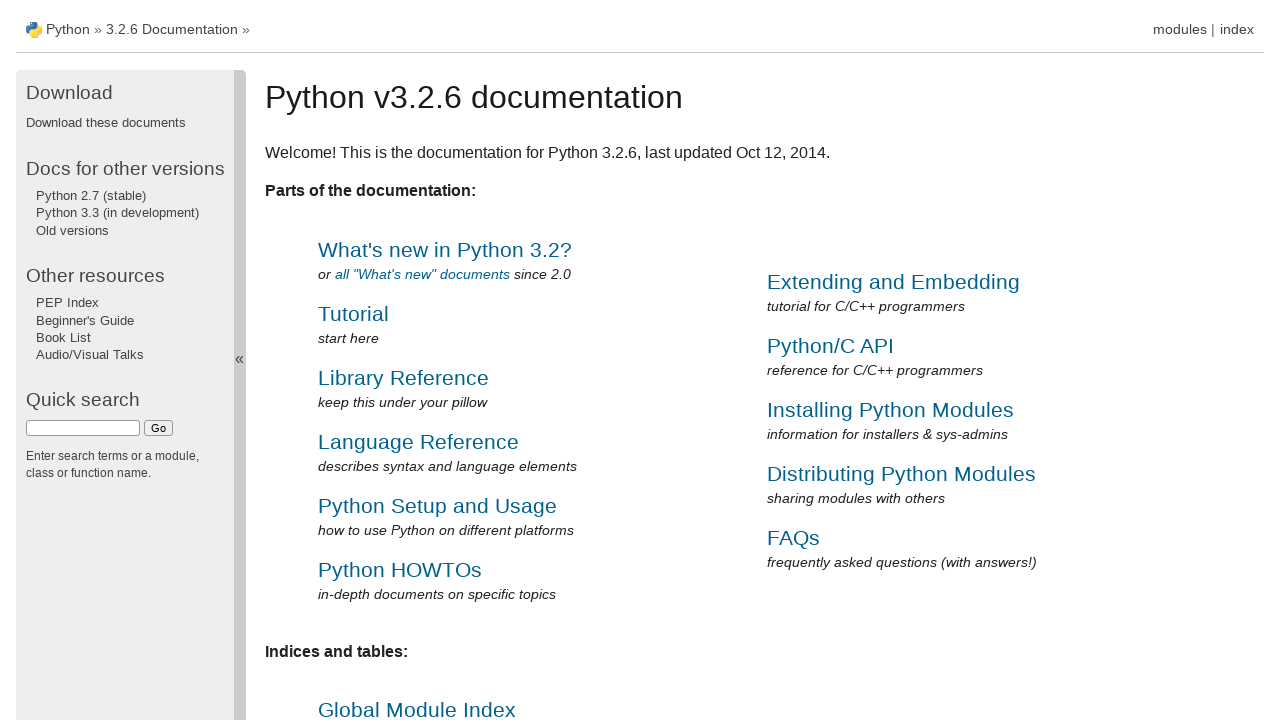

Navigated back to Python documentation homepage
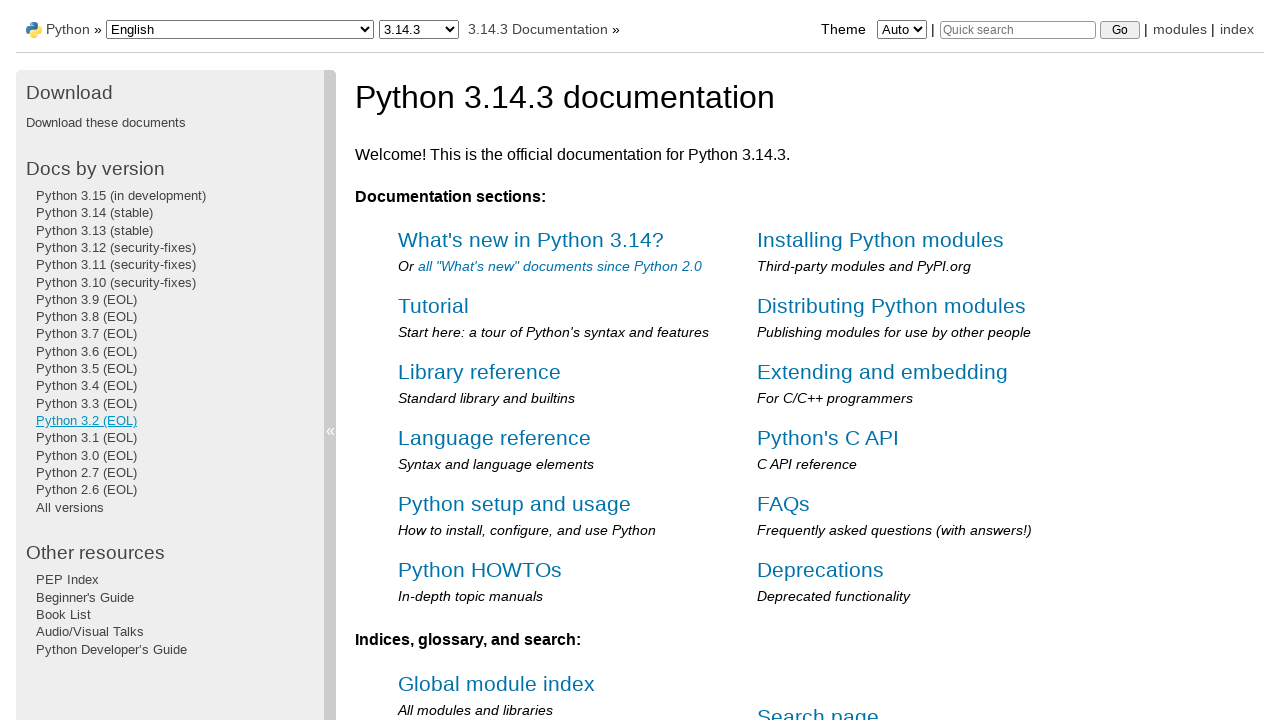

Homepage reloaded and ready for next link click
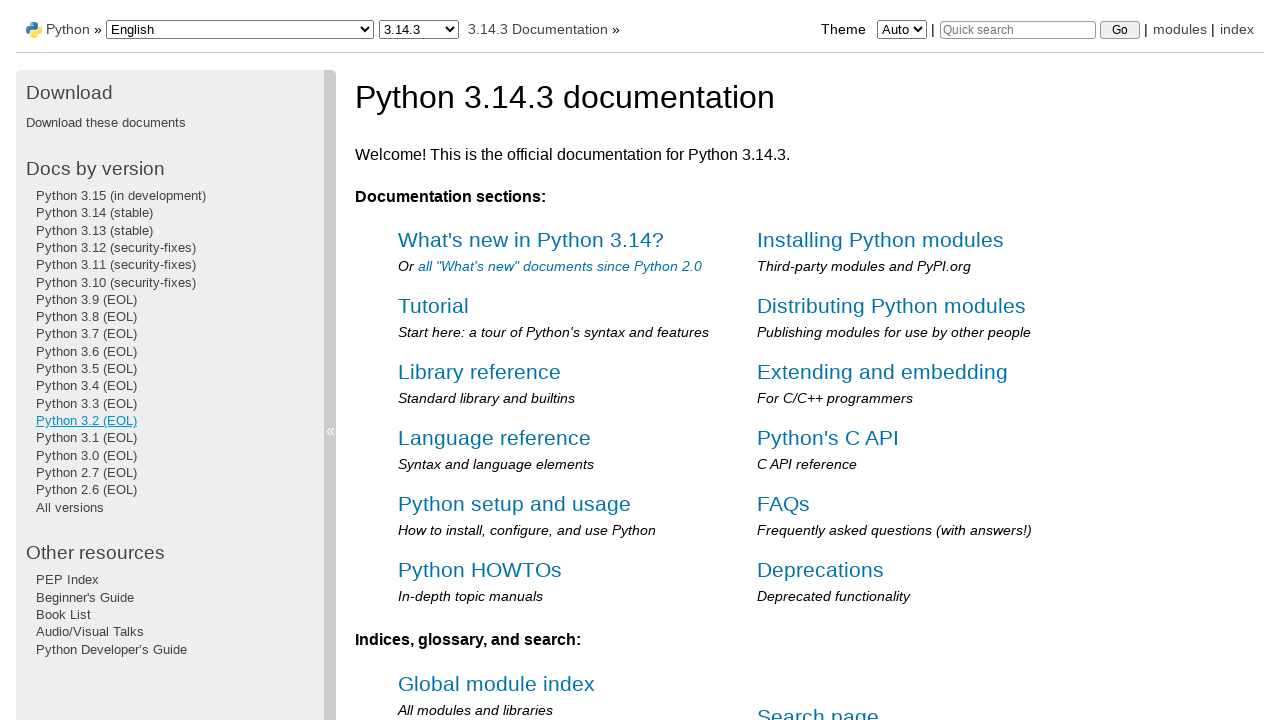

Clicked navigation link 15 in the sidebar menu at (86, 438) on //div[@class='sphinxsidebarwrapper']/ul[1]/li[15]/a
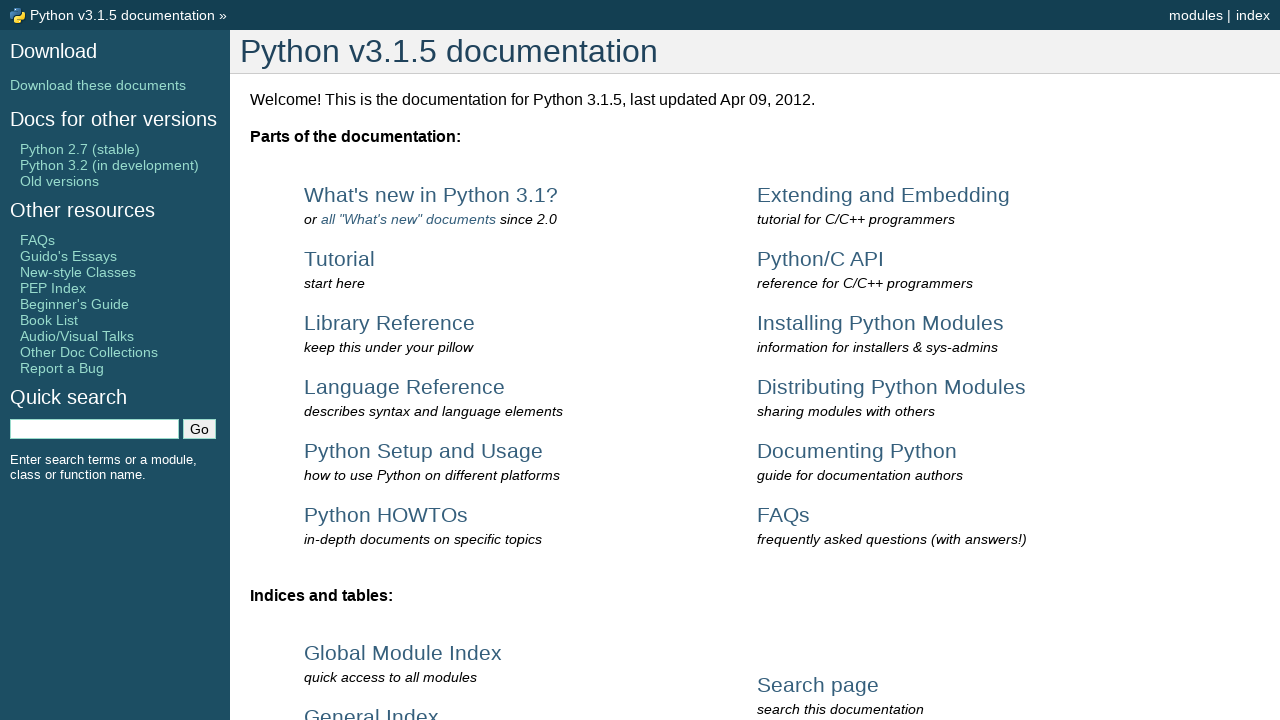

Page loaded after clicking link 15
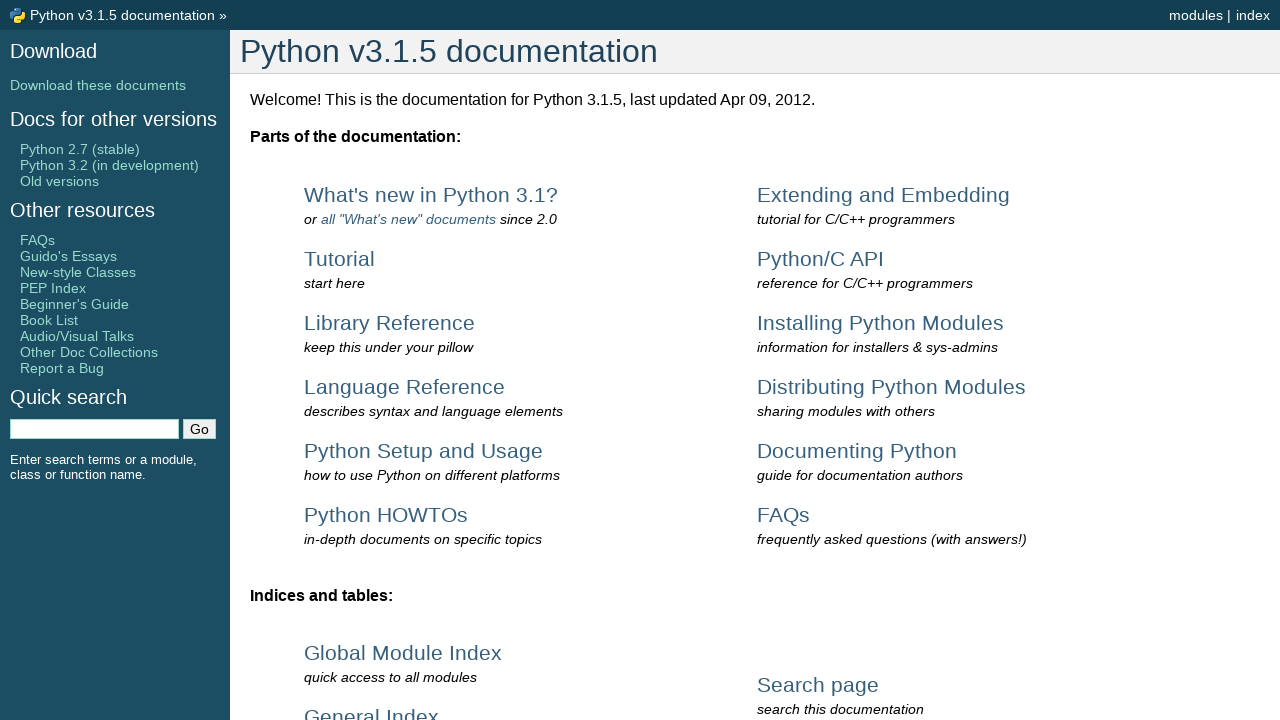

Navigated back to Python documentation homepage
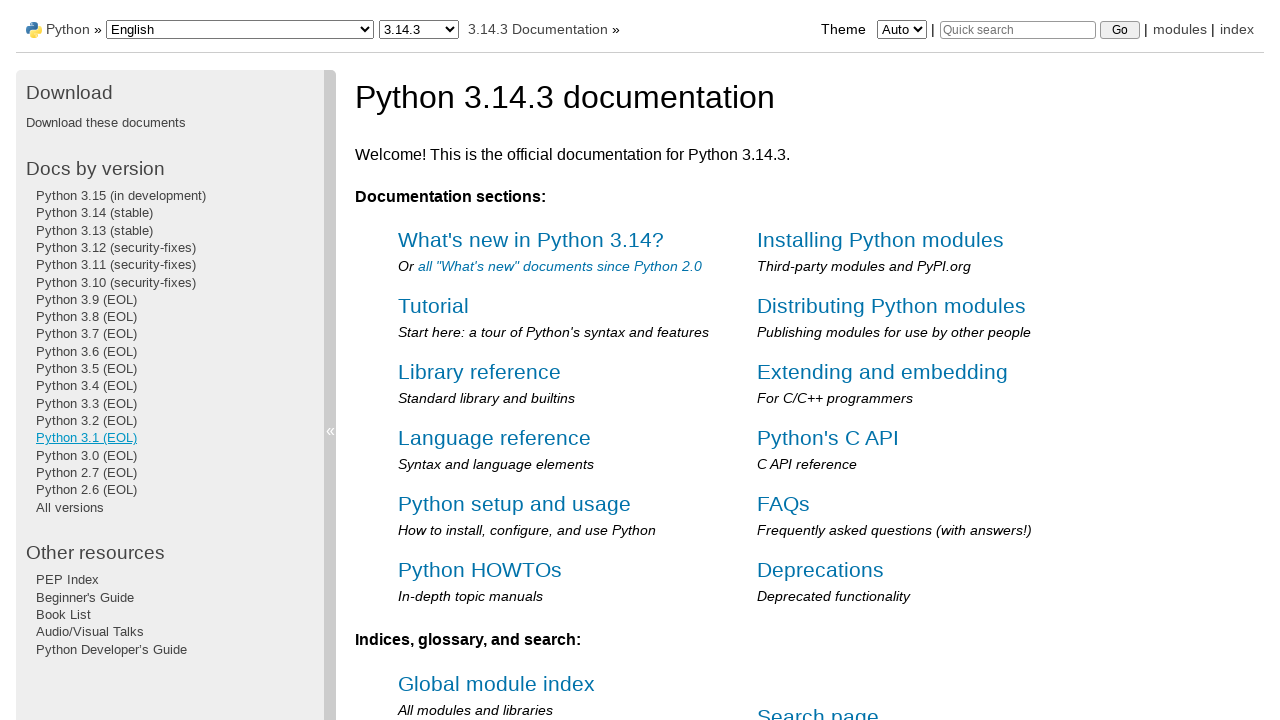

Homepage reloaded and ready for next link click
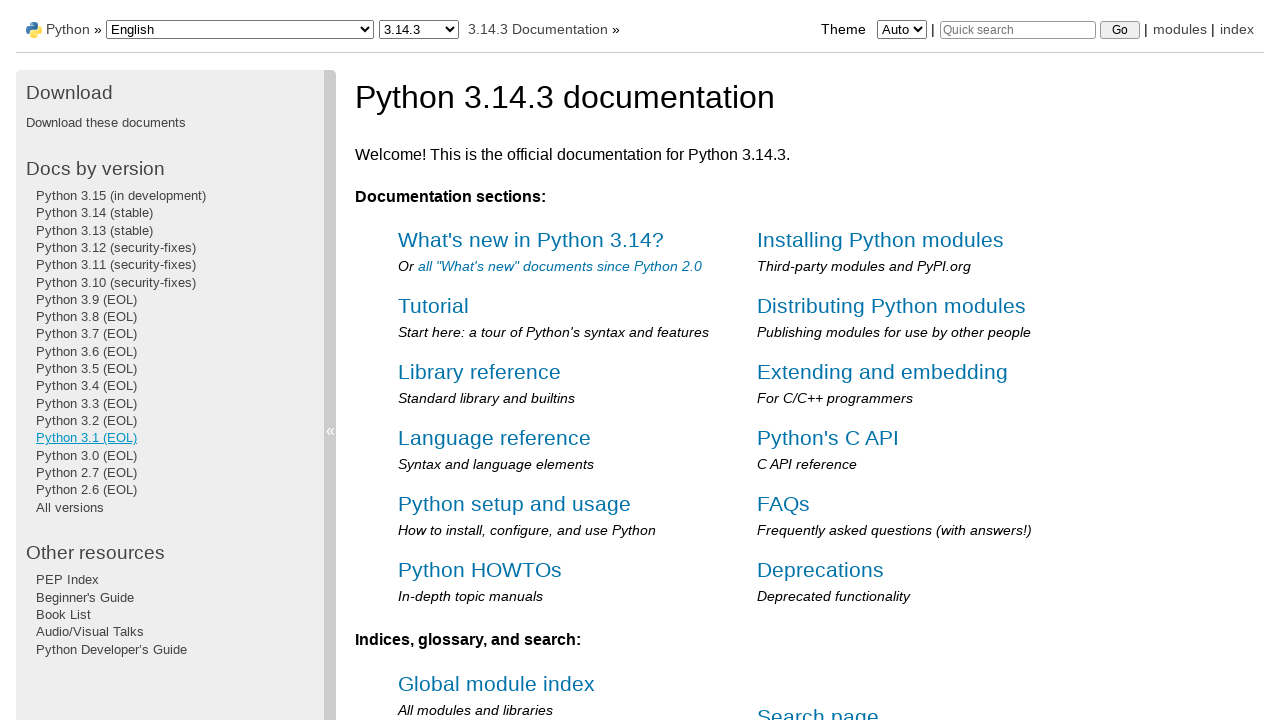

Clicked navigation link 16 in the sidebar menu at (86, 455) on //div[@class='sphinxsidebarwrapper']/ul[1]/li[16]/a
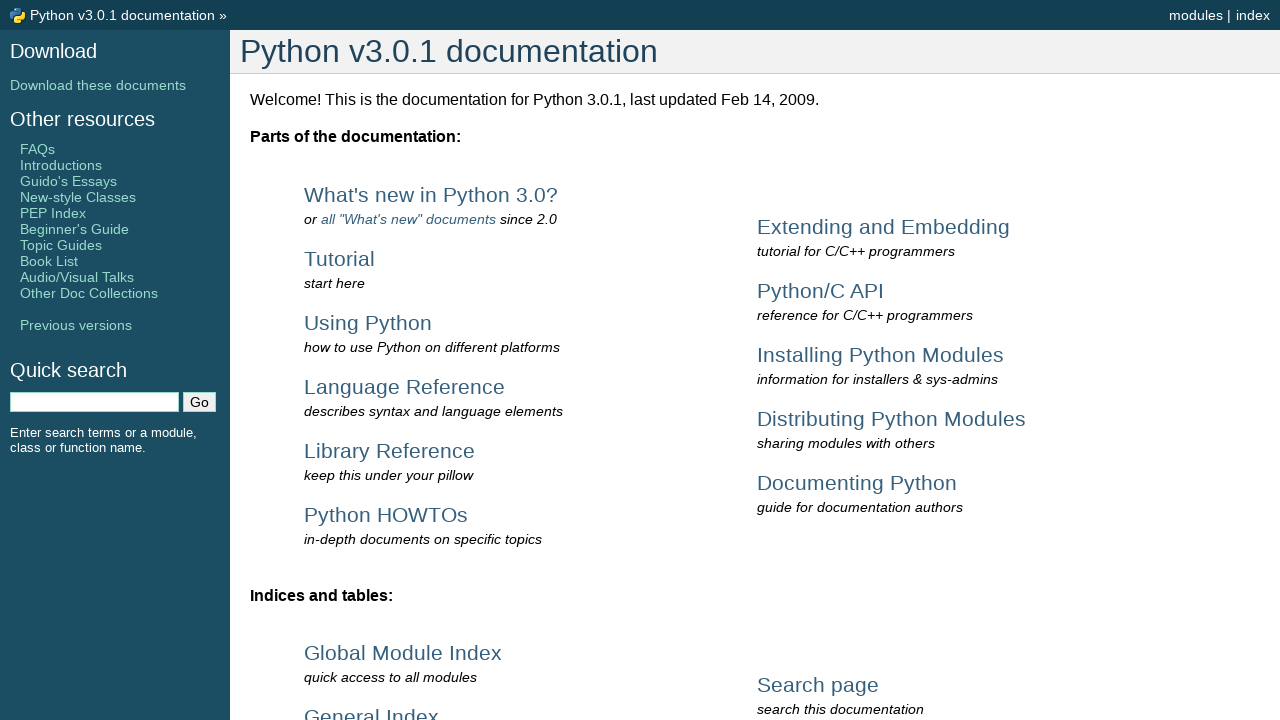

Page loaded after clicking link 16
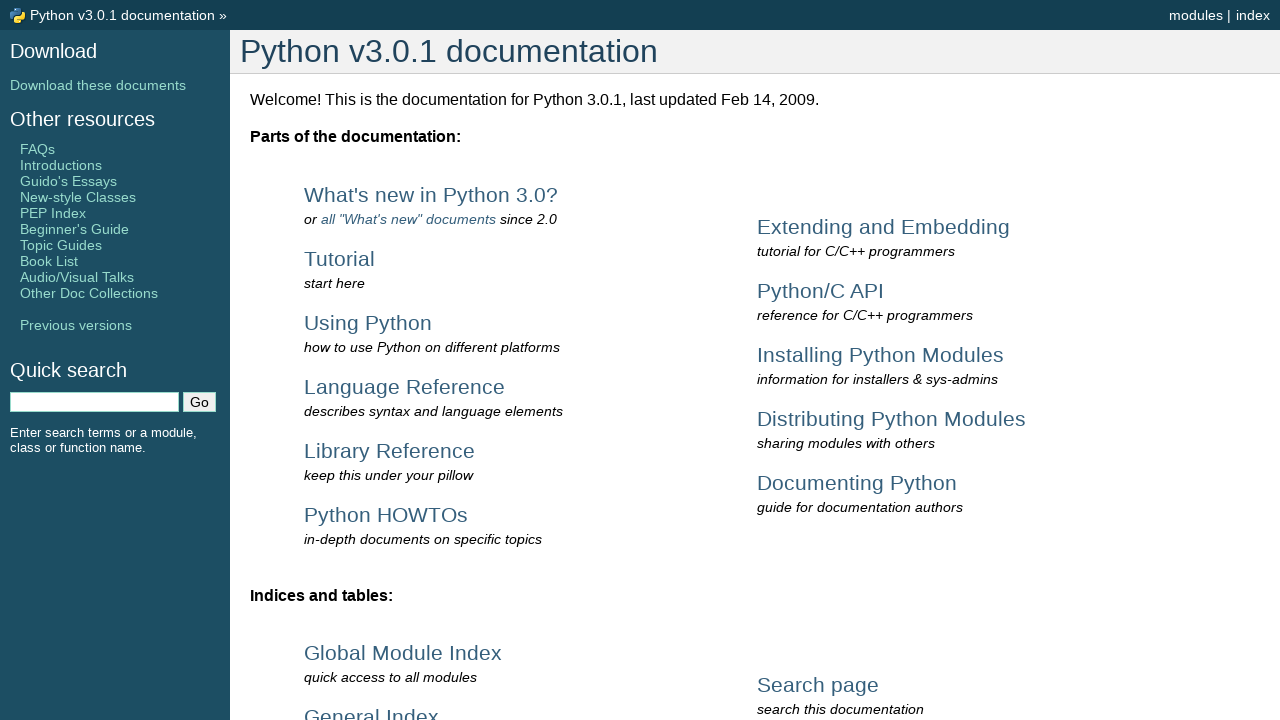

Navigated back to Python documentation homepage
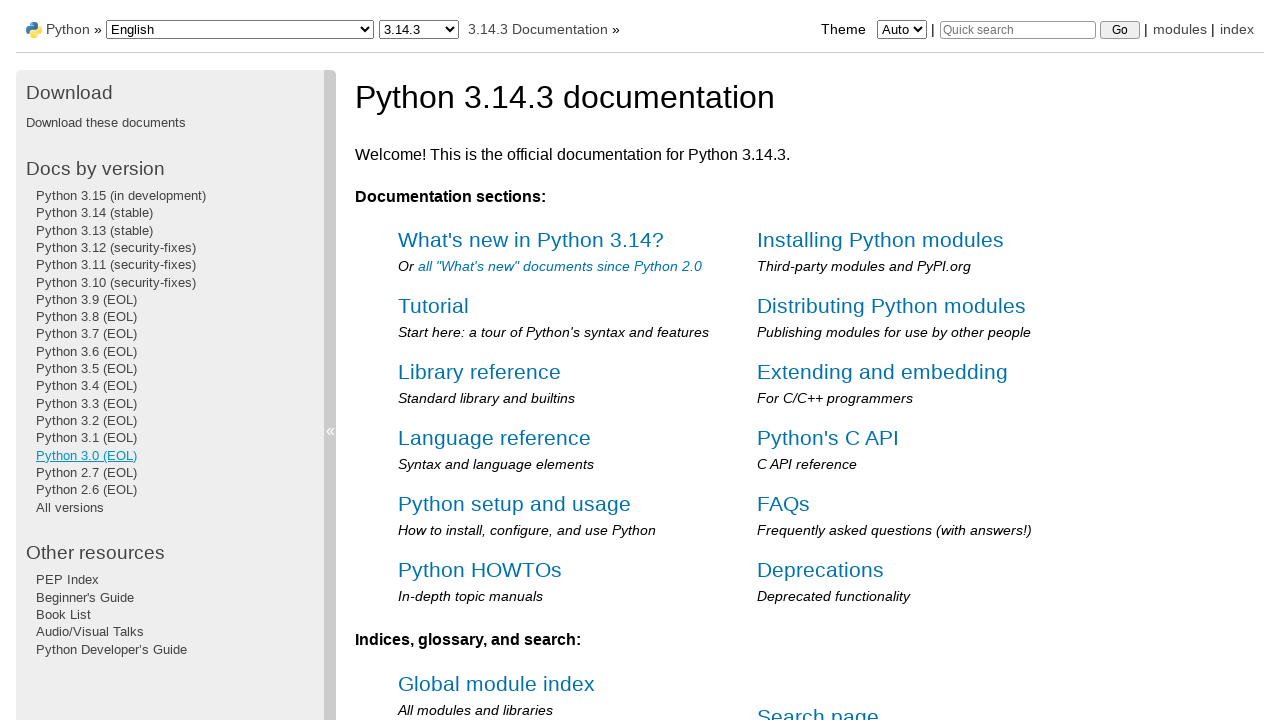

Homepage reloaded and ready for next link click
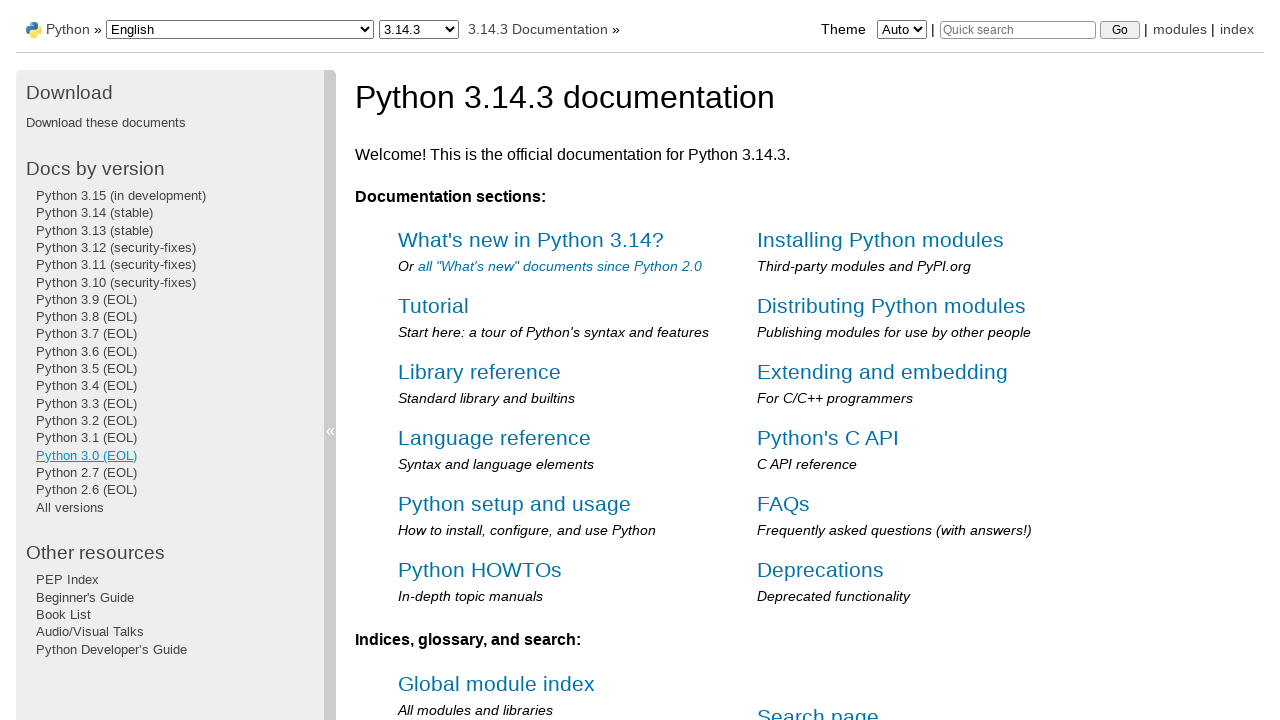

Clicked navigation link 17 in the sidebar menu at (86, 473) on //div[@class='sphinxsidebarwrapper']/ul[1]/li[17]/a
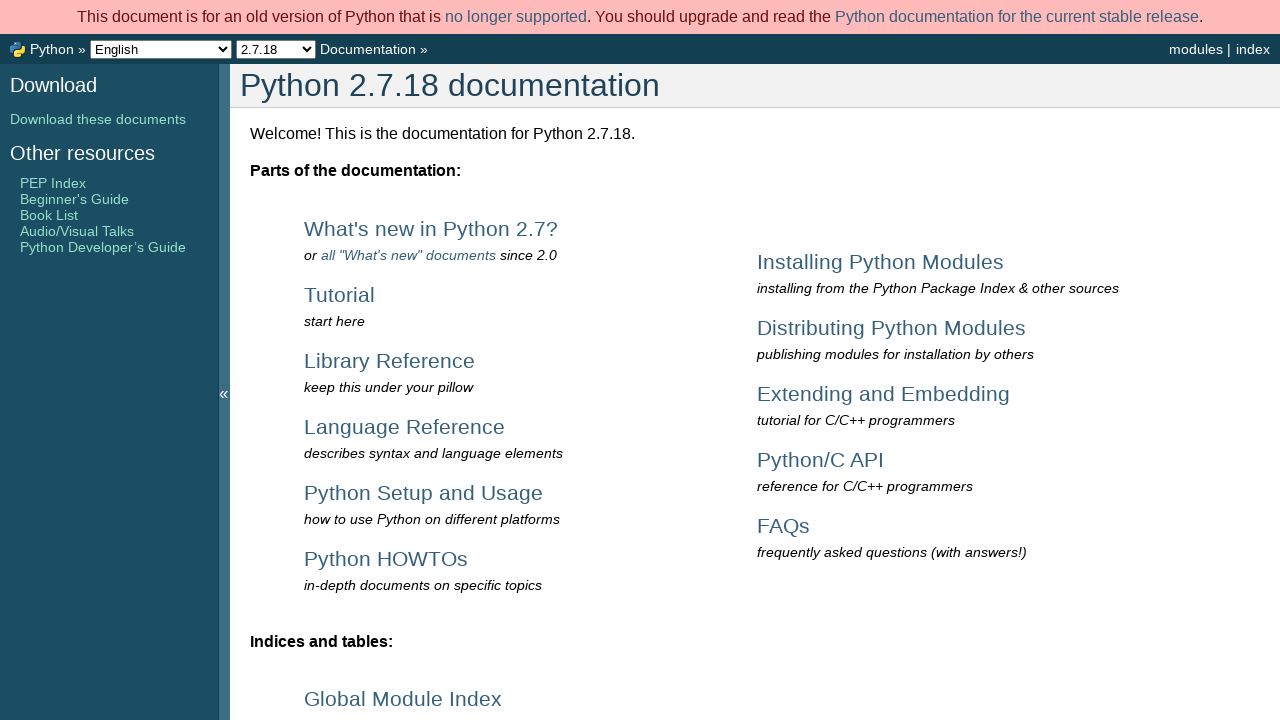

Page loaded after clicking link 17
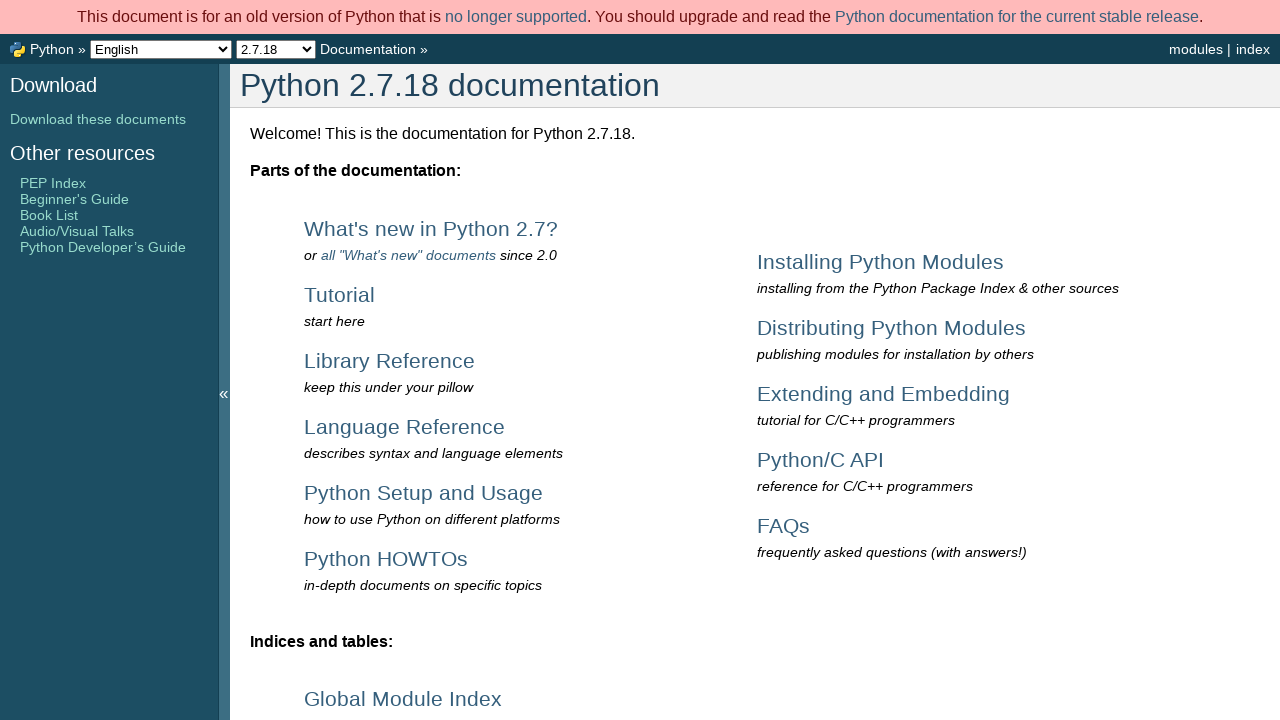

Navigated back to Python documentation homepage
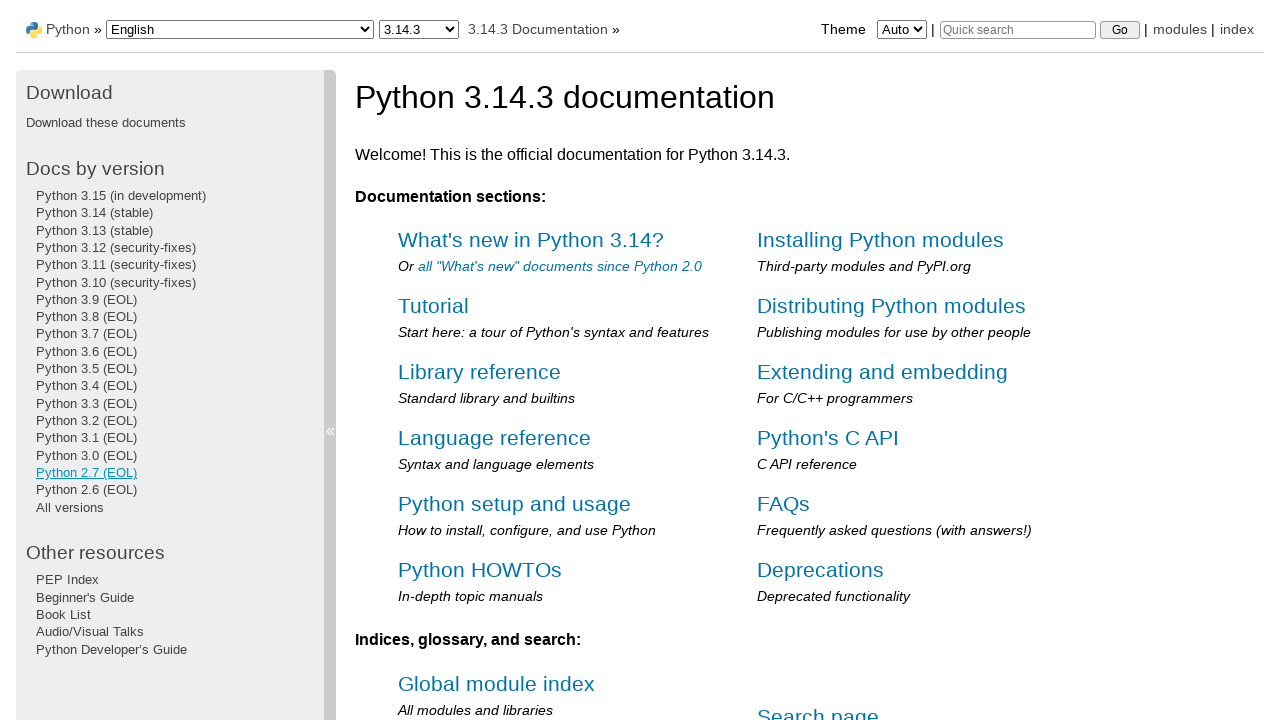

Homepage reloaded and ready for next link click
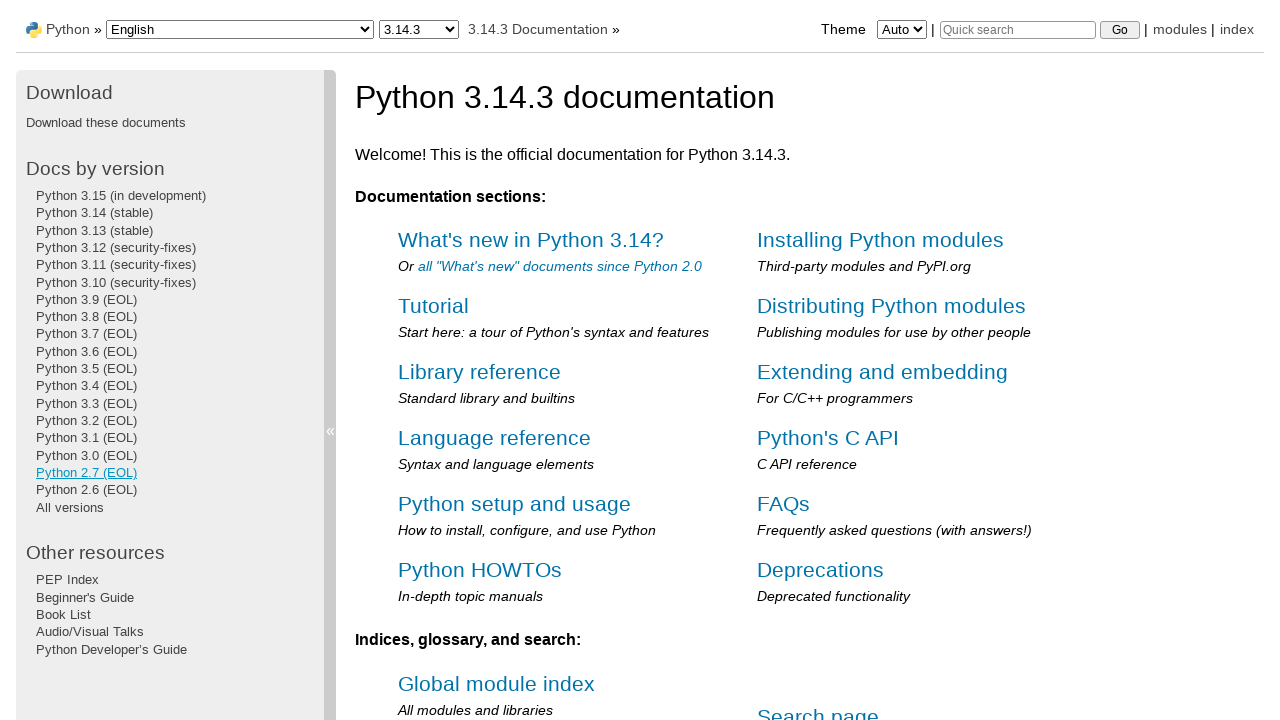

Clicked navigation link 18 in the sidebar menu at (86, 490) on //div[@class='sphinxsidebarwrapper']/ul[1]/li[18]/a
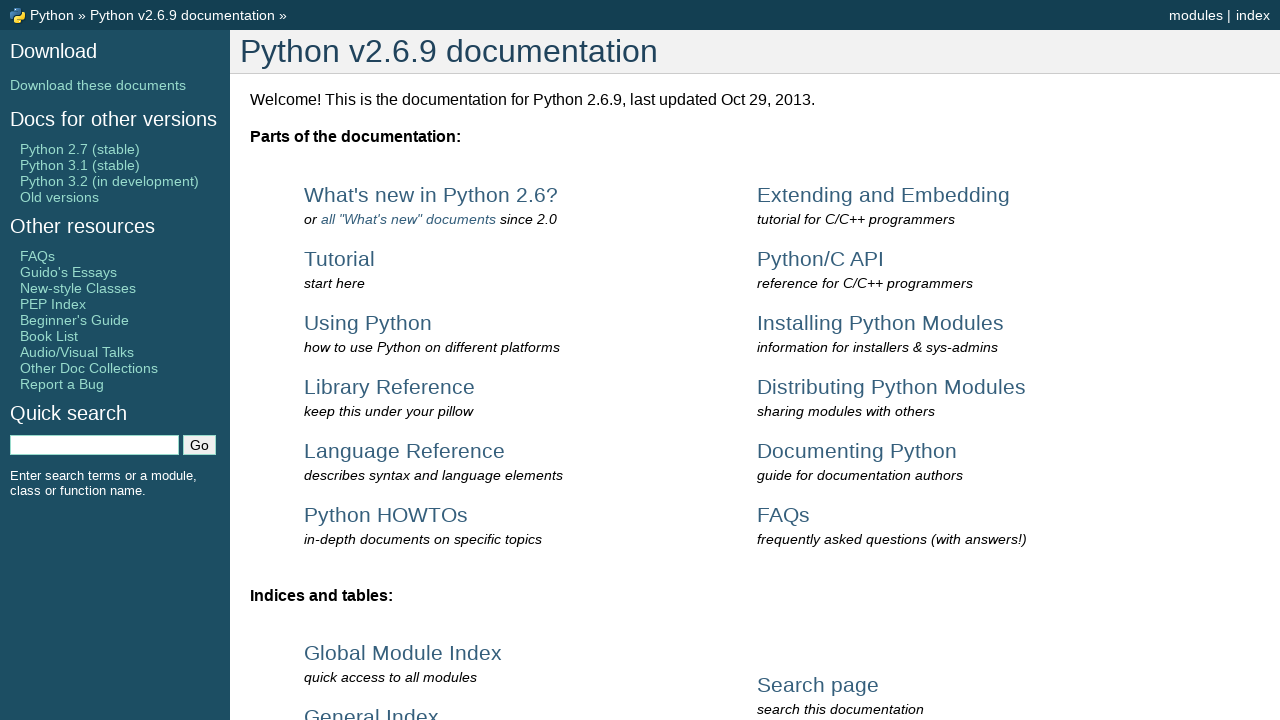

Page loaded after clicking link 18
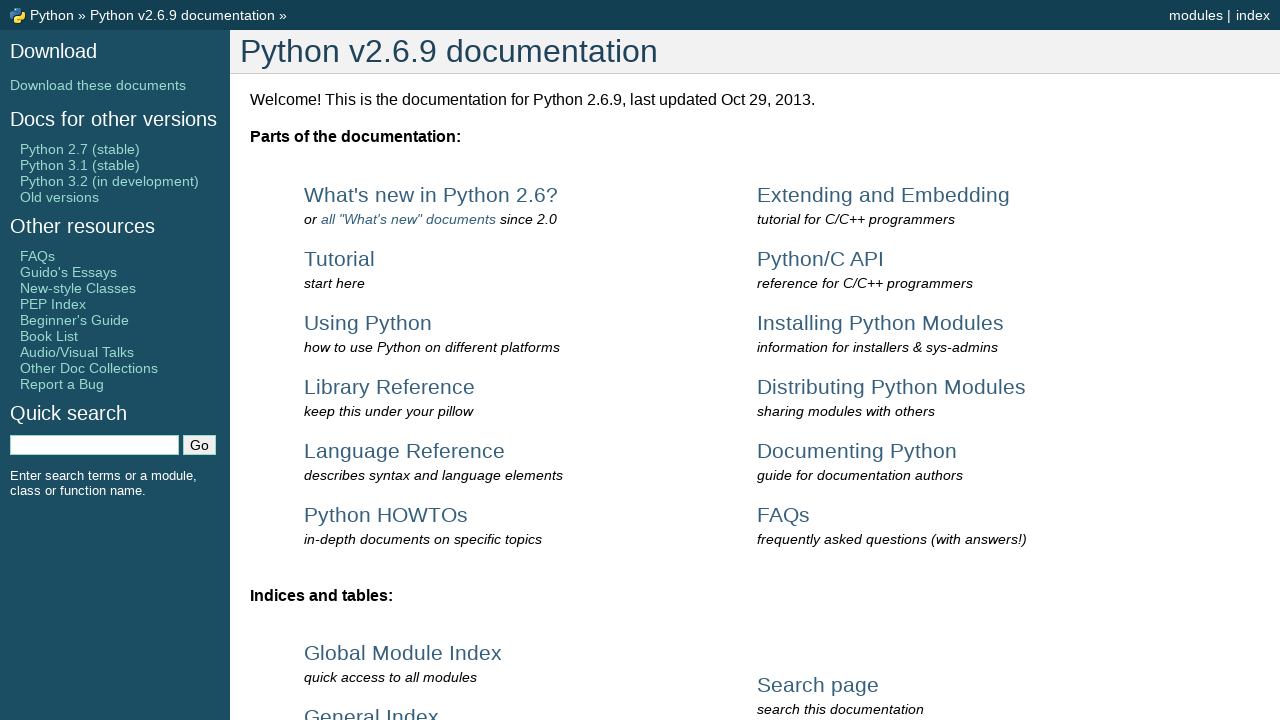

Navigated back to Python documentation homepage
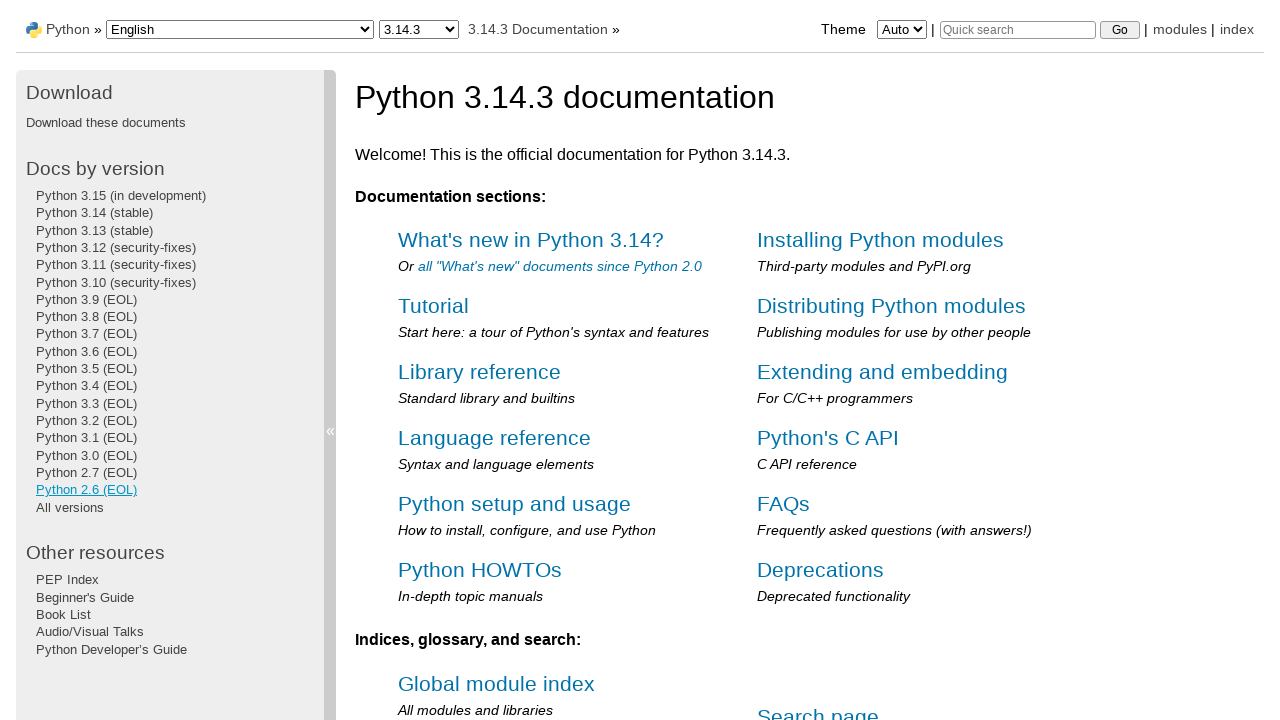

Homepage reloaded and ready for next link click
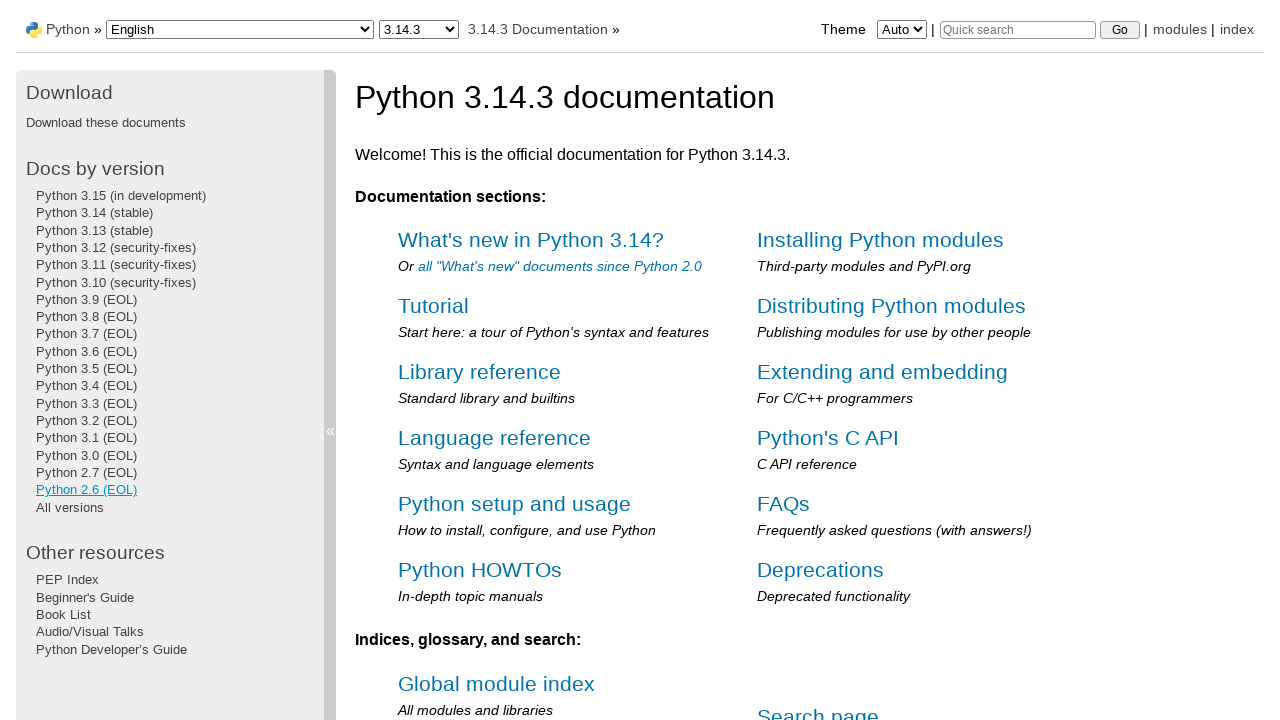

Clicked navigation link 19 in the sidebar menu at (70, 507) on //div[@class='sphinxsidebarwrapper']/ul[1]/li[19]/a
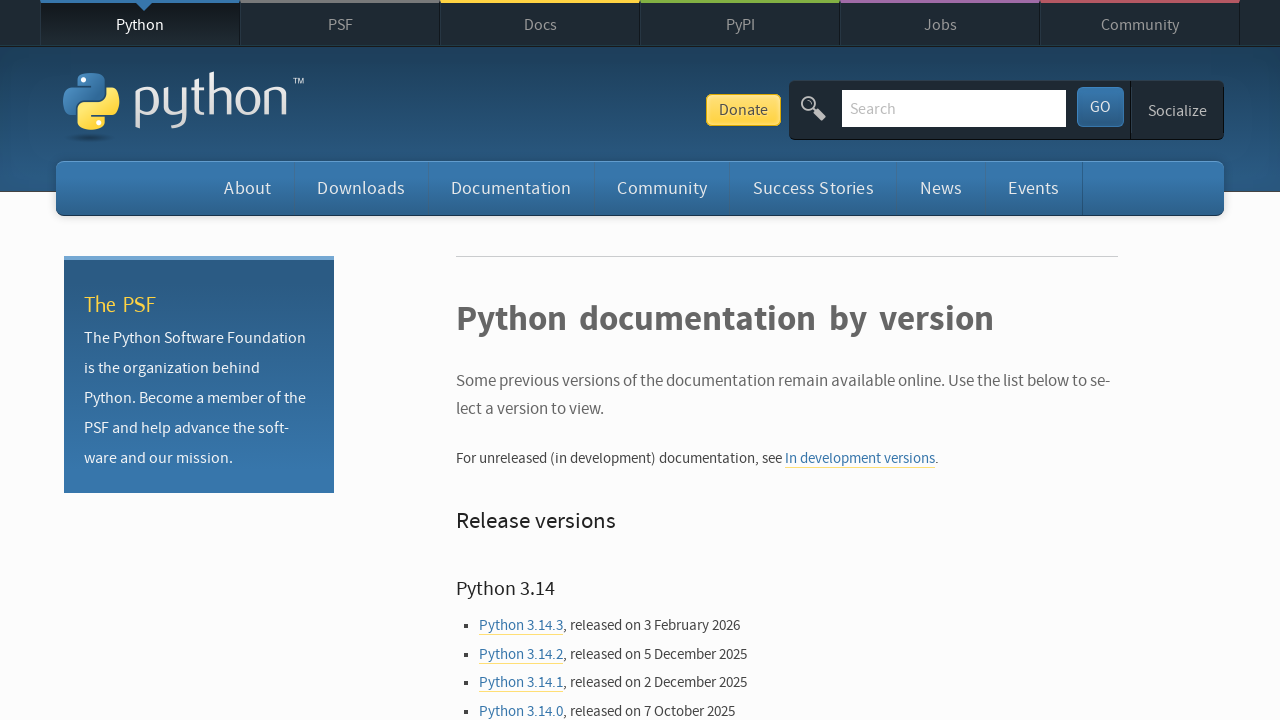

Page loaded after clicking link 19
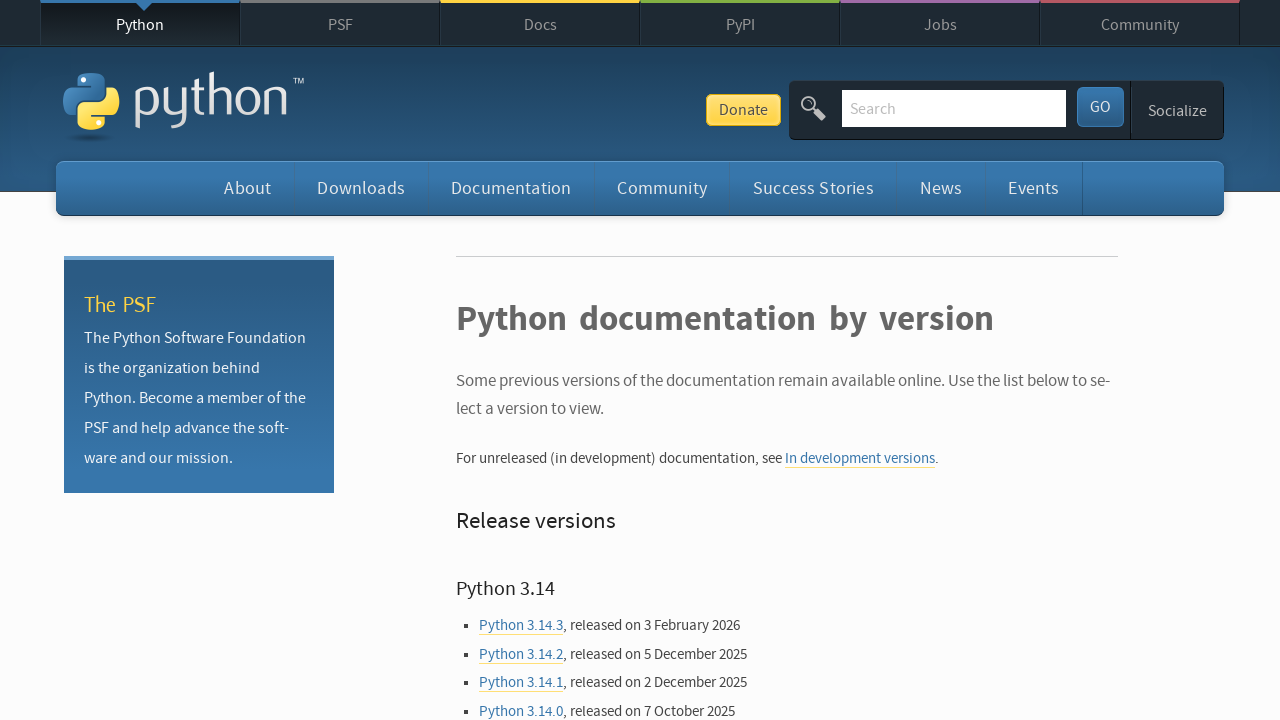

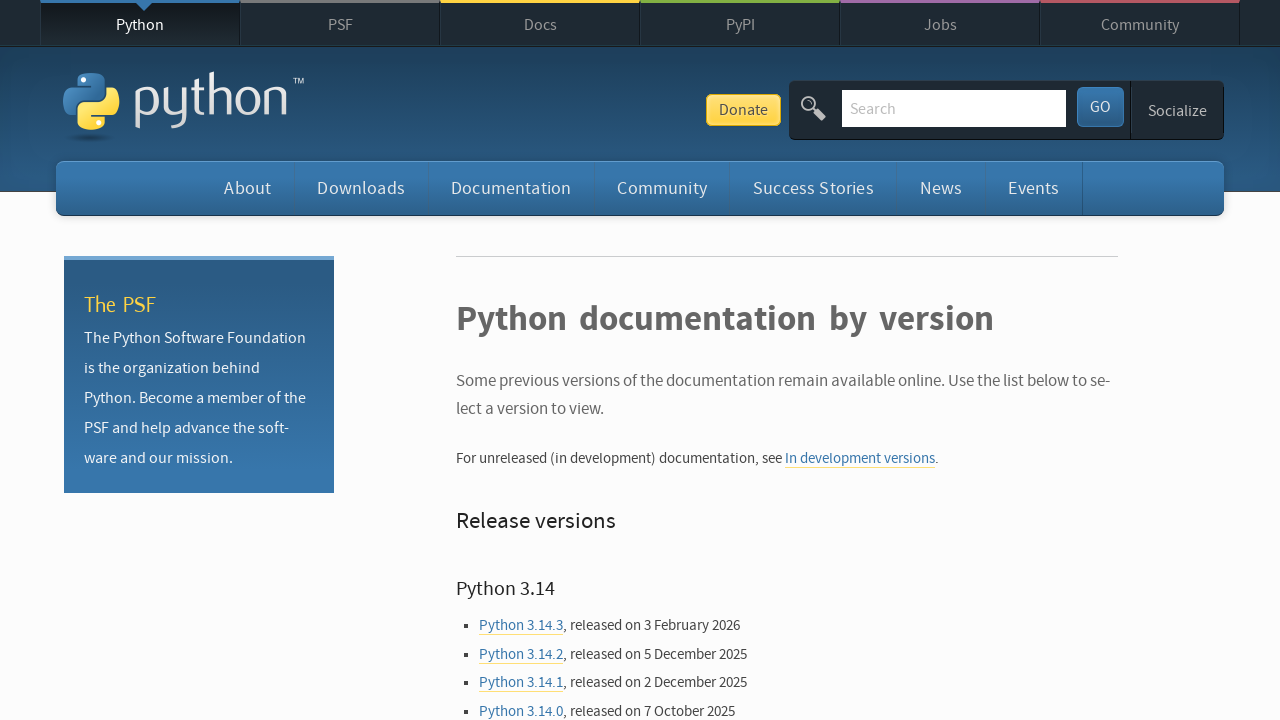